Plays the 1 to 50 number clicking game by sequentially clicking numbers from 1 to 50 in order

Starting URL: https://zzzscore.com/1to50/en/

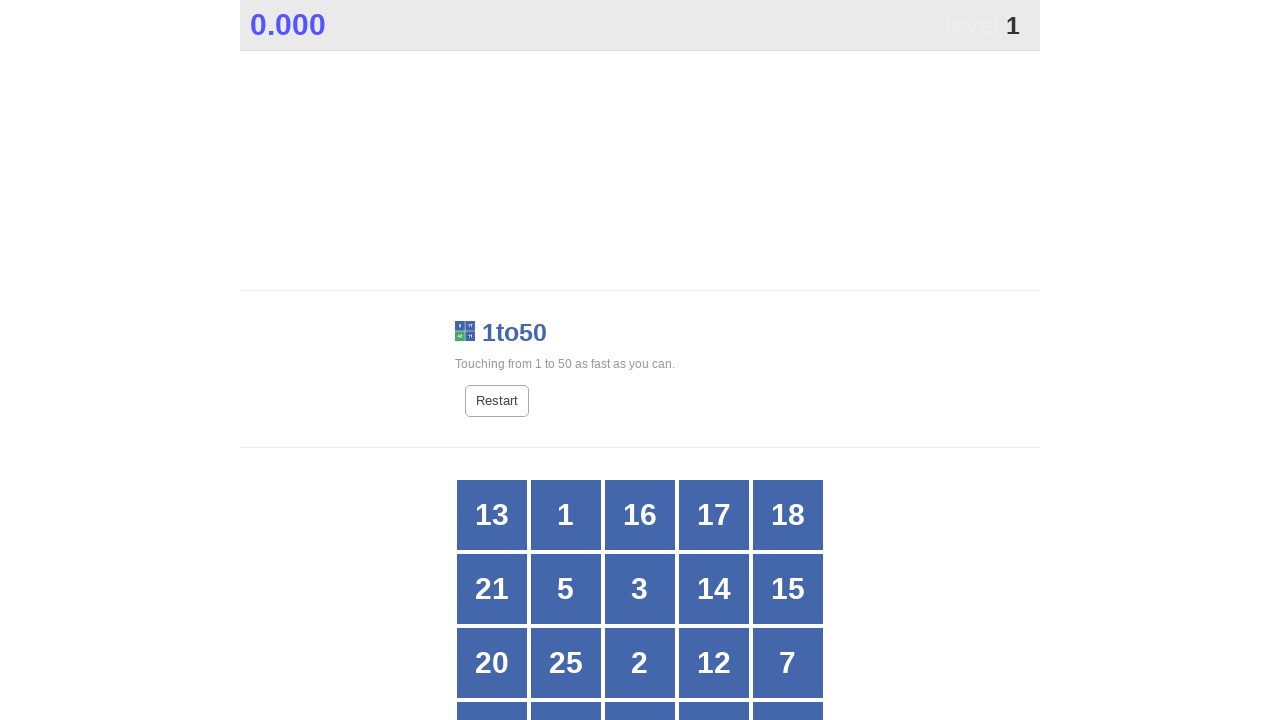

Navigated to 1 to 50 number clicking game
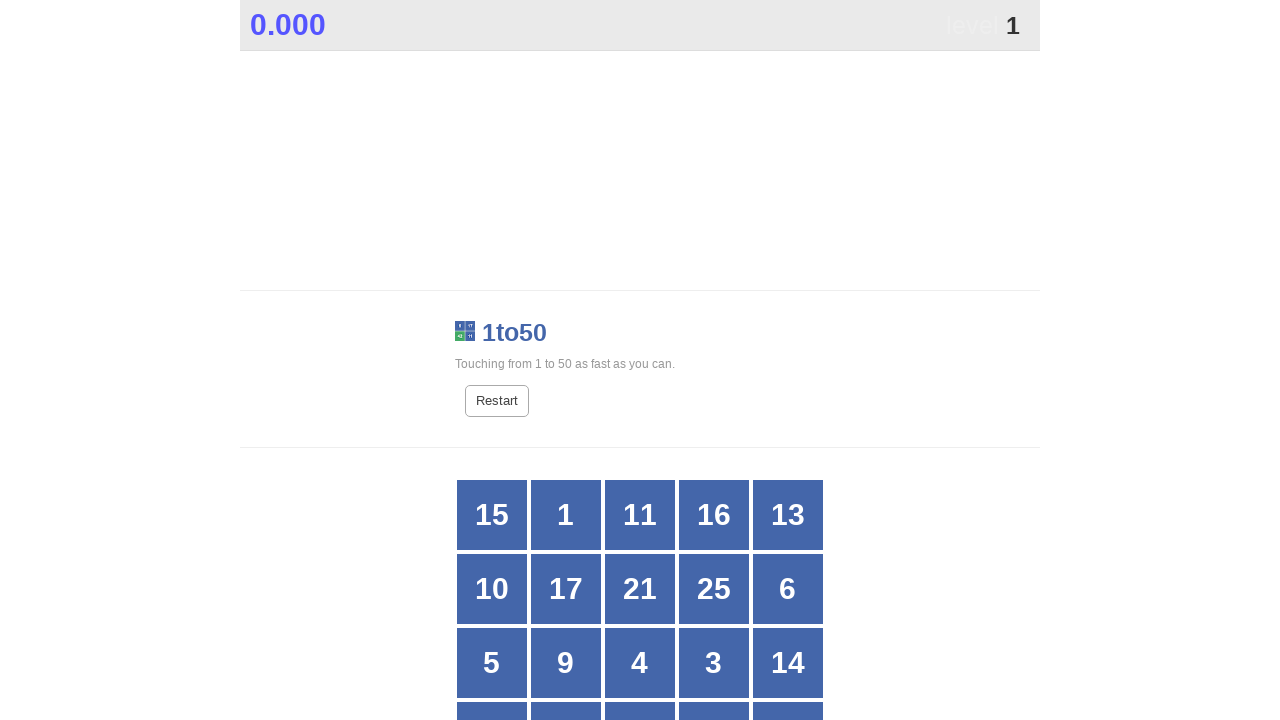

Waited for number 1 to be present
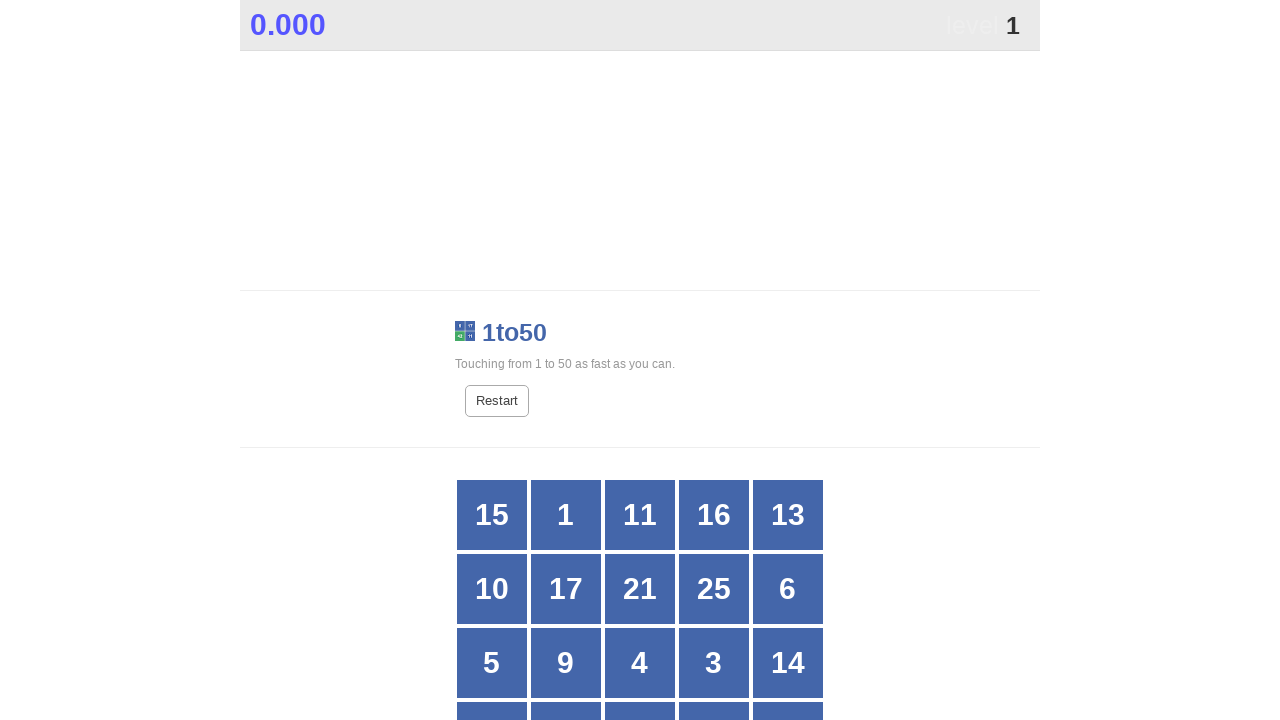

Clicked number 1 at (566, 515) on xpath=//div[text()='1']
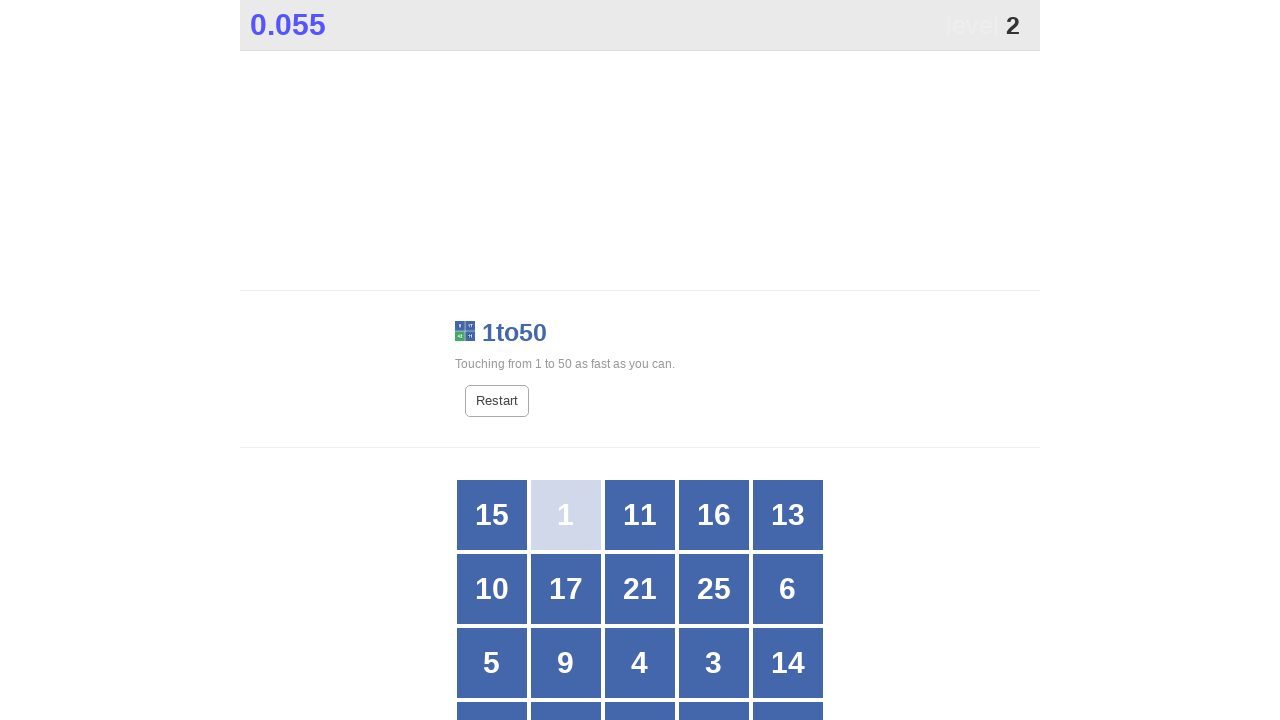

Waited for number 2 to be present
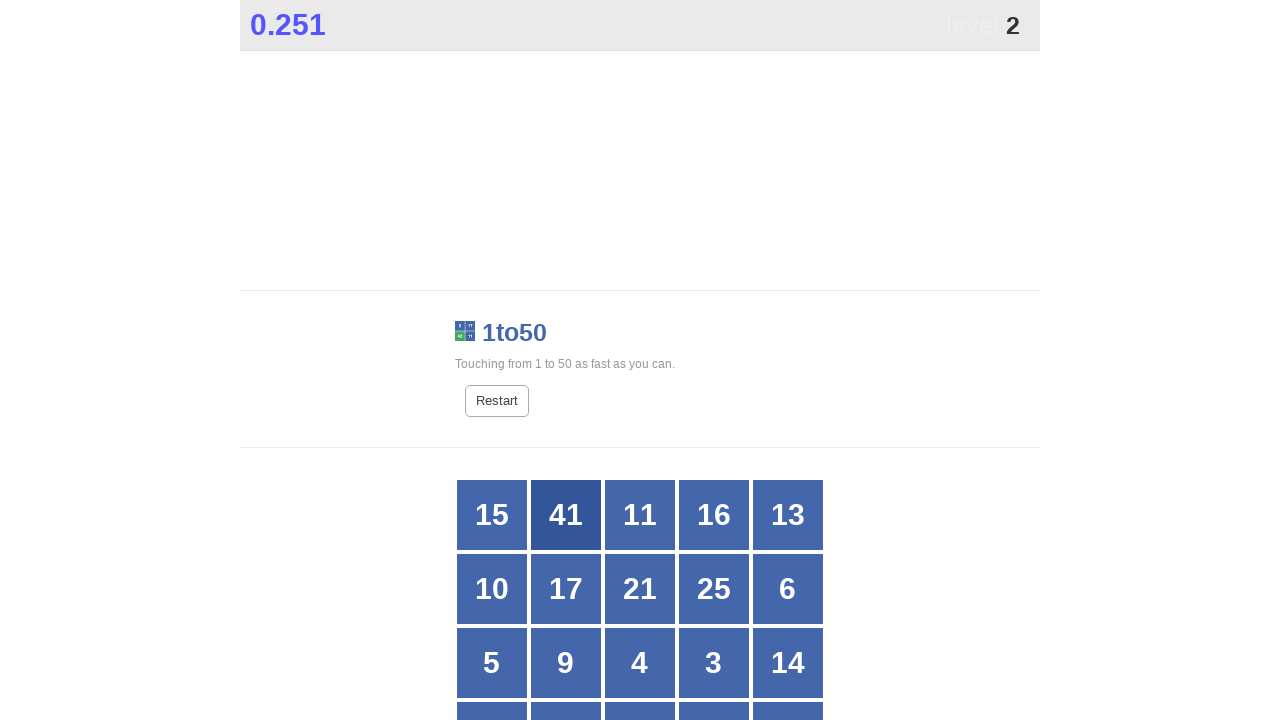

Clicked number 2 at (640, 361) on xpath=//div[text()='2']
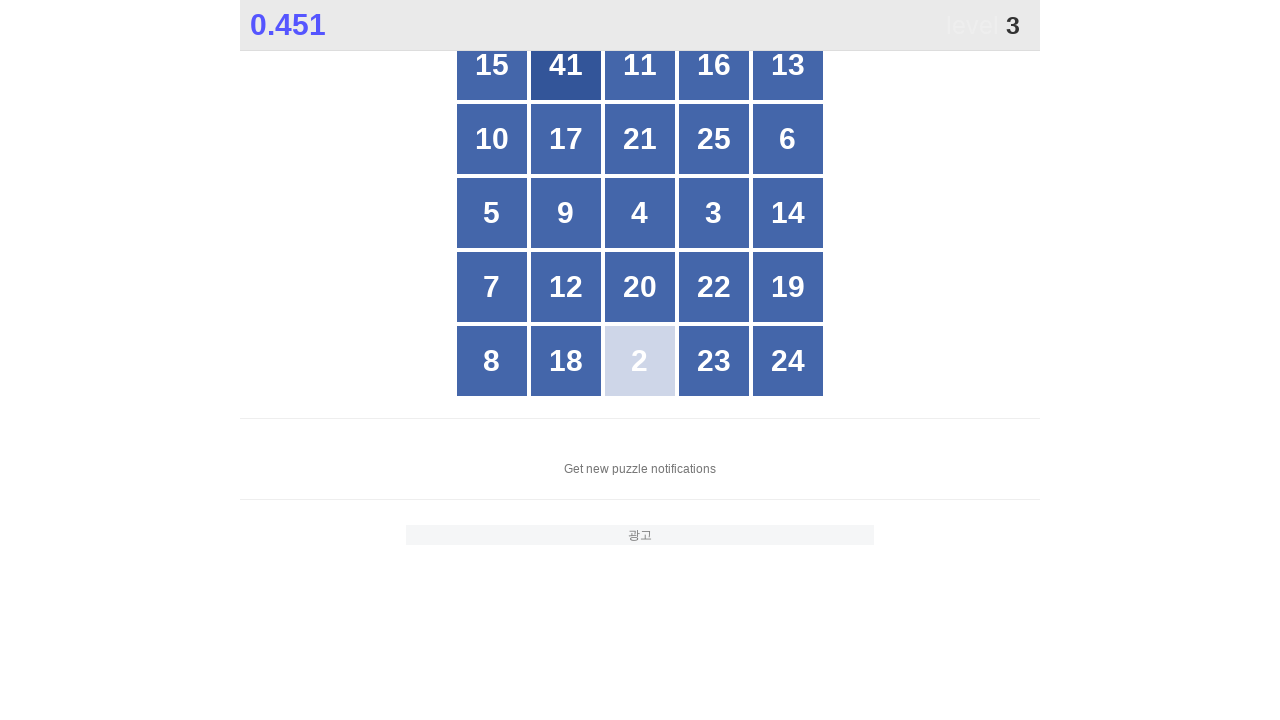

Waited for number 3 to be present
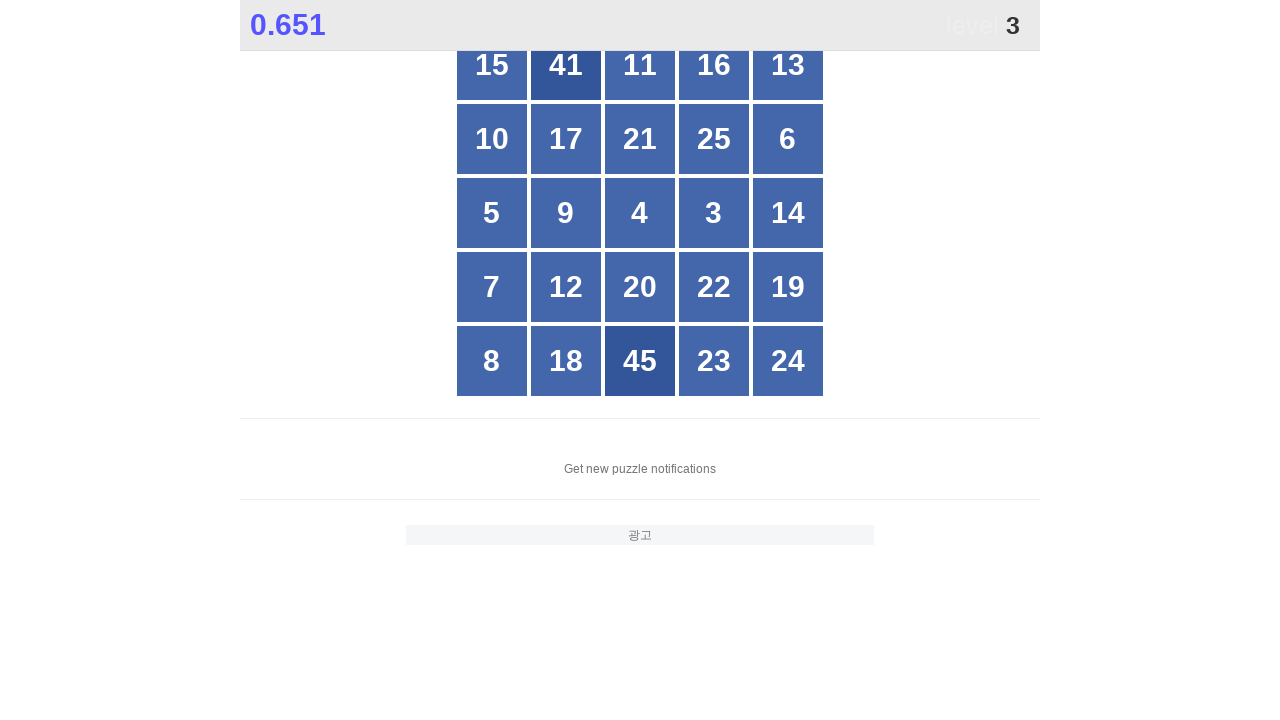

Clicked number 3 at (714, 213) on xpath=//div[text()='3']
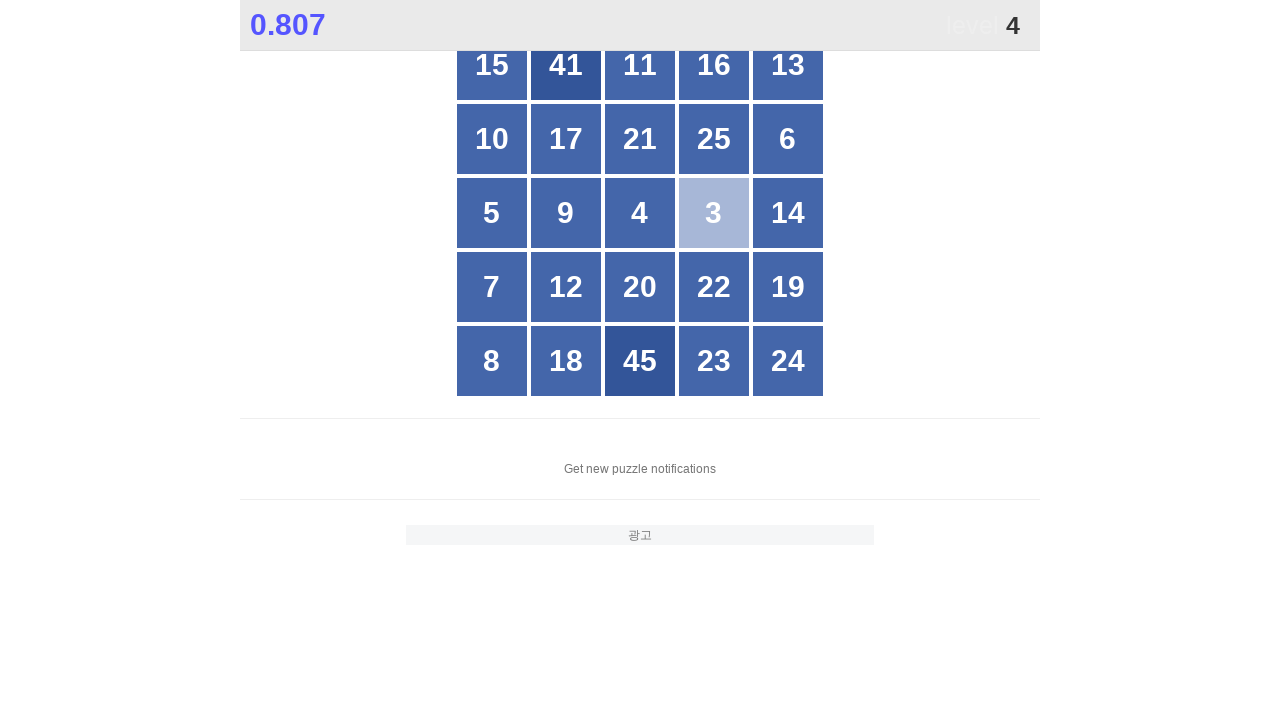

Waited for number 4 to be present
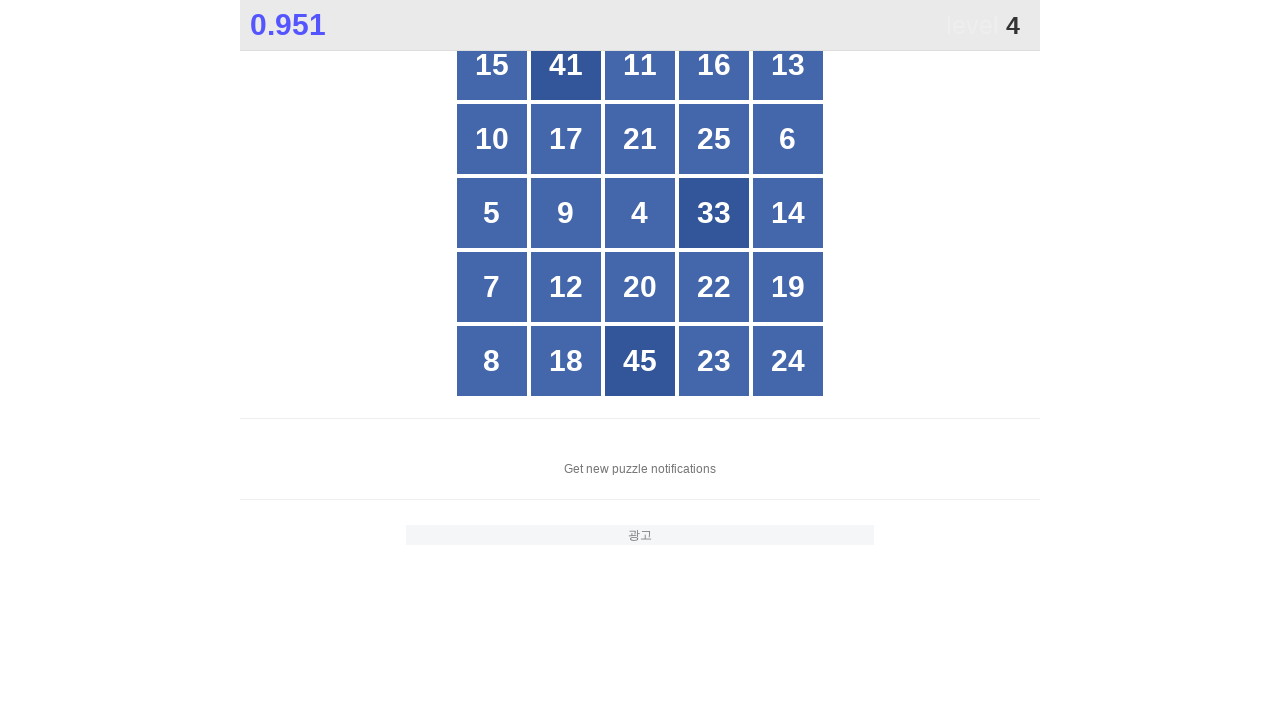

Clicked number 4 at (640, 213) on xpath=//div[text()='4']
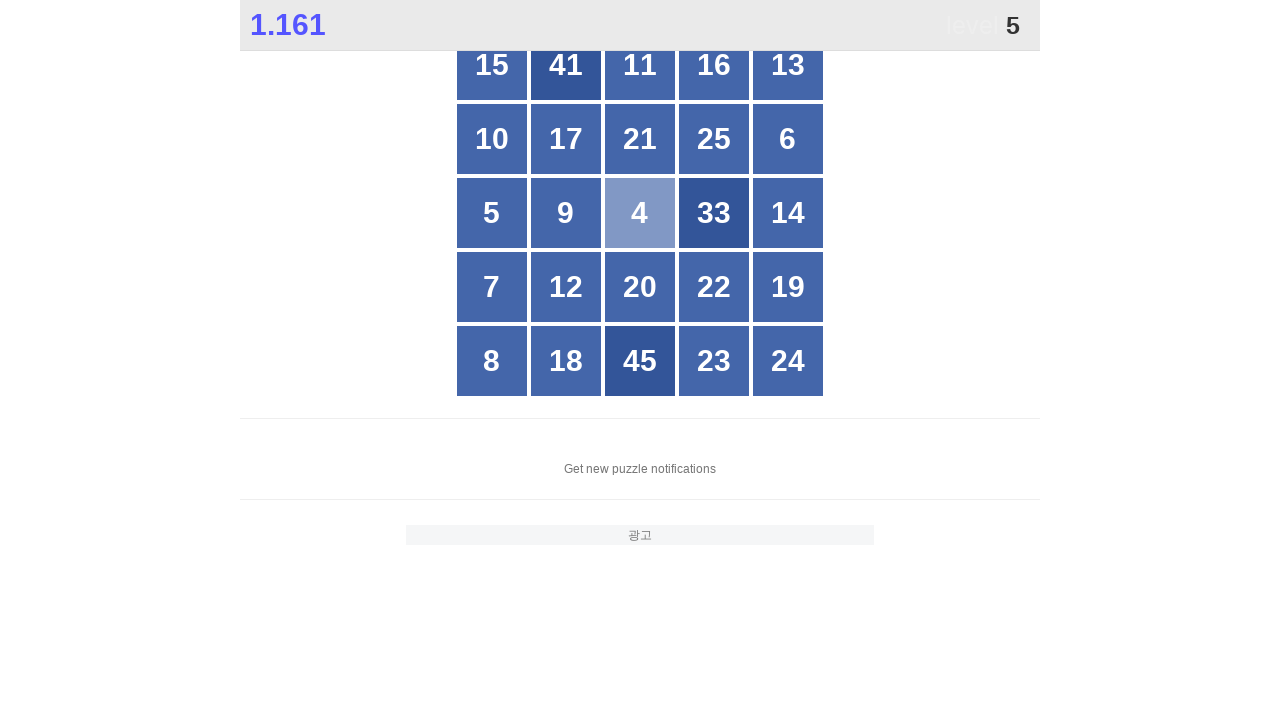

Waited for number 5 to be present
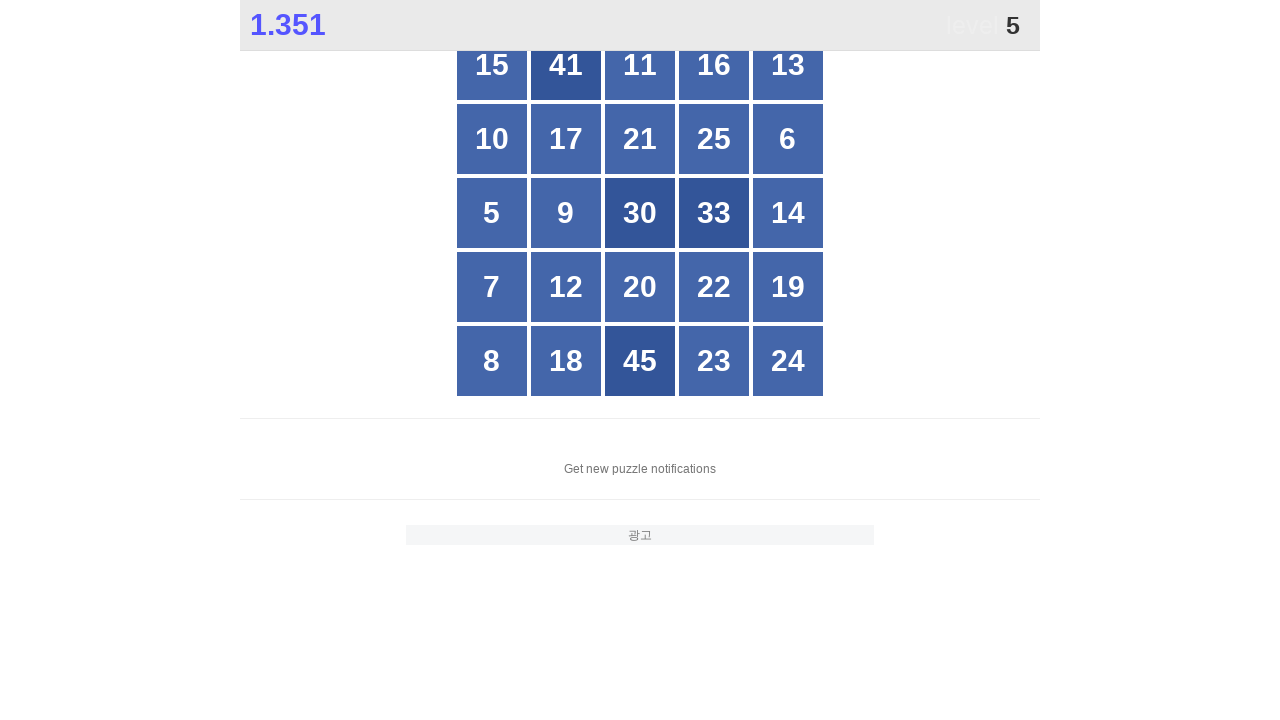

Clicked number 5 at (492, 213) on xpath=//div[text()='5']
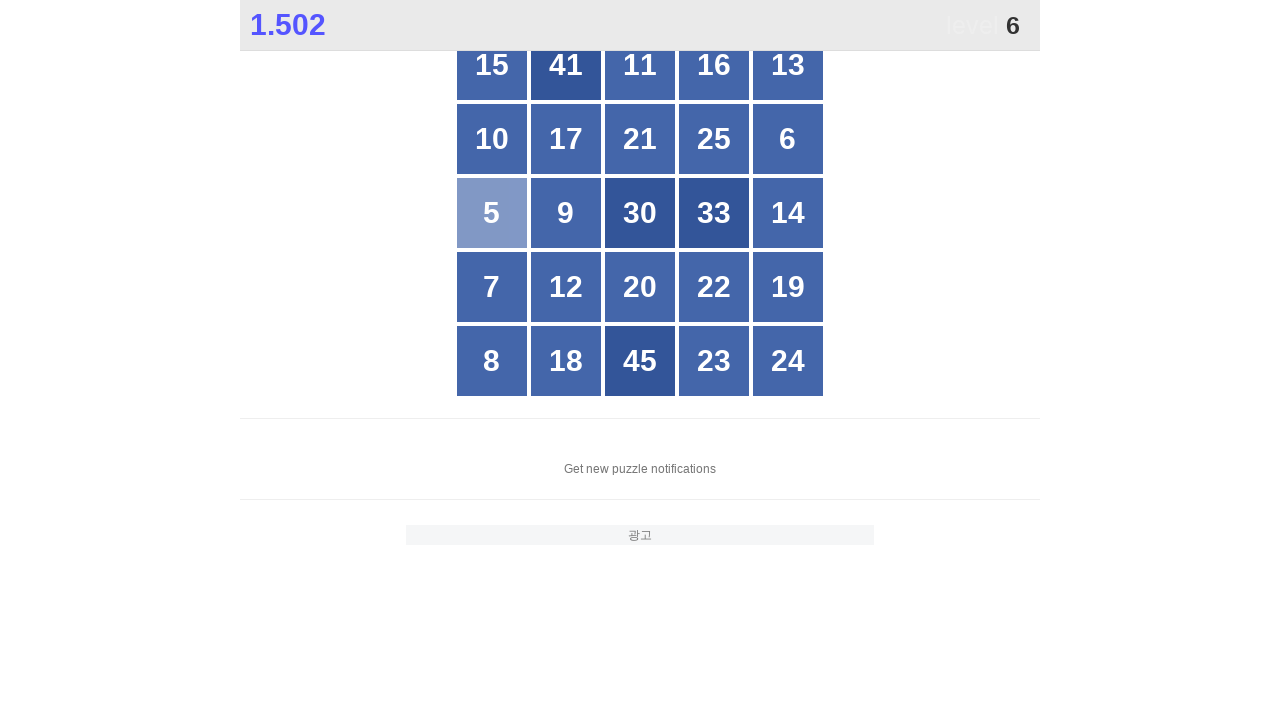

Waited for number 6 to be present
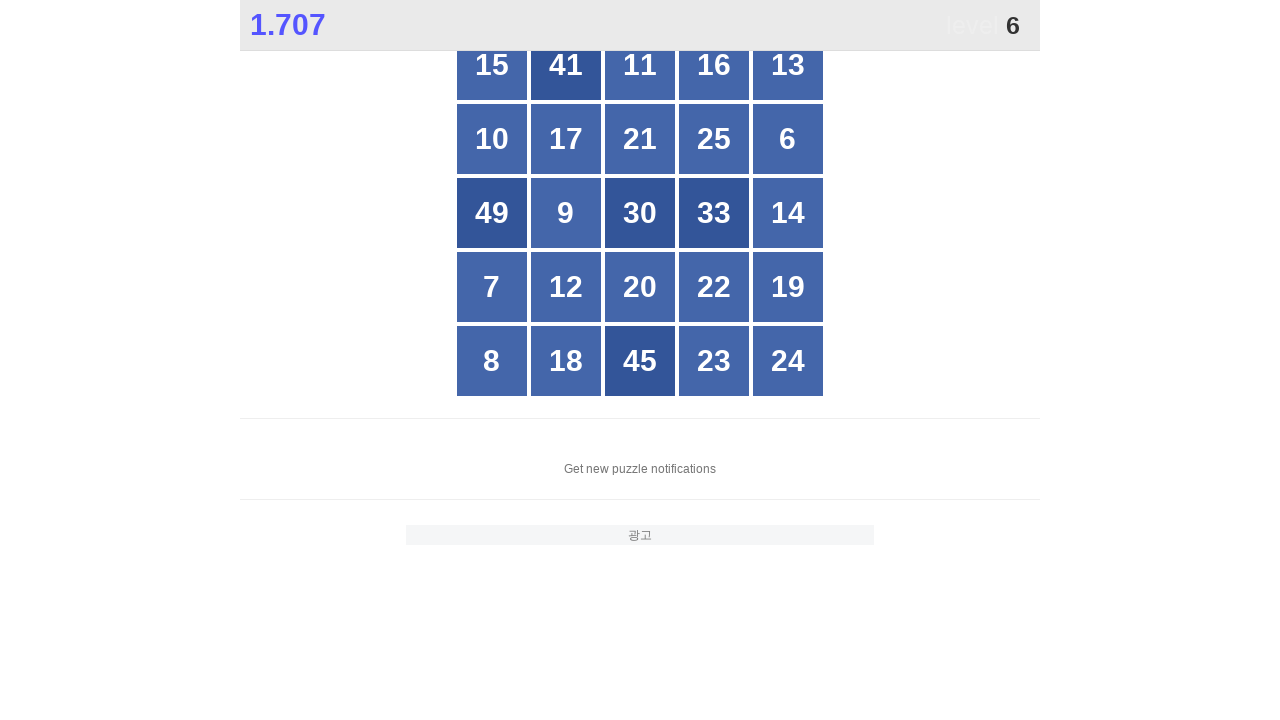

Clicked number 6 at (788, 139) on xpath=//div[text()='6']
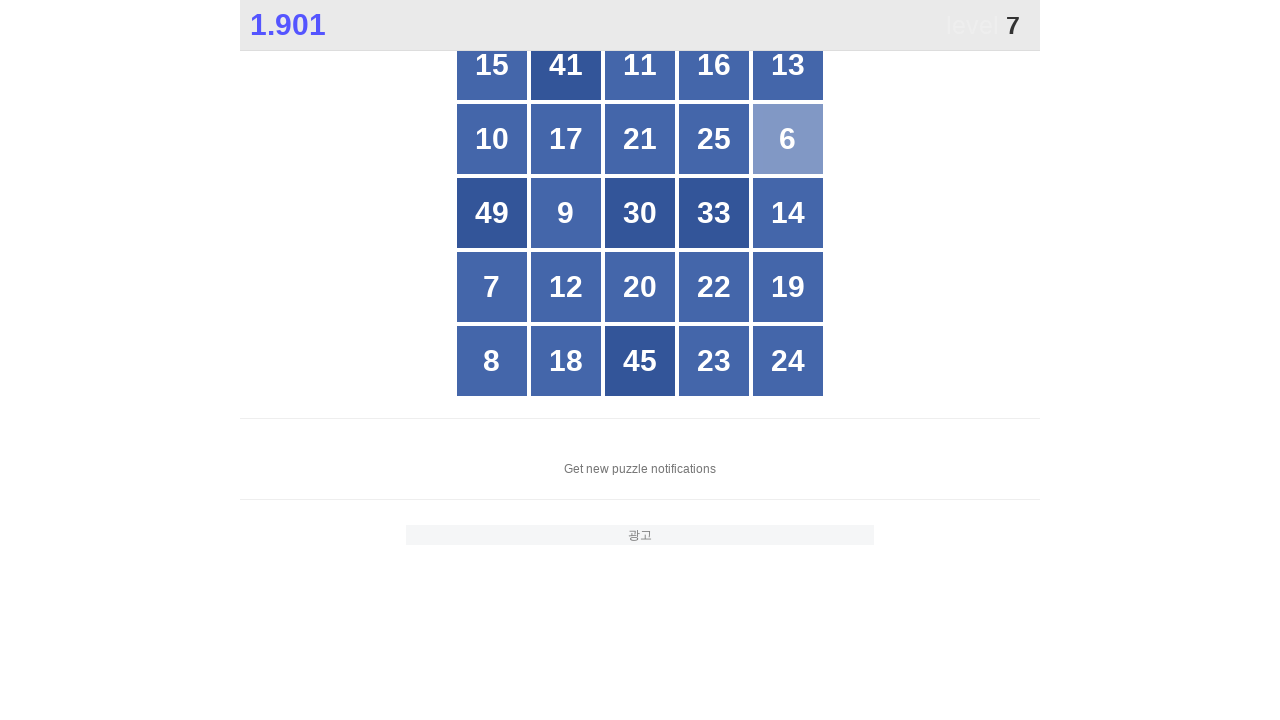

Waited for number 7 to be present
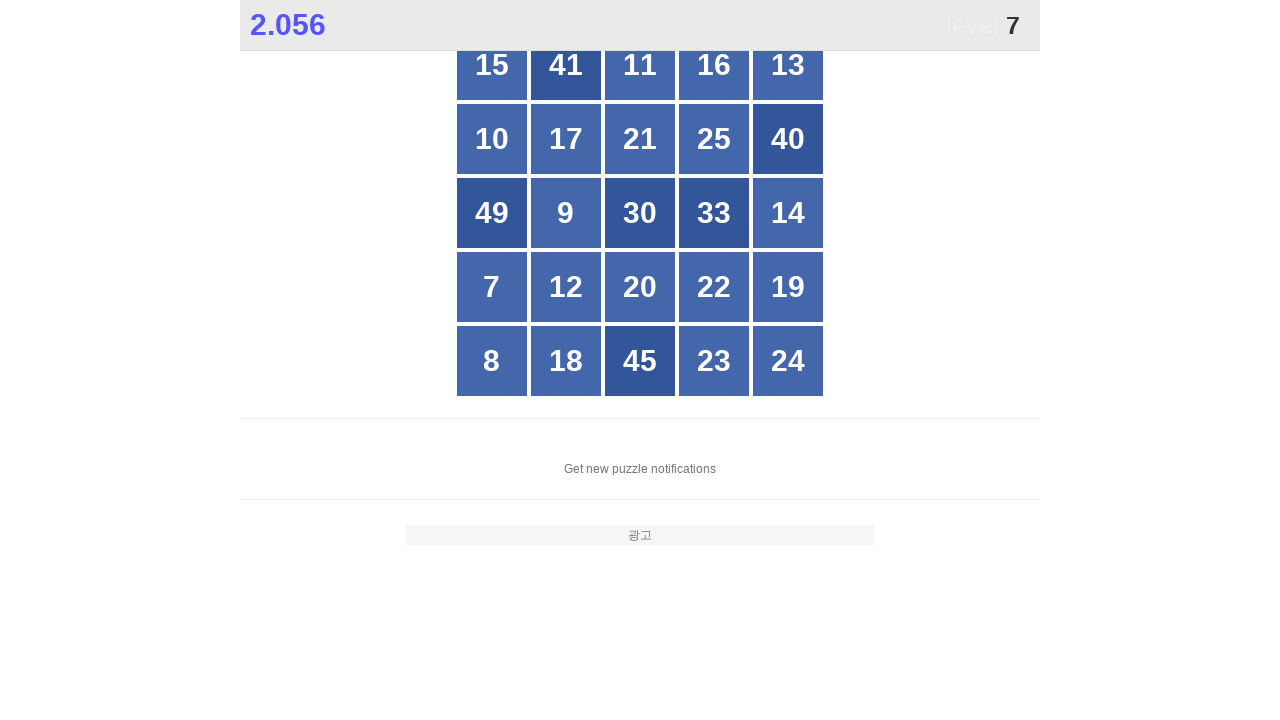

Clicked number 7 at (492, 287) on xpath=//div[text()='7']
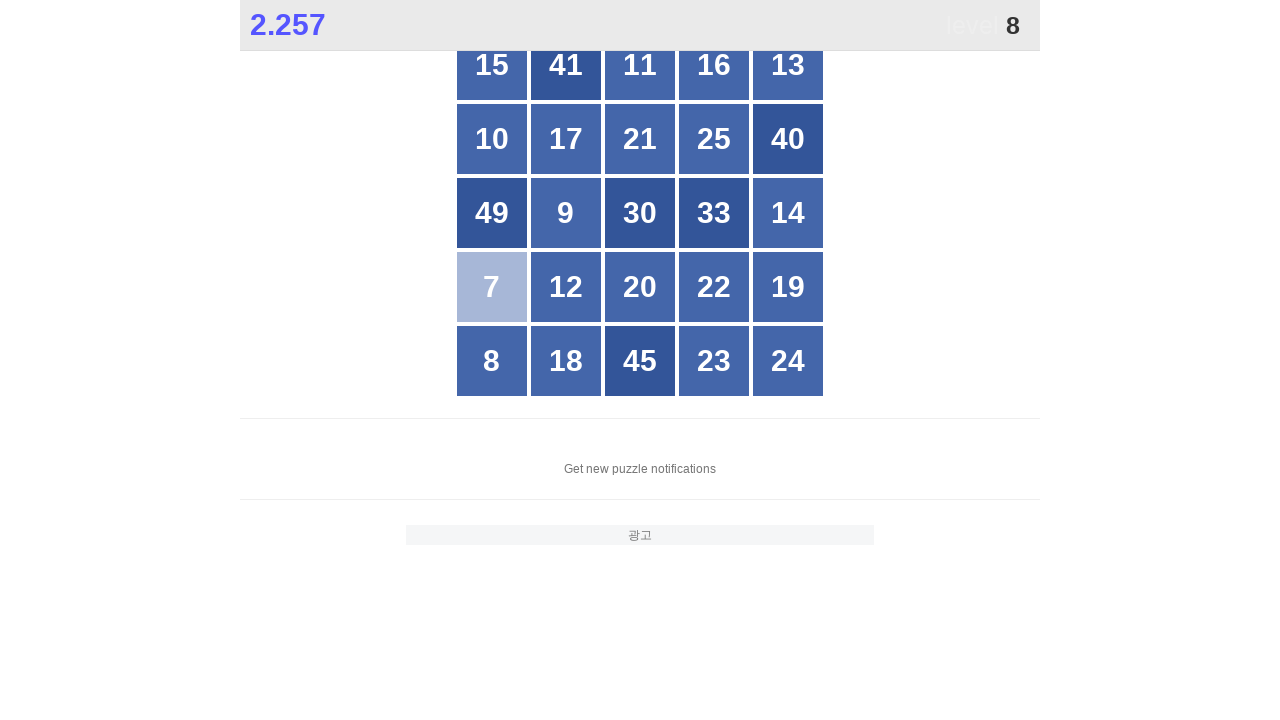

Waited for number 8 to be present
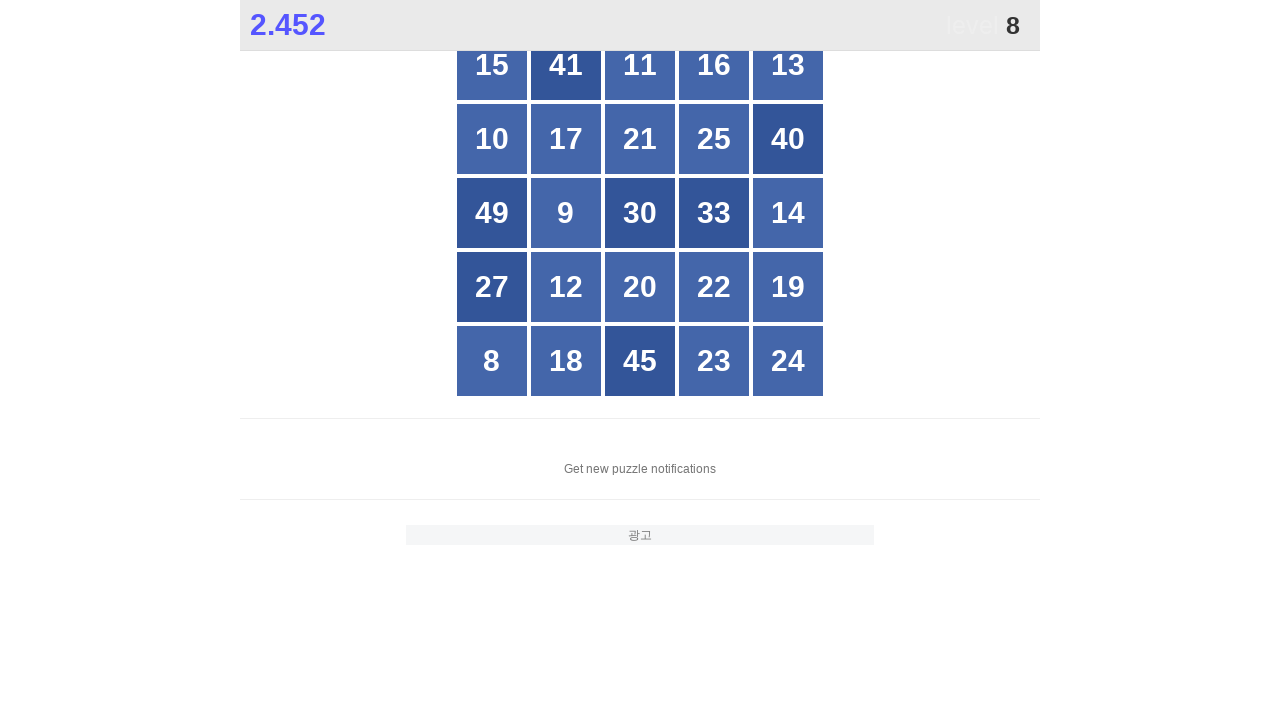

Clicked number 8 at (492, 361) on xpath=//div[text()='8']
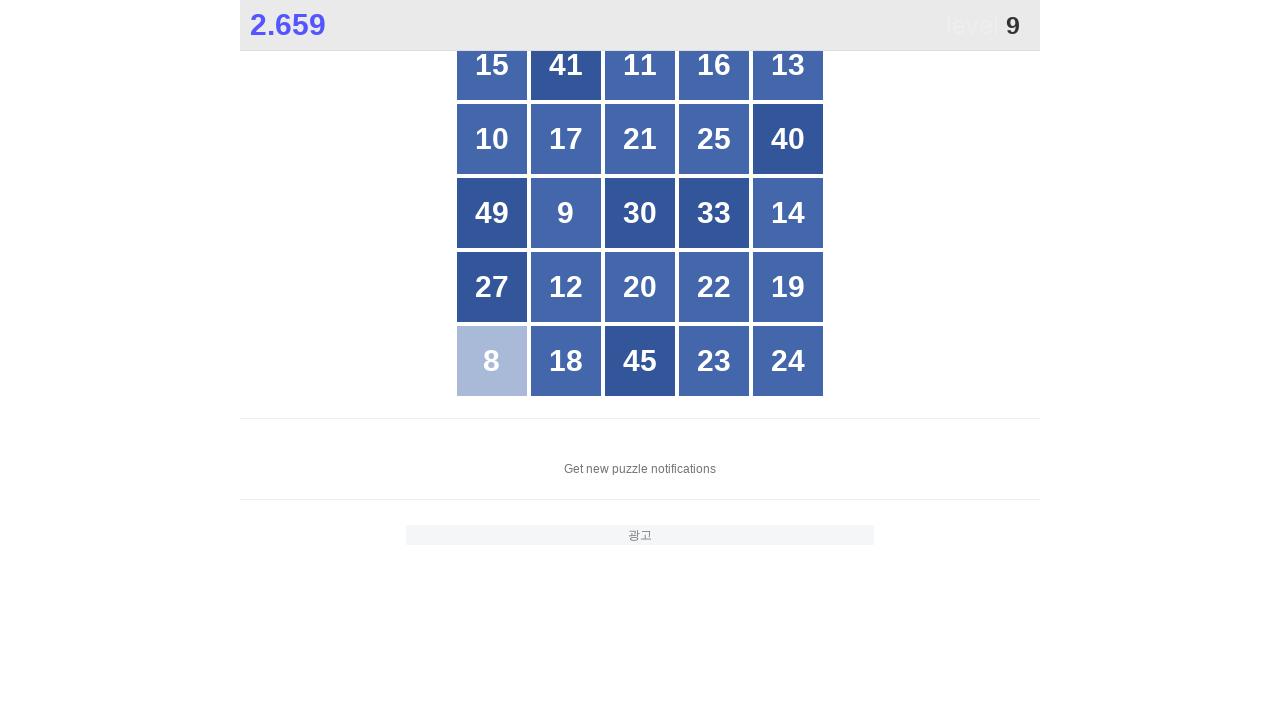

Waited for number 9 to be present
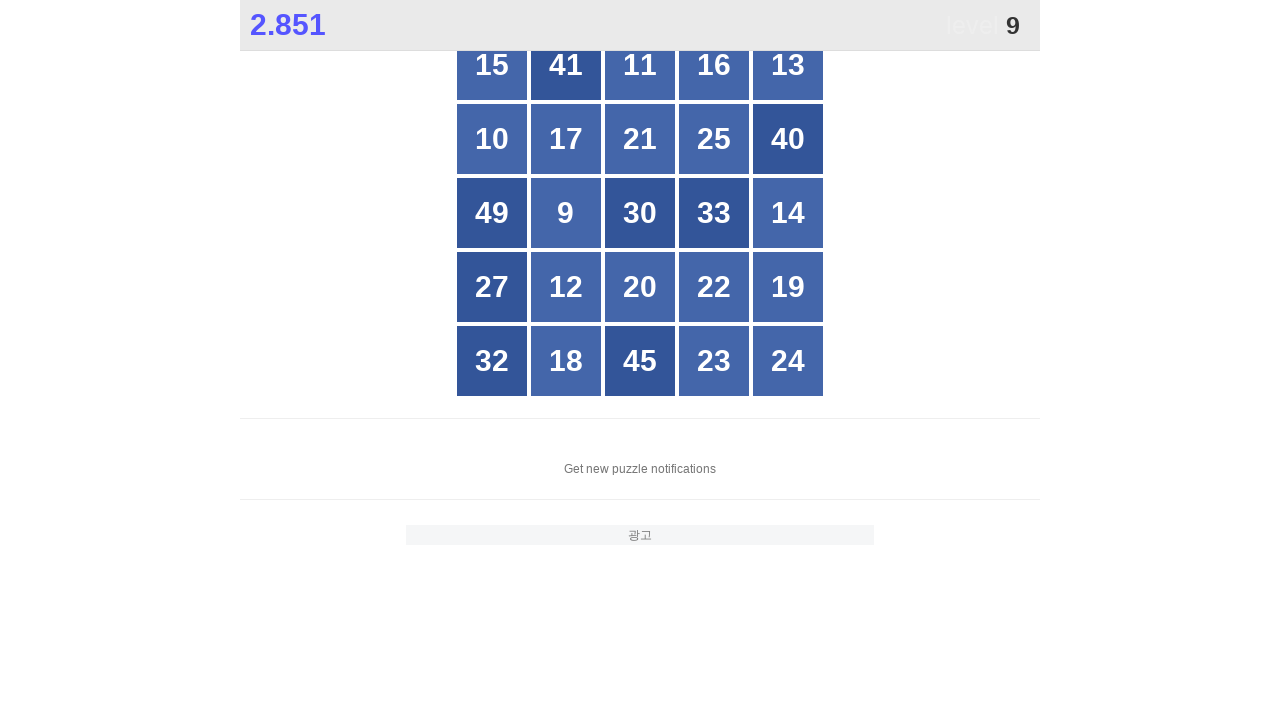

Clicked number 9 at (566, 213) on xpath=//div[text()='9']
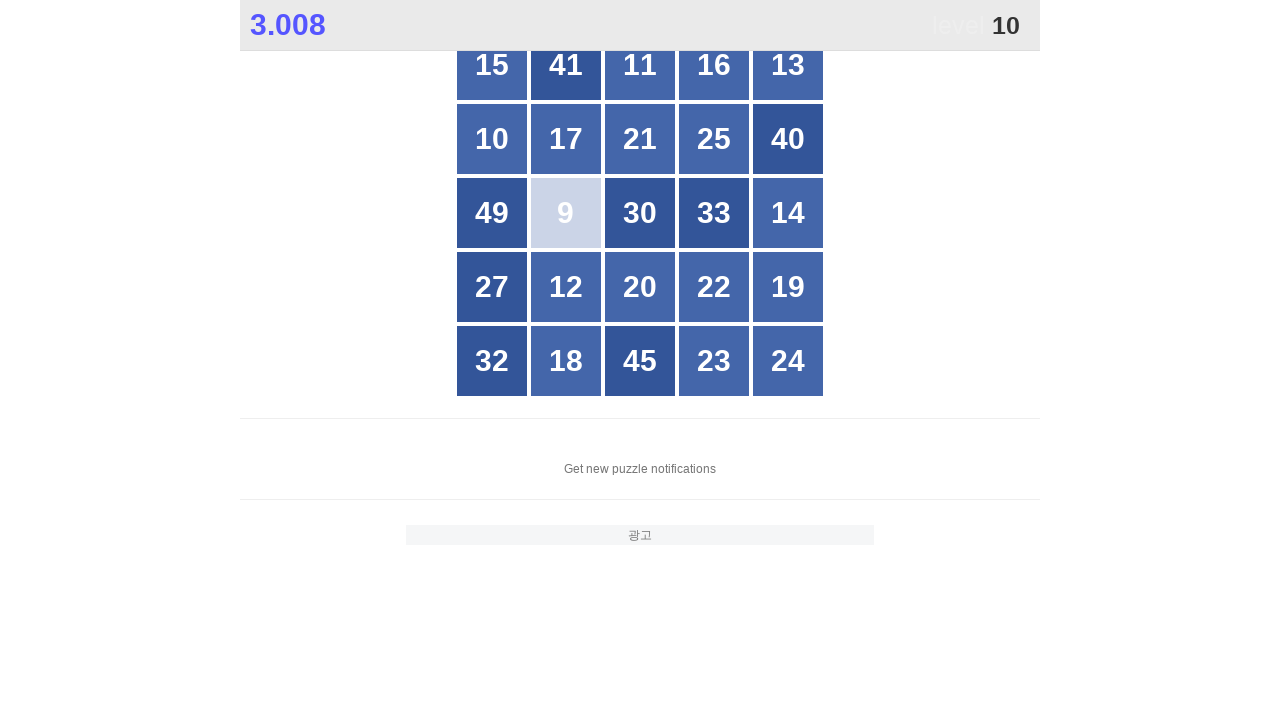

Waited for number 10 to be present
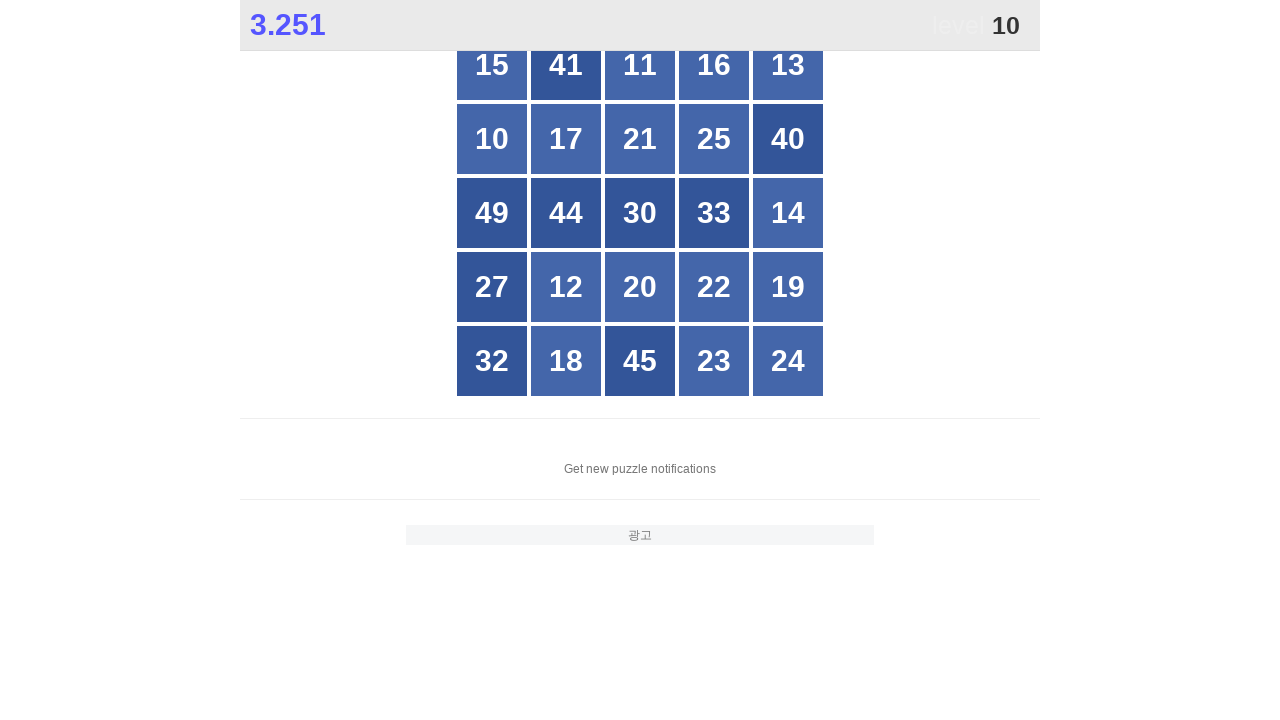

Clicked number 10 at (492, 139) on xpath=//div[text()='10']
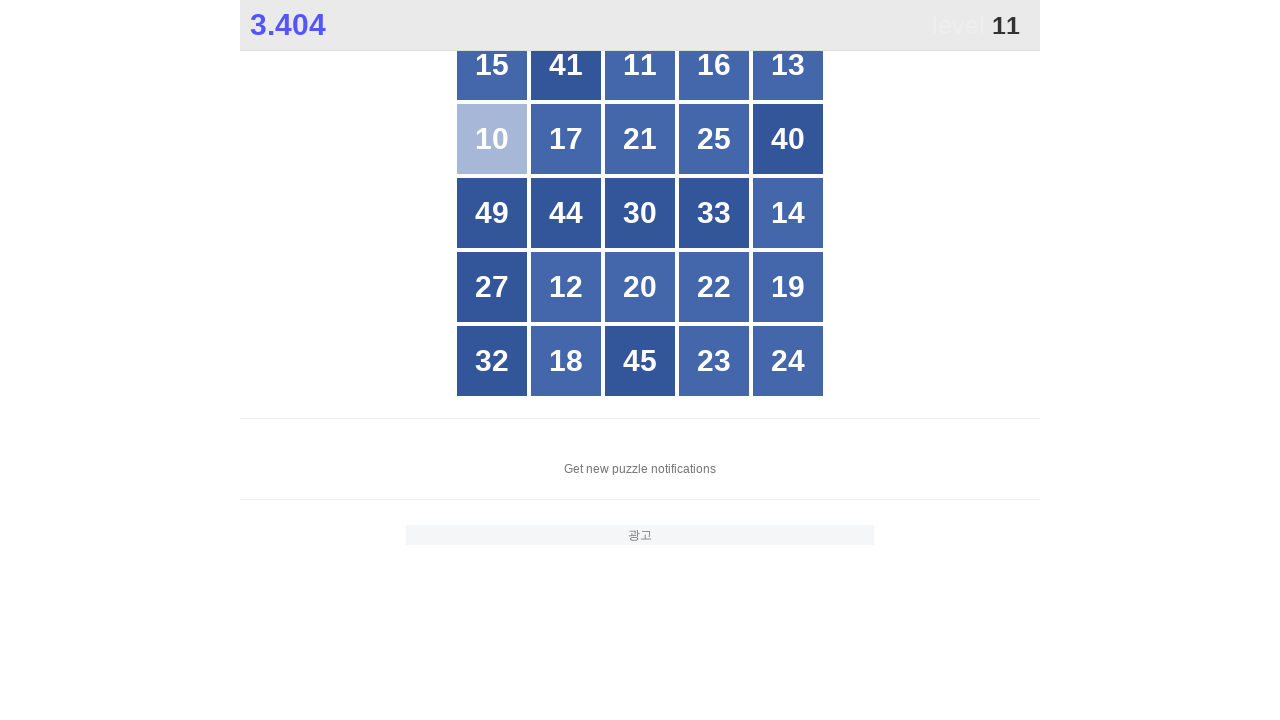

Waited for number 11 to be present
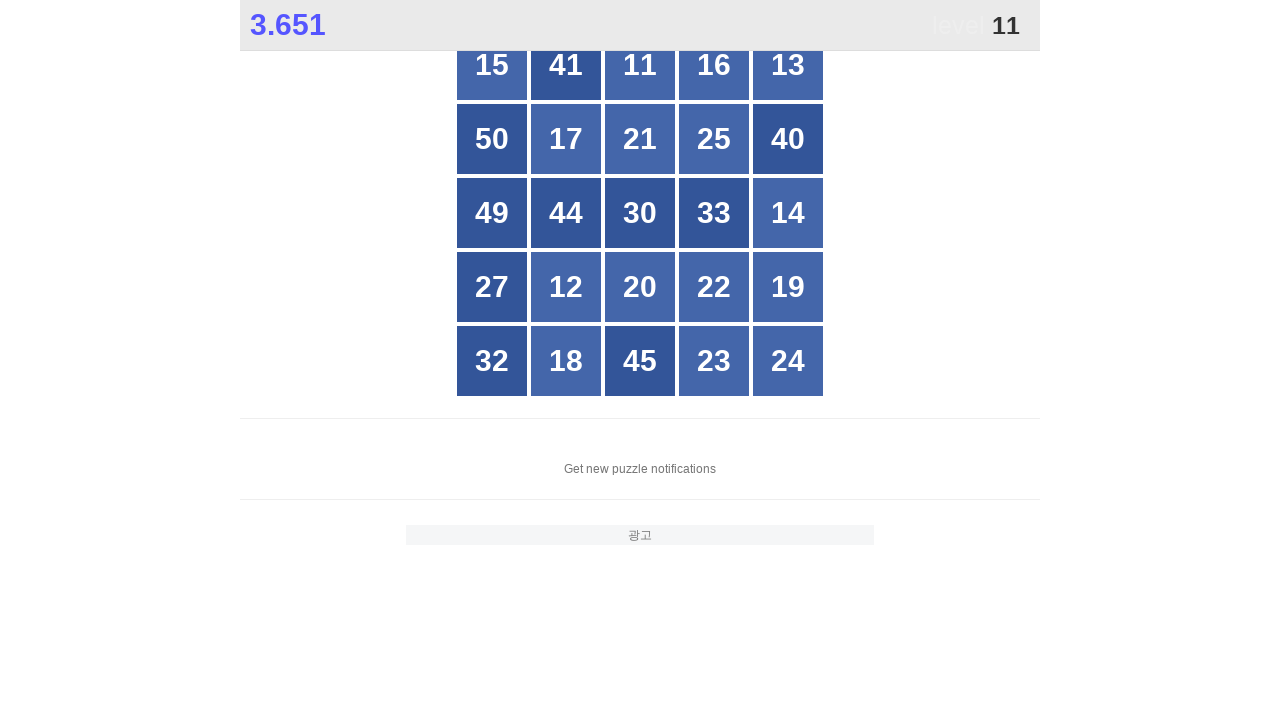

Clicked number 11 at (640, 65) on xpath=//div[text()='11']
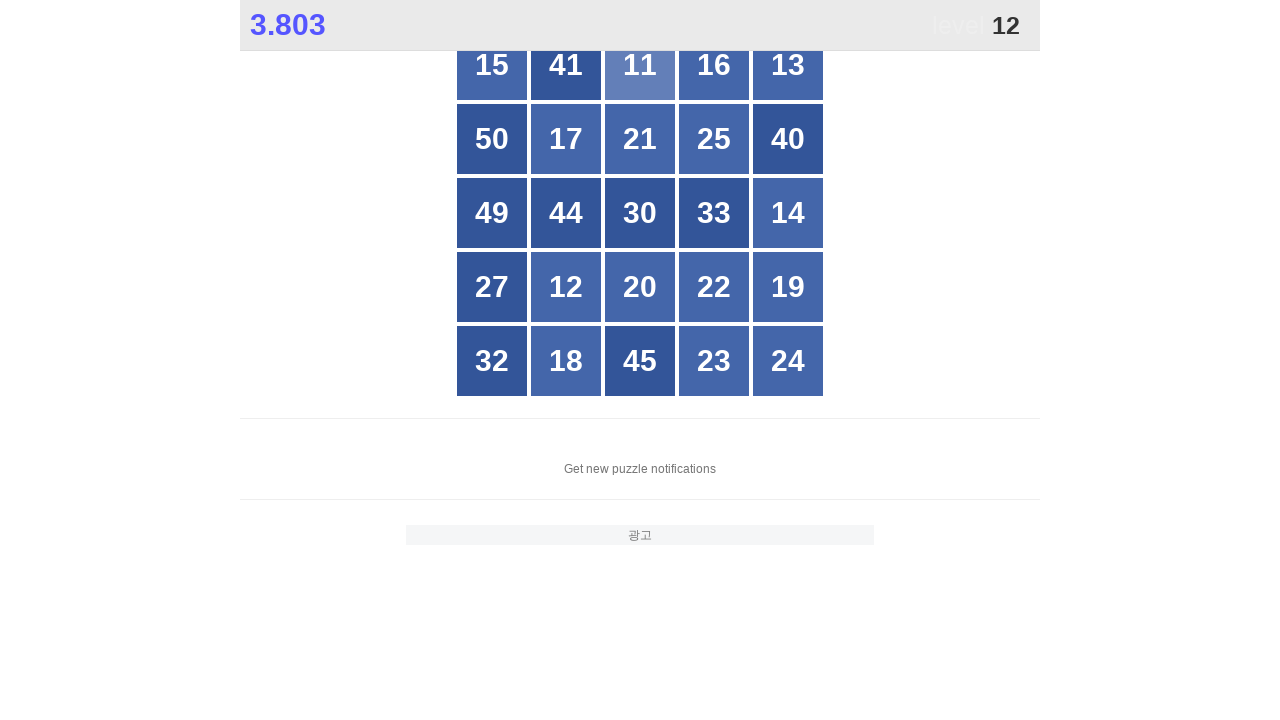

Waited for number 12 to be present
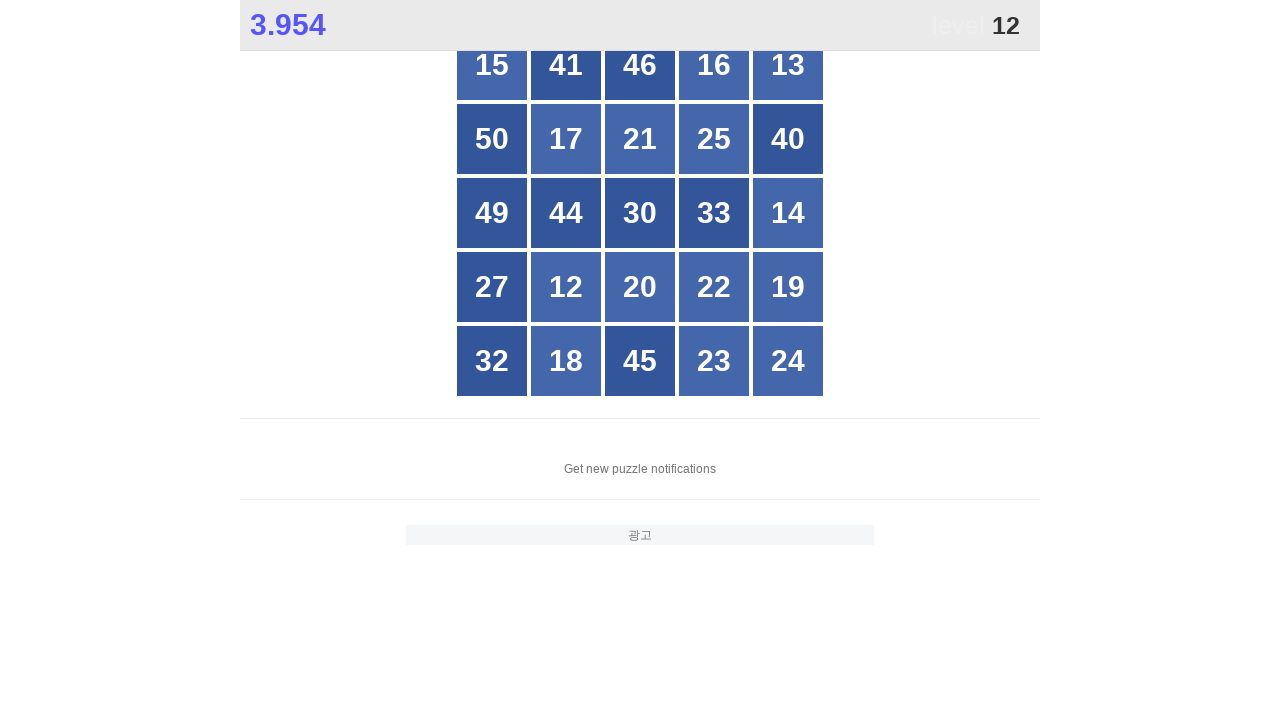

Clicked number 12 at (566, 287) on xpath=//div[text()='12']
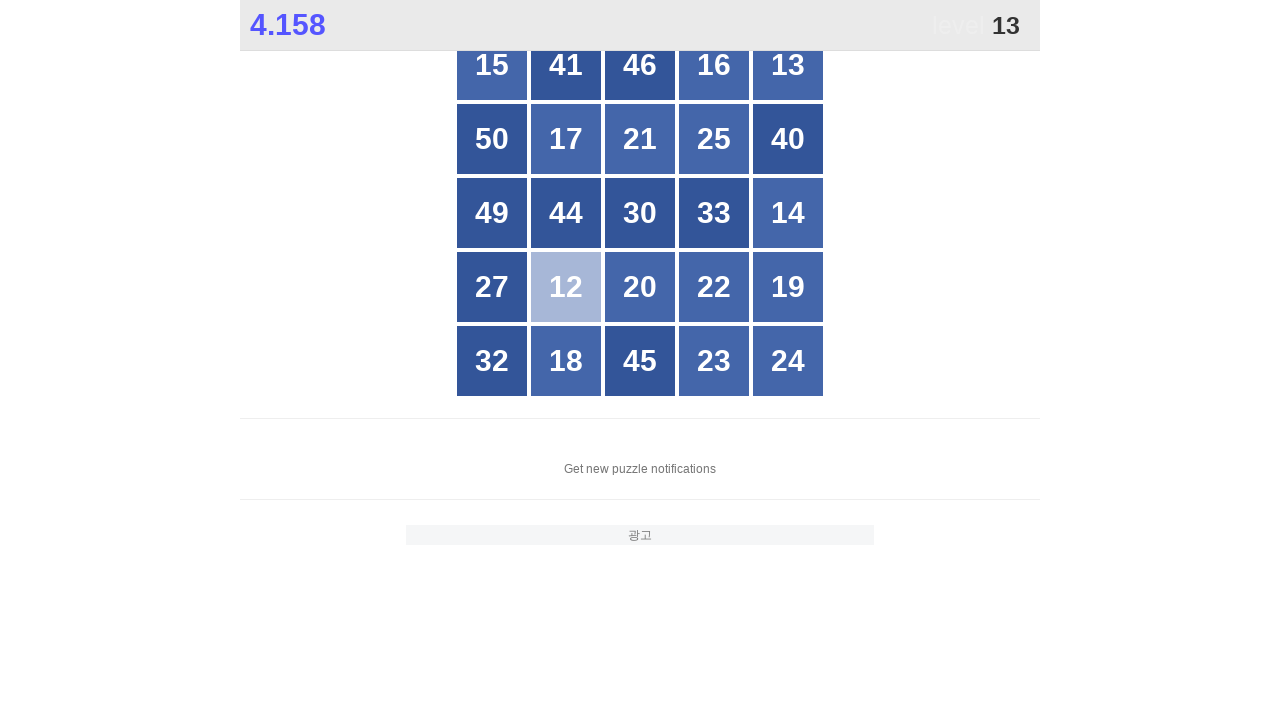

Waited for number 13 to be present
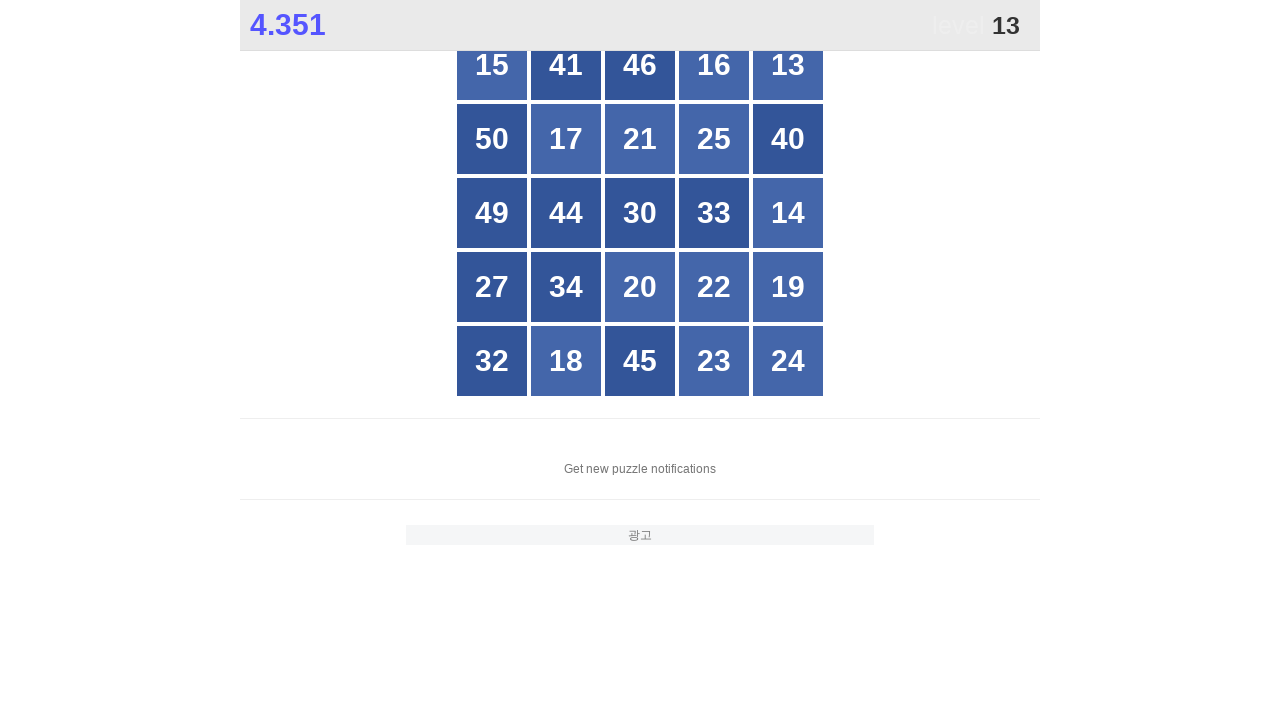

Clicked number 13 at (788, 65) on xpath=//div[text()='13']
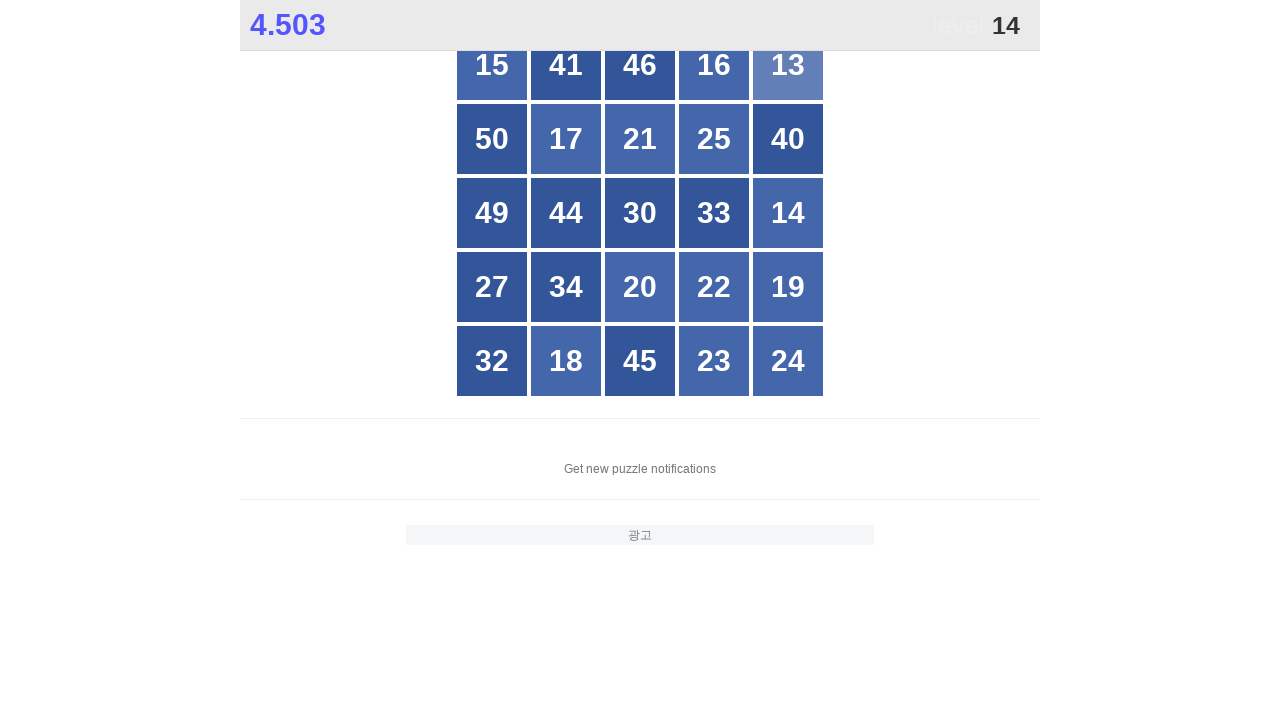

Waited for number 14 to be present
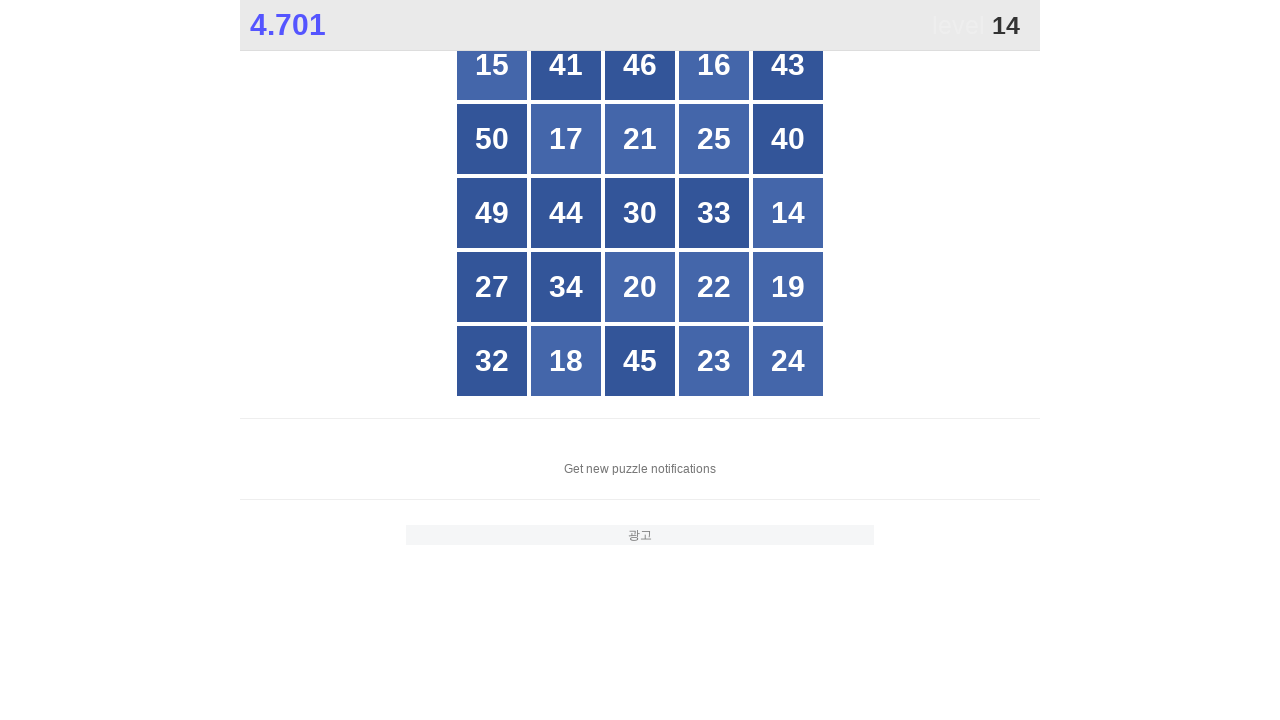

Clicked number 14 at (788, 213) on xpath=//div[text()='14']
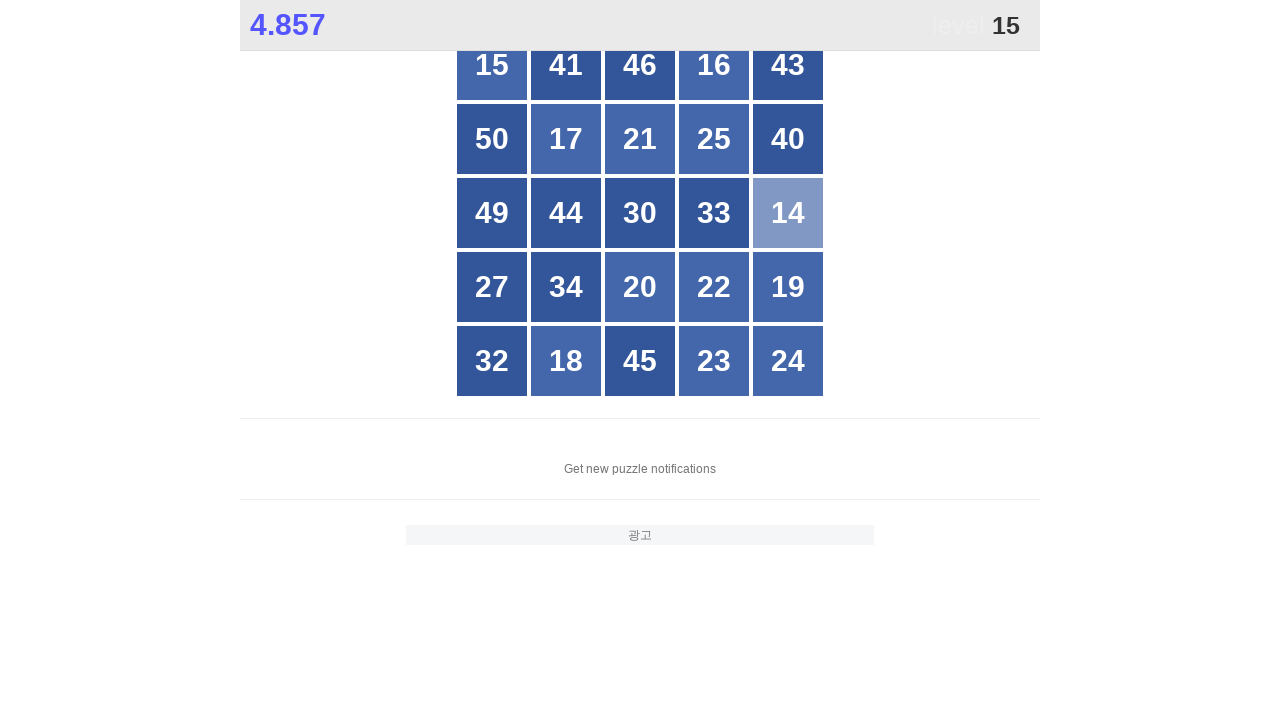

Waited for number 15 to be present
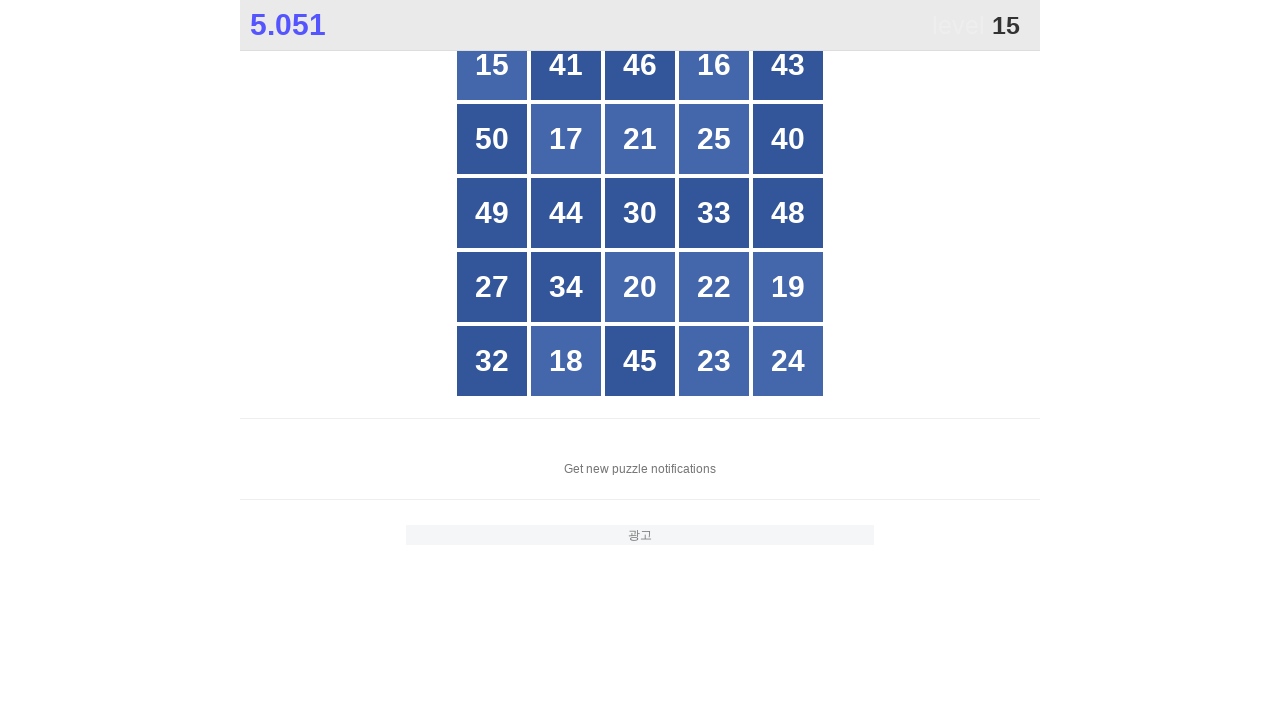

Clicked number 15 at (492, 65) on xpath=//div[text()='15']
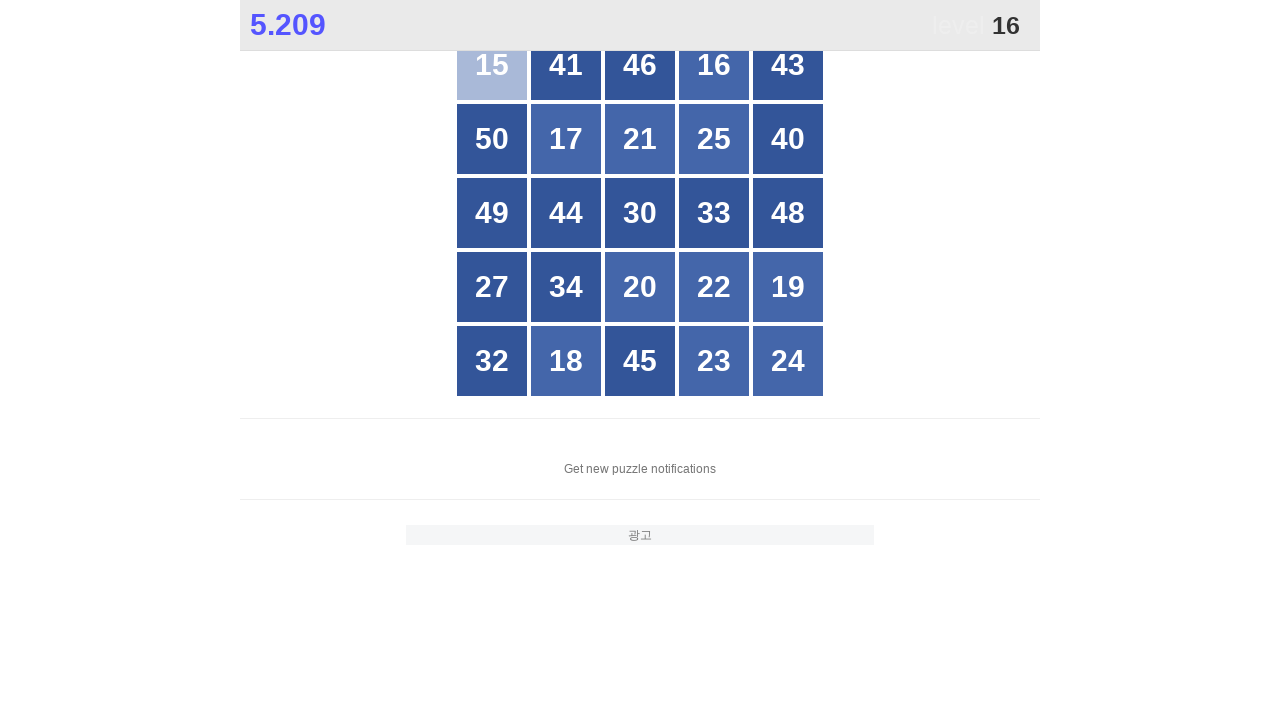

Waited for number 16 to be present
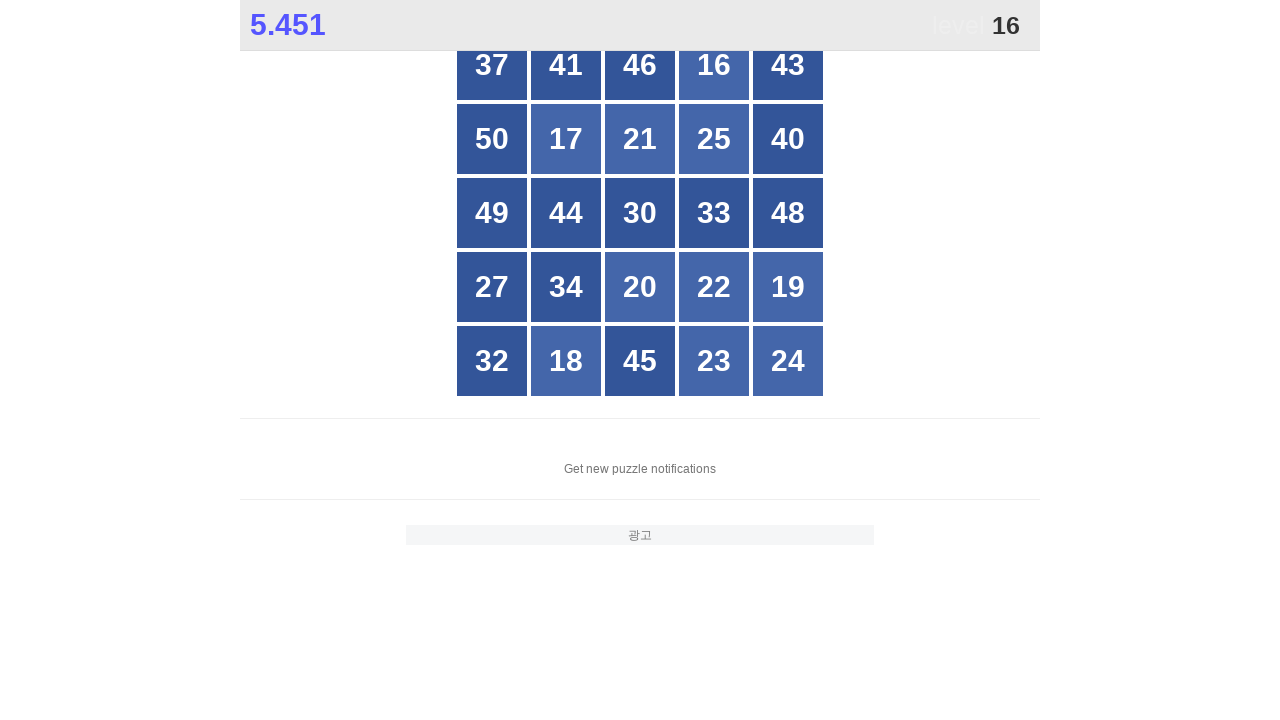

Clicked number 16 at (714, 65) on xpath=//div[text()='16']
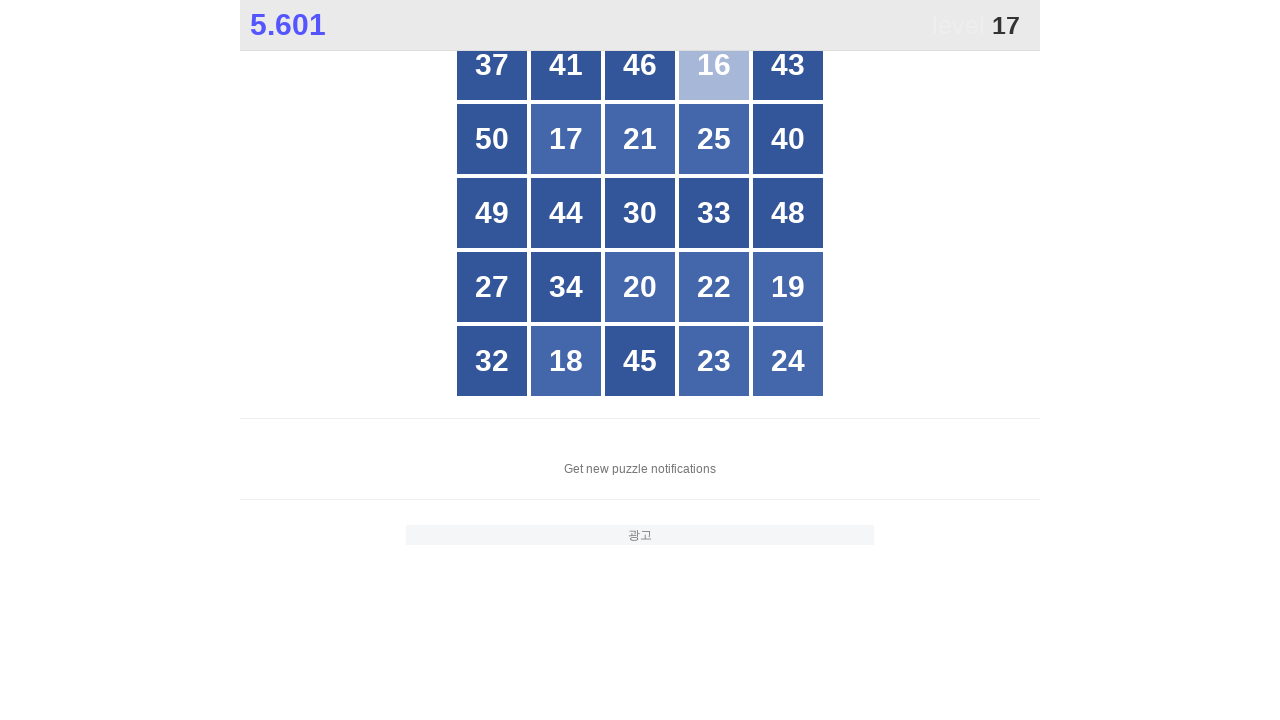

Waited for number 17 to be present
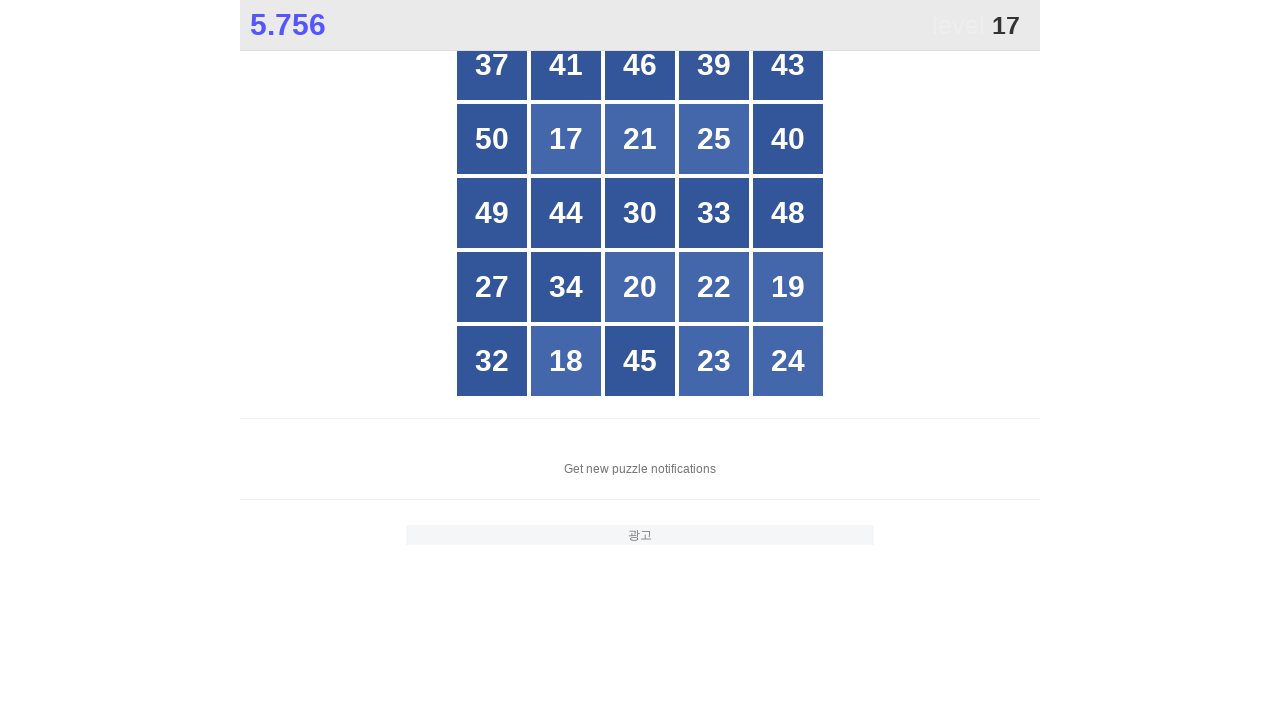

Clicked number 17 at (566, 139) on xpath=//div[text()='17']
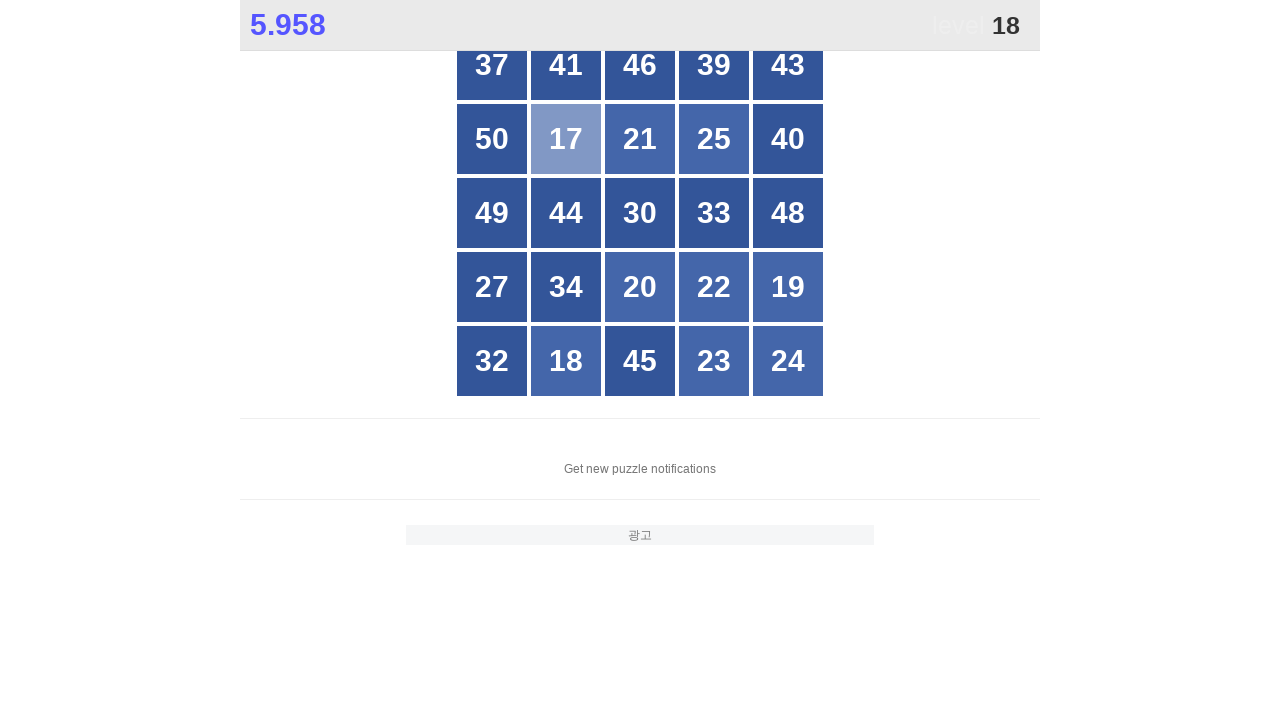

Waited for number 18 to be present
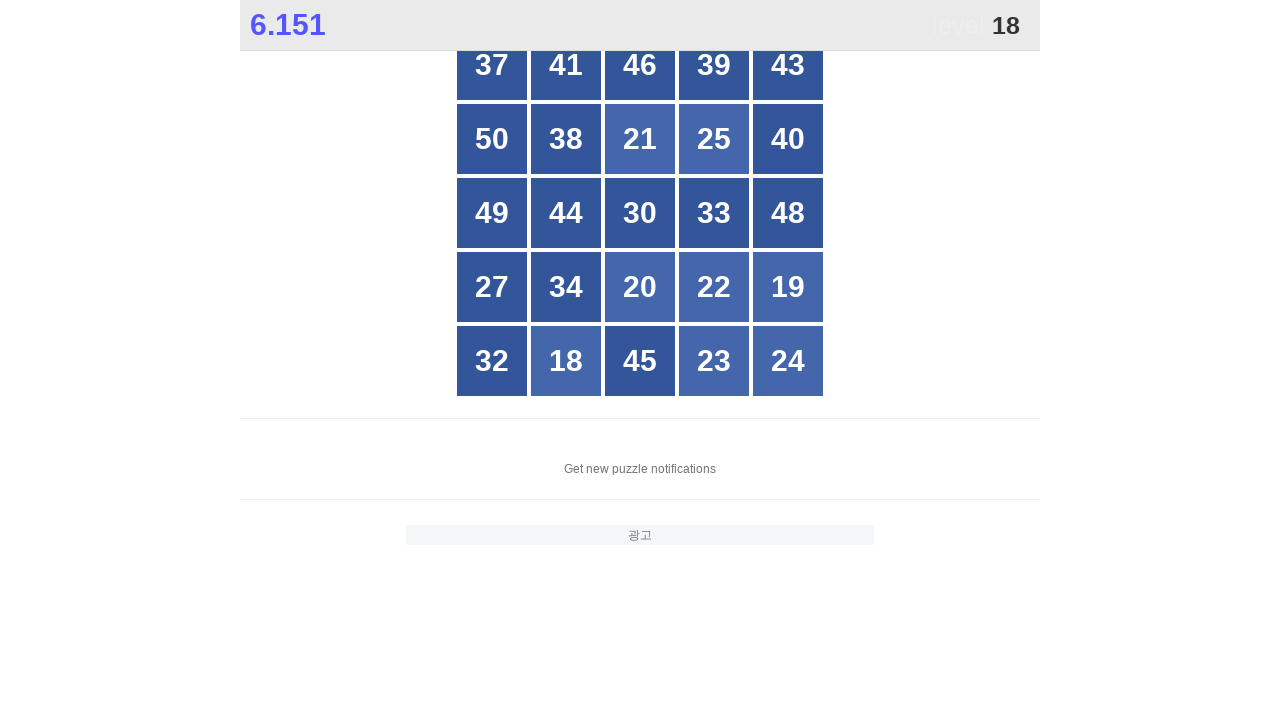

Clicked number 18 at (566, 361) on xpath=//div[text()='18']
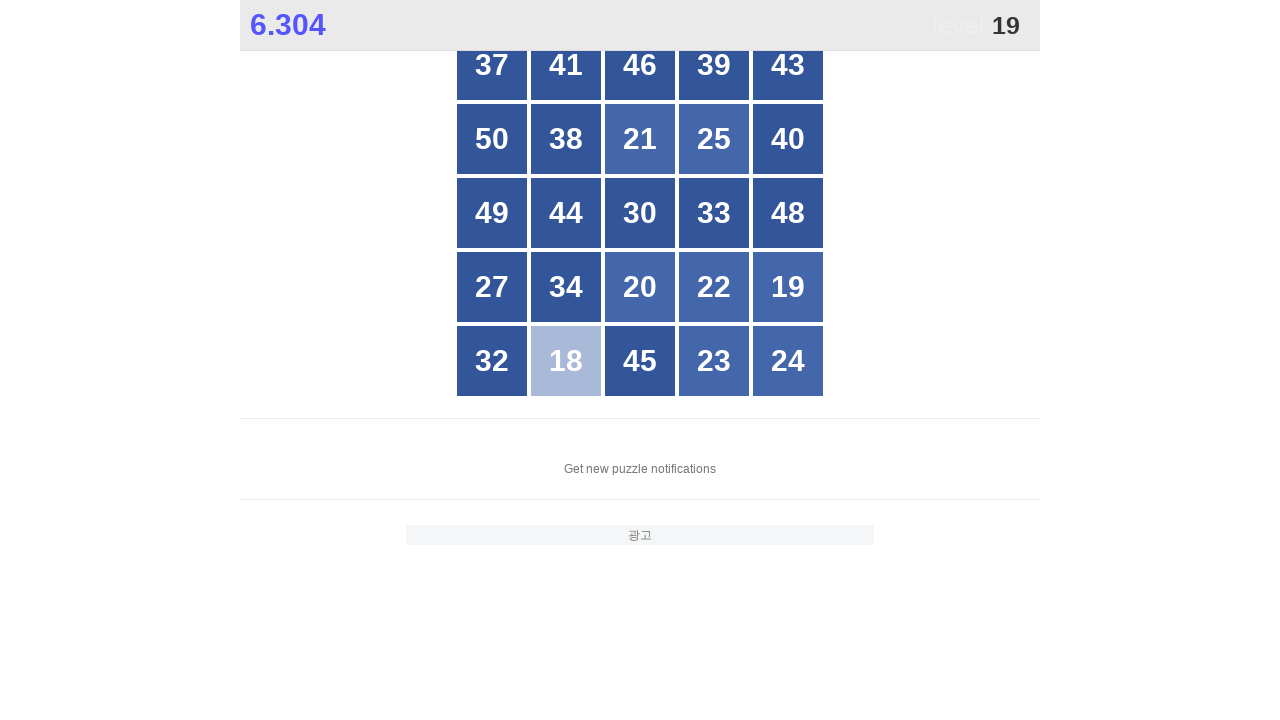

Waited for number 19 to be present
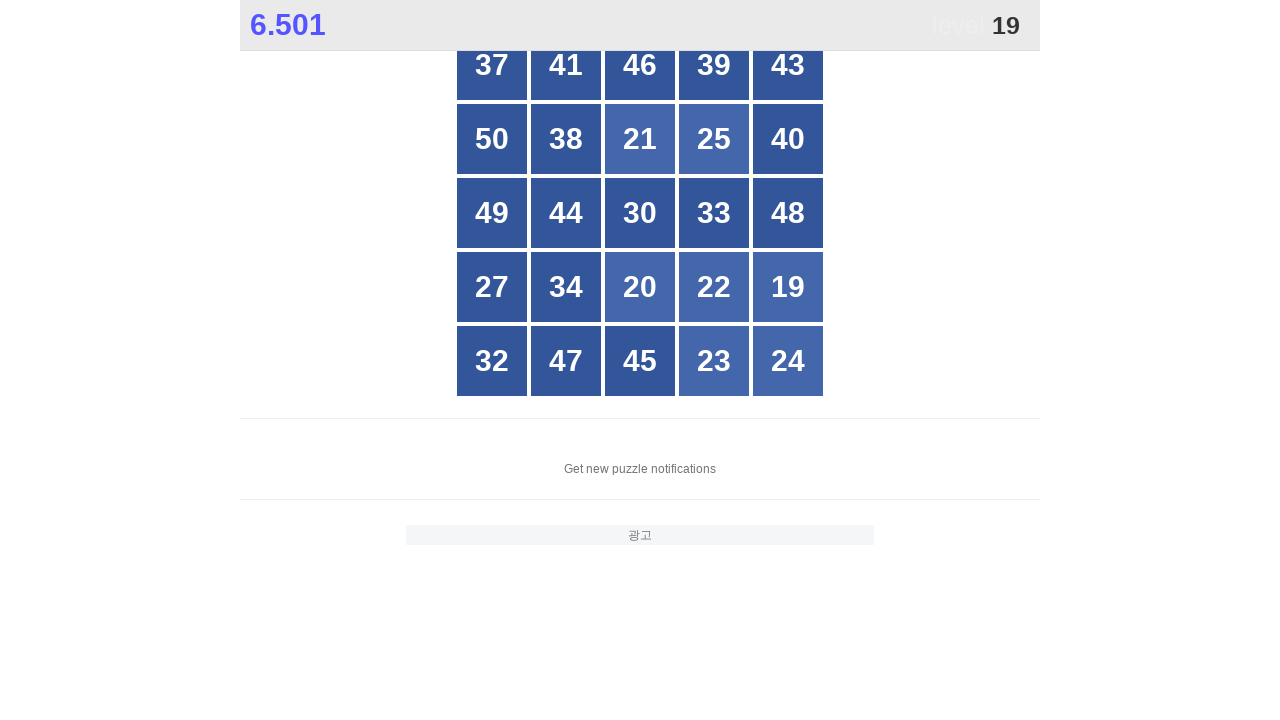

Clicked number 19 at (788, 287) on xpath=//div[text()='19']
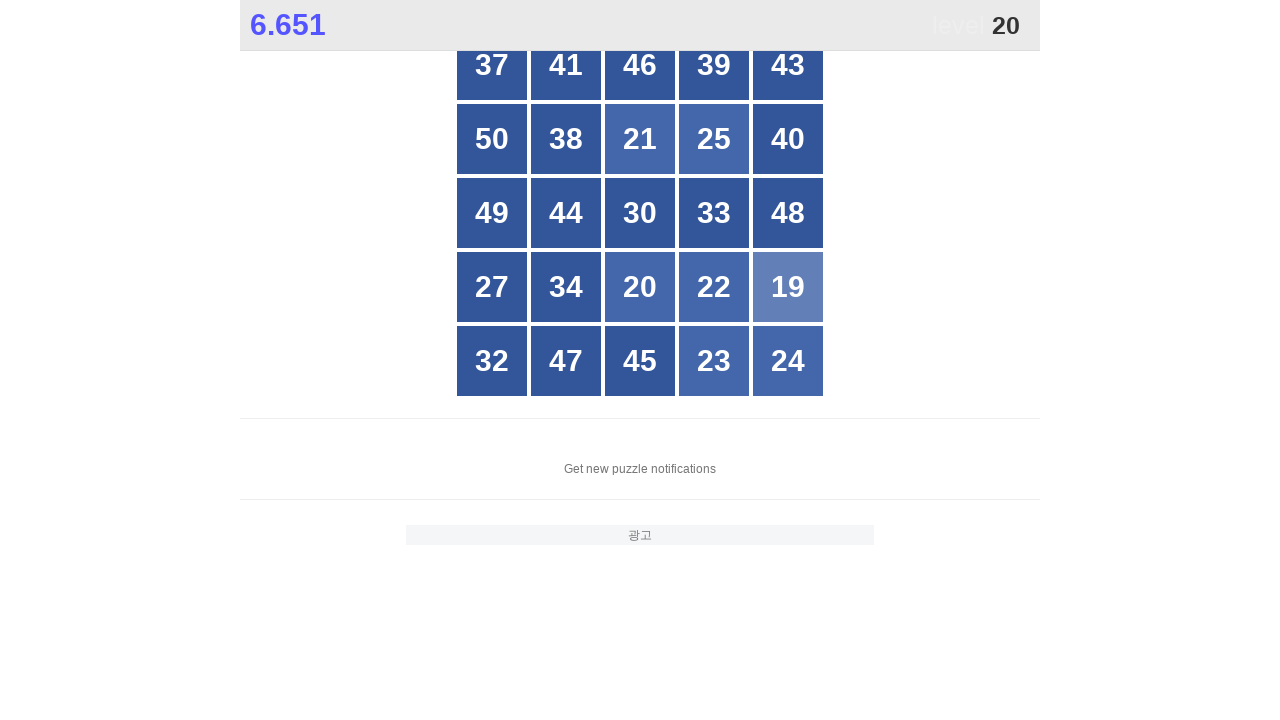

Waited for number 20 to be present
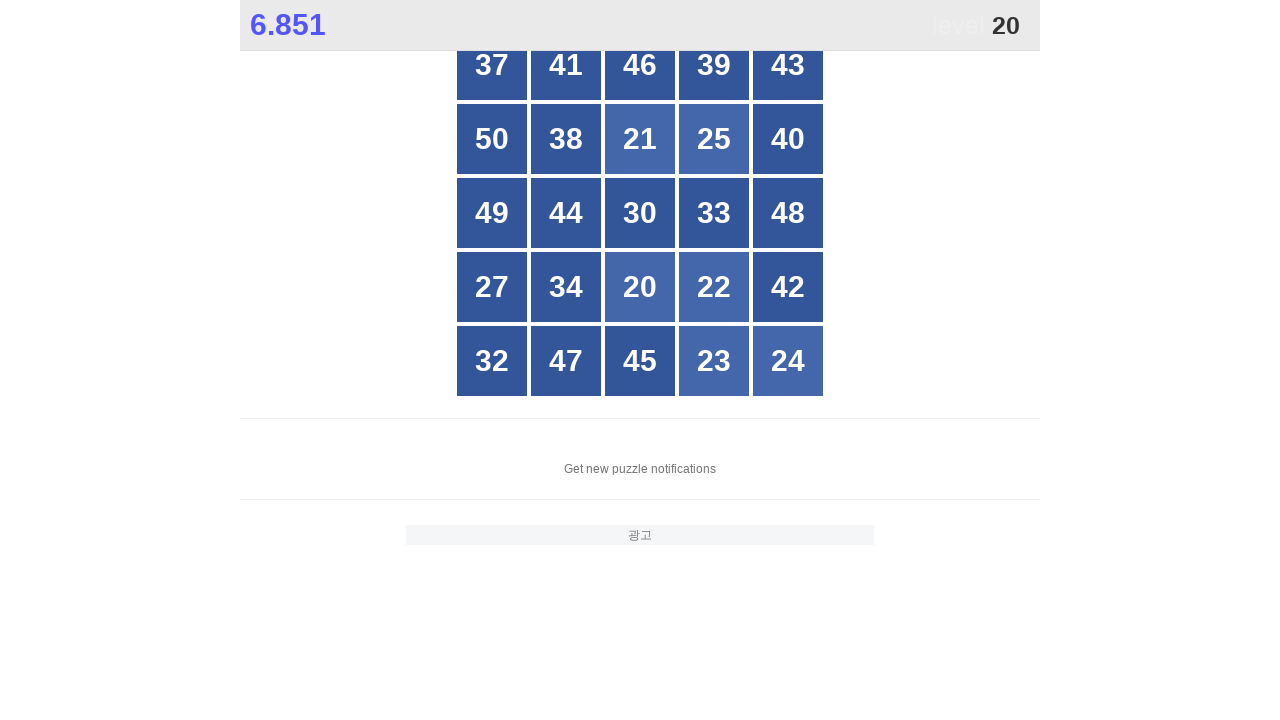

Clicked number 20 at (640, 287) on xpath=//div[text()='20']
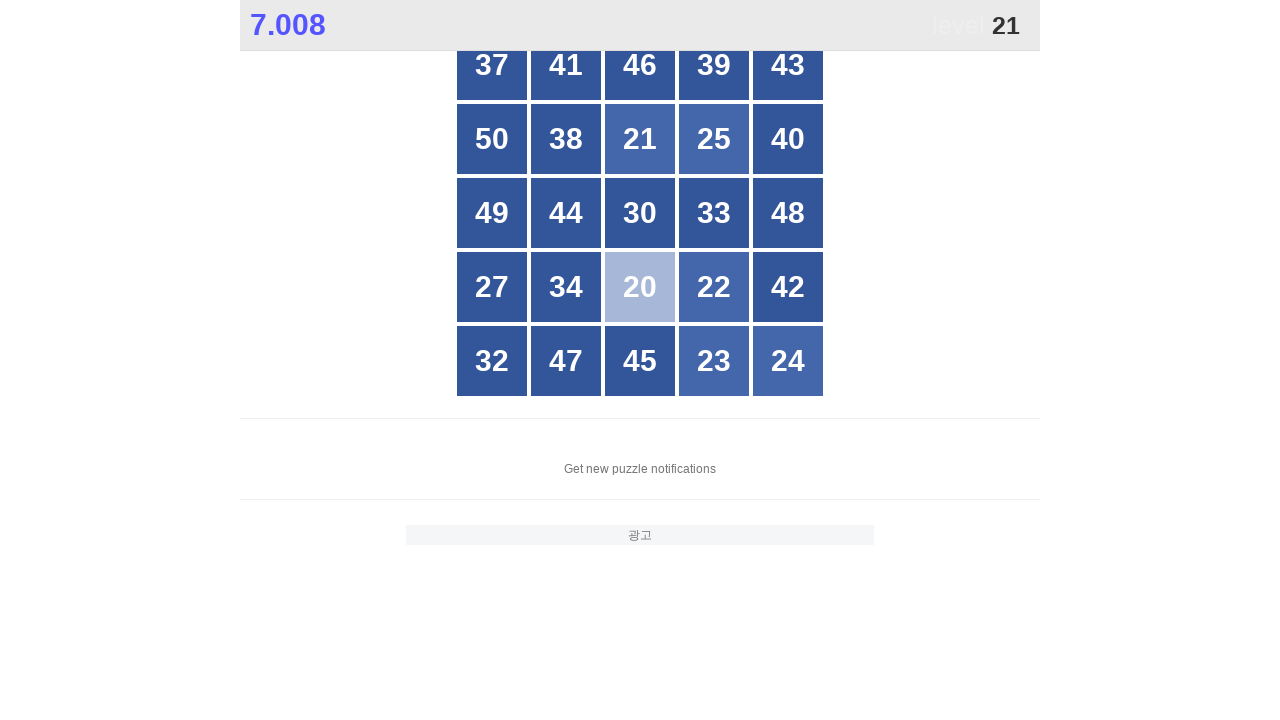

Waited for number 21 to be present
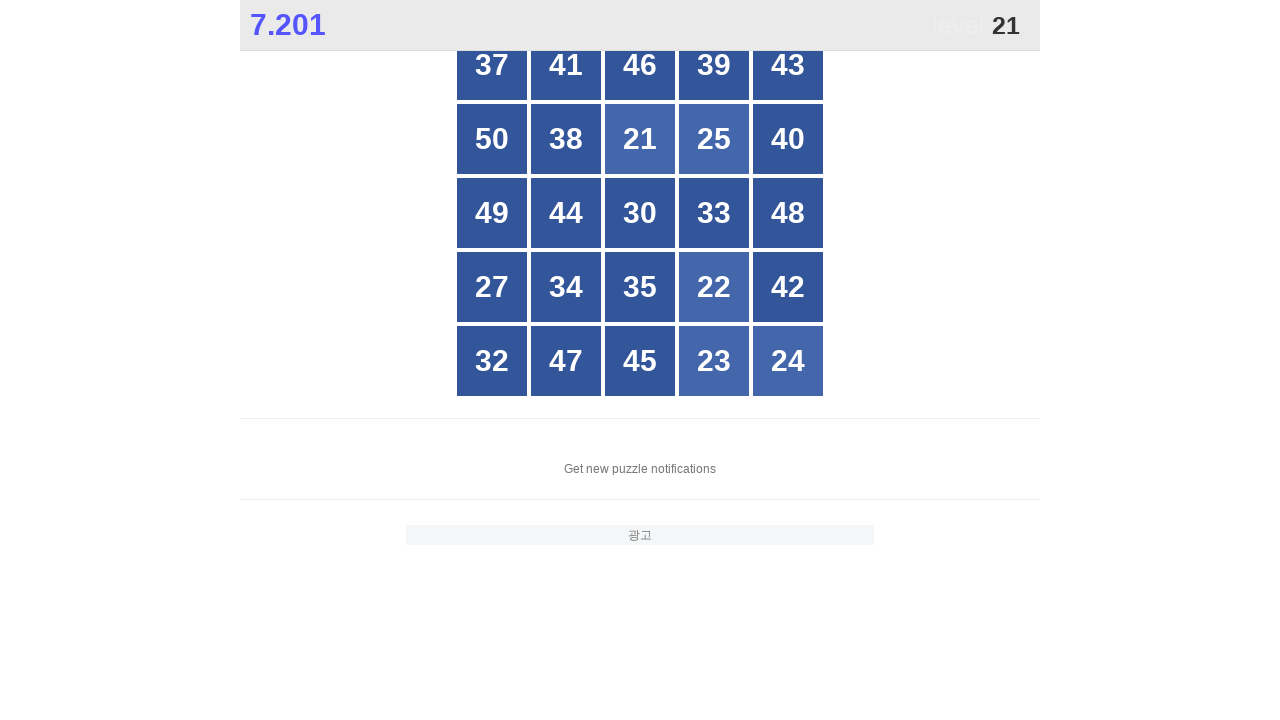

Clicked number 21 at (640, 139) on xpath=//div[text()='21']
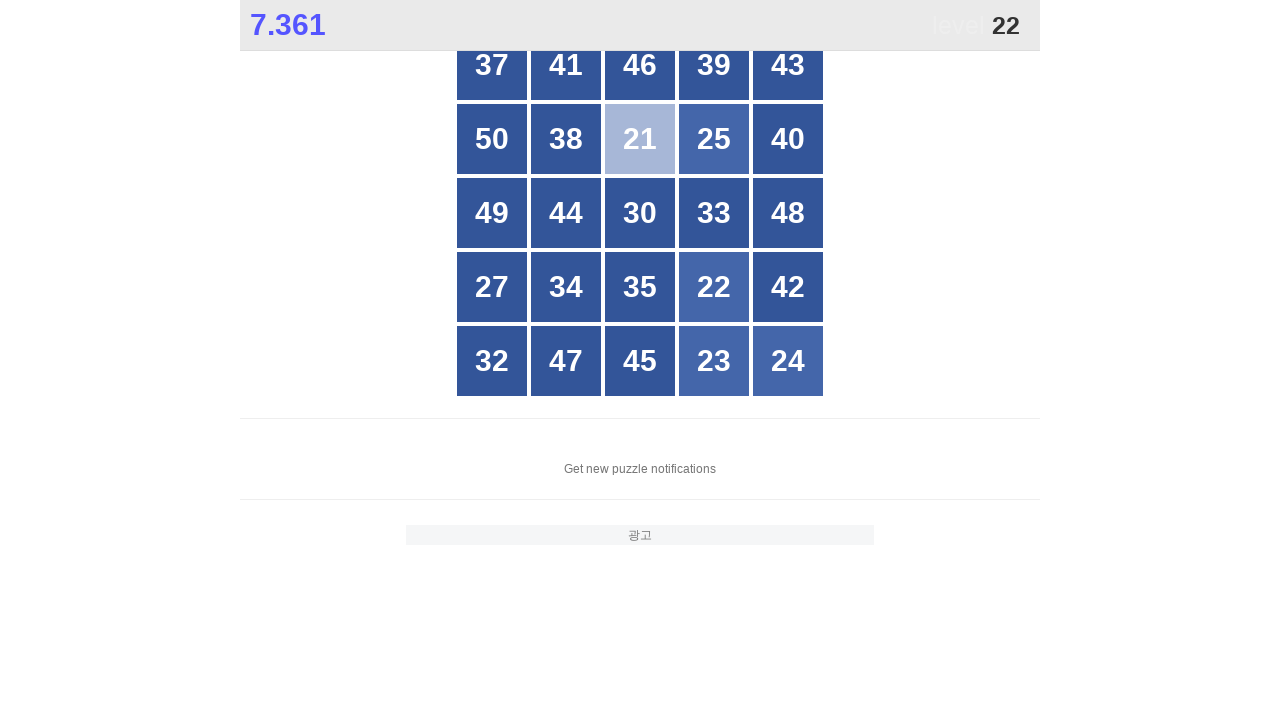

Waited for number 22 to be present
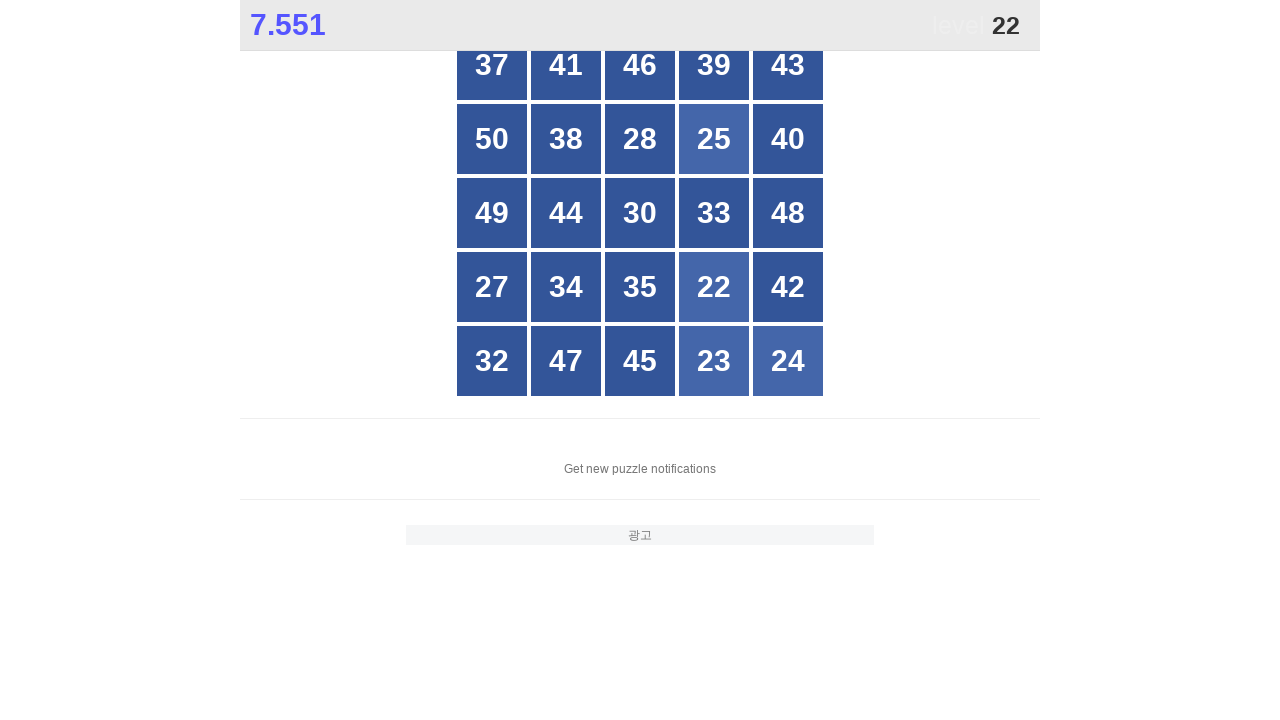

Clicked number 22 at (714, 287) on xpath=//div[text()='22']
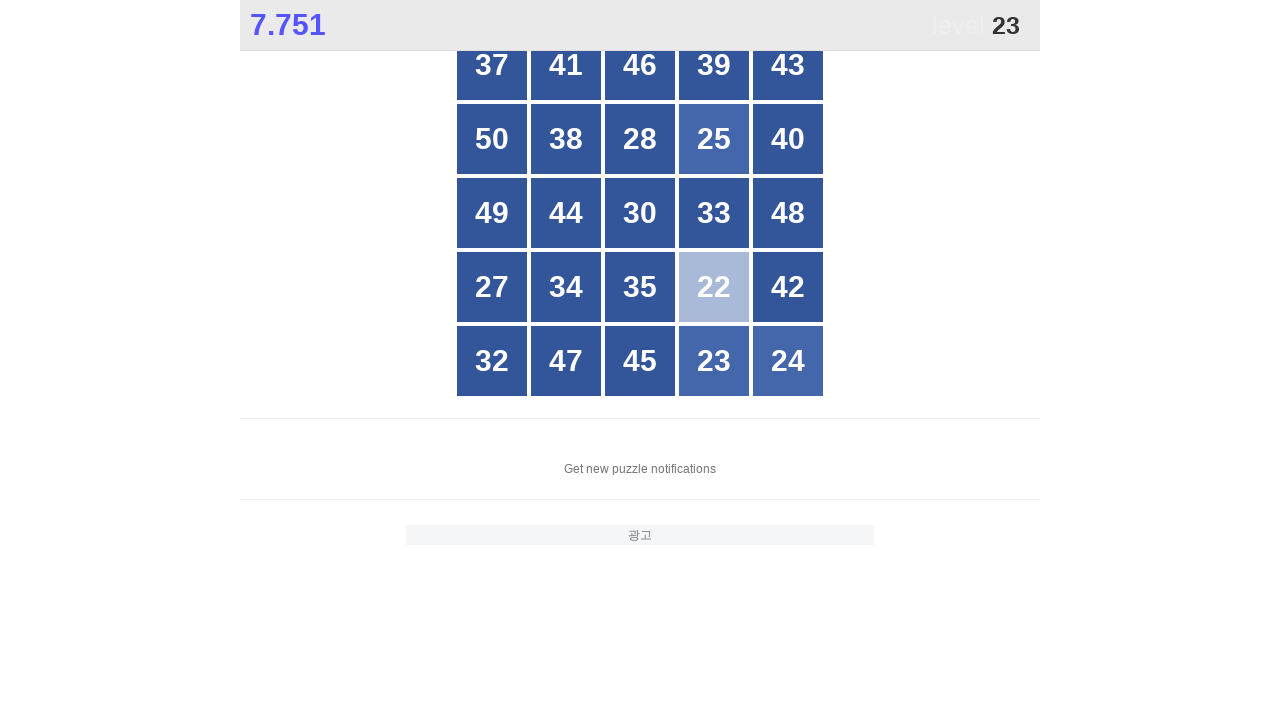

Waited for number 23 to be present
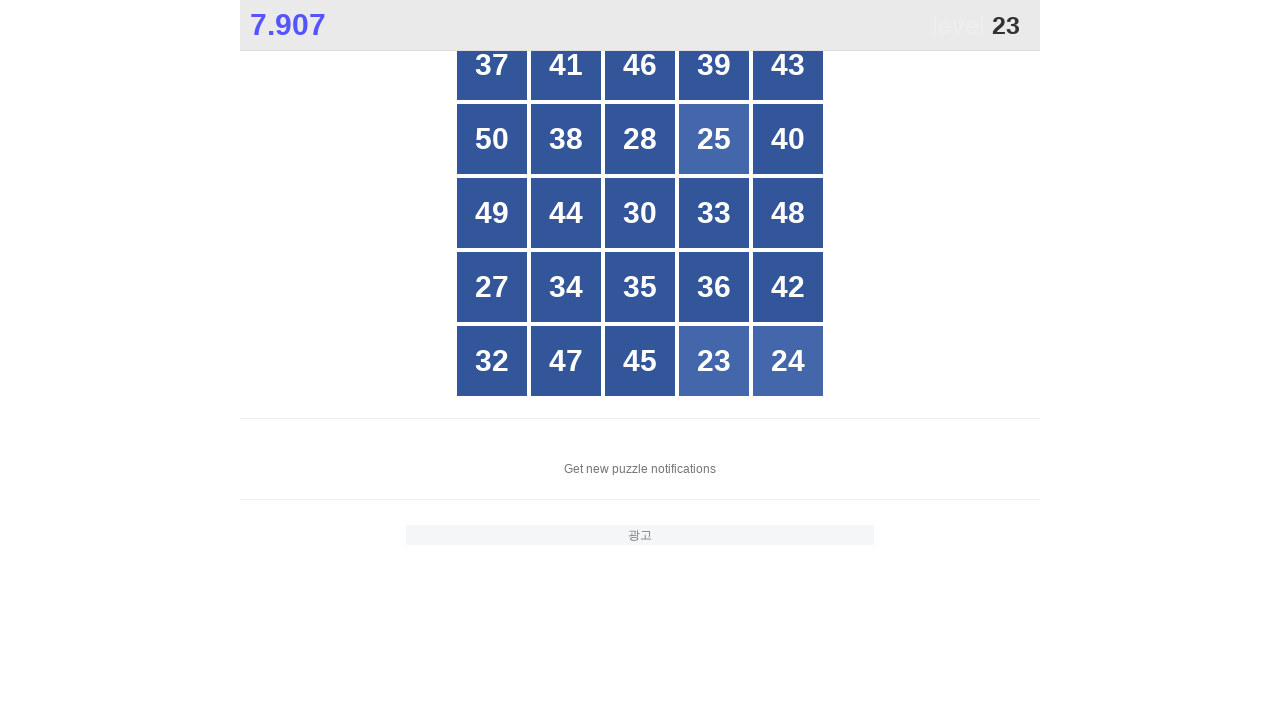

Clicked number 23 at (714, 361) on xpath=//div[text()='23']
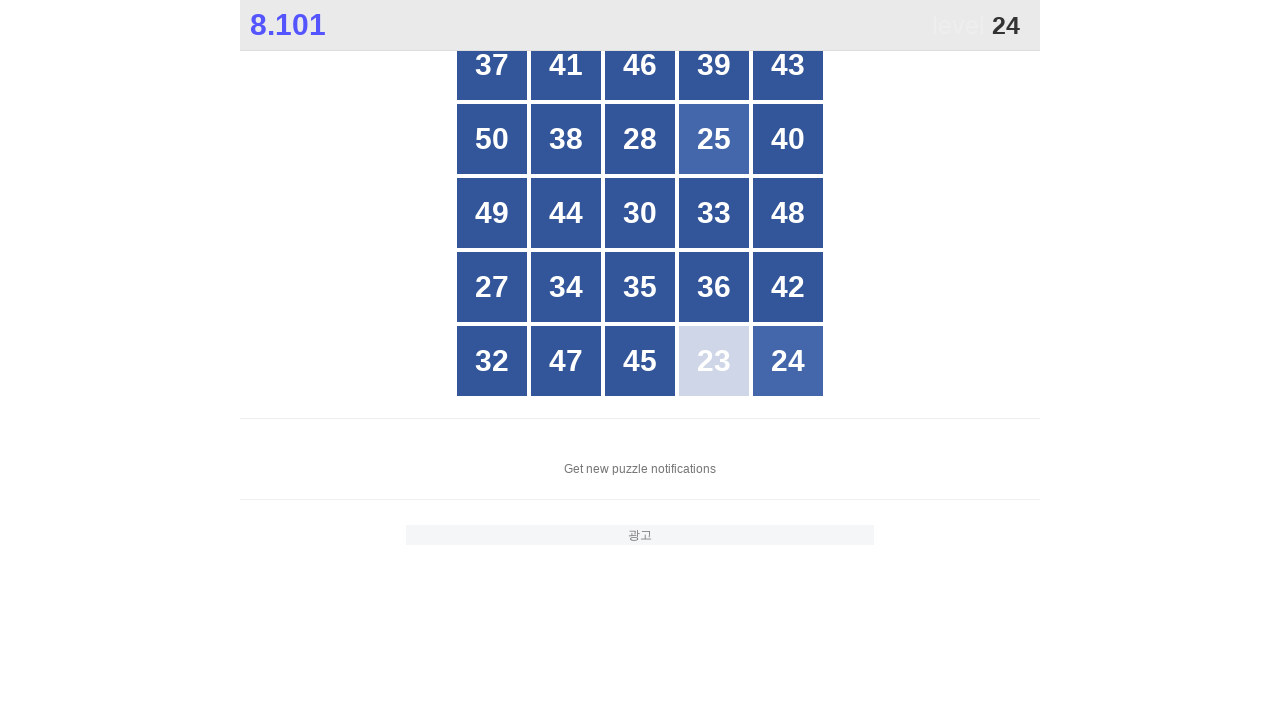

Waited for number 24 to be present
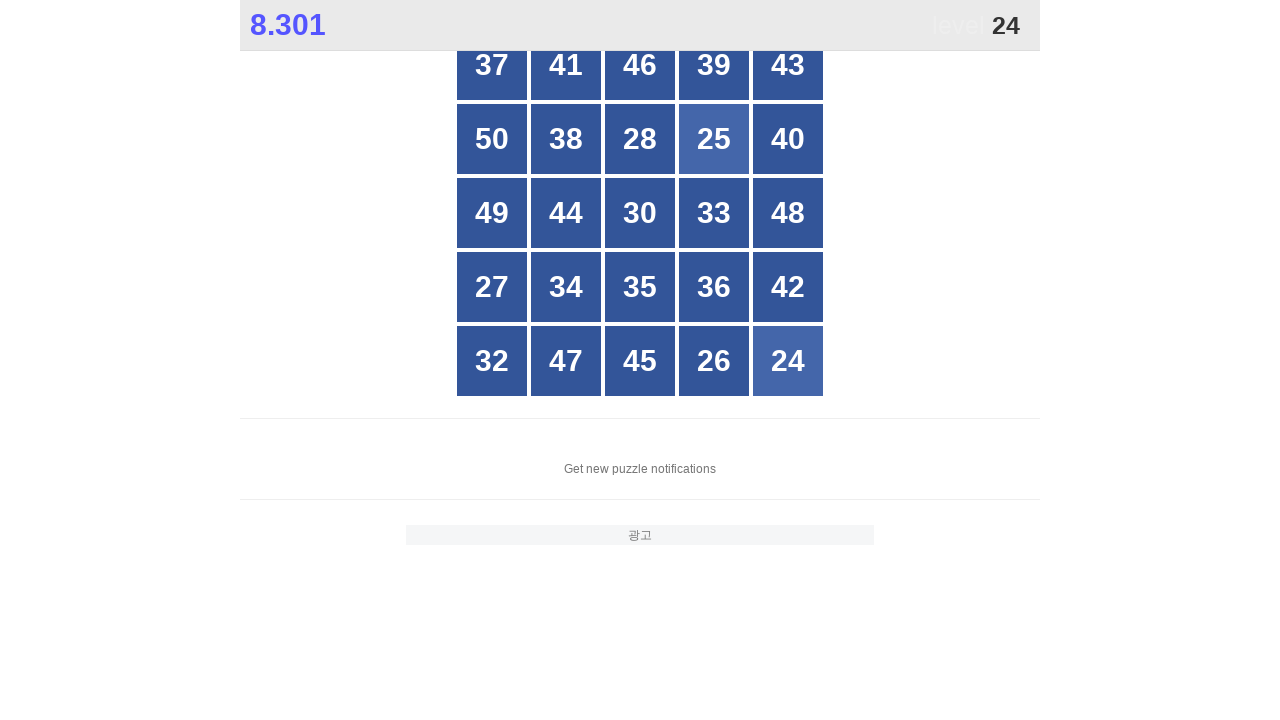

Clicked number 24 at (788, 361) on xpath=//div[text()='24']
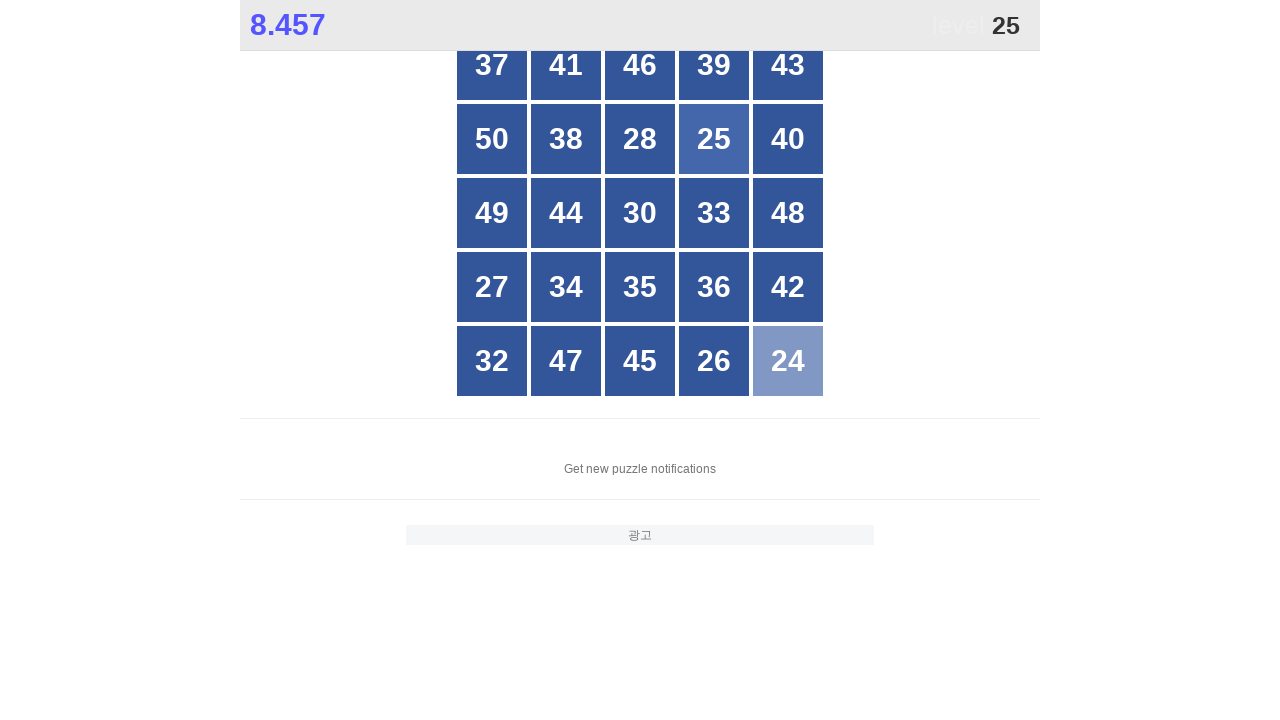

Waited for number 25 to be present
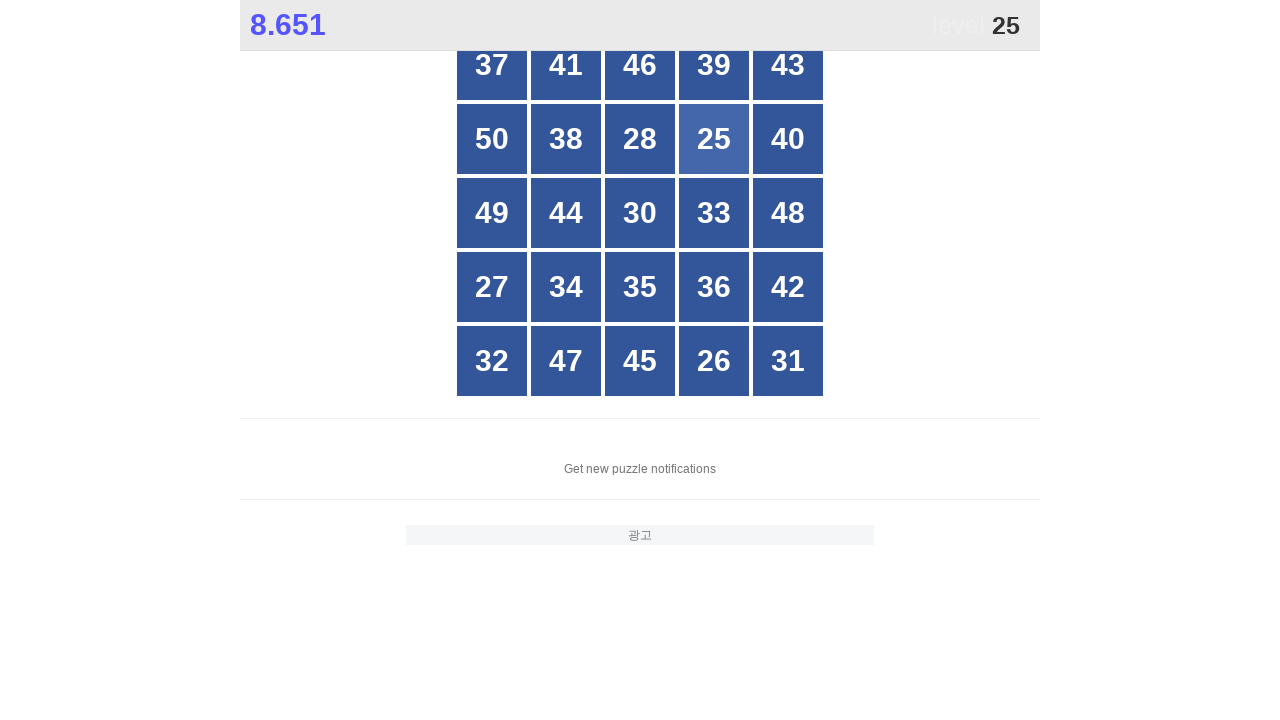

Clicked number 25 at (714, 139) on xpath=//div[text()='25']
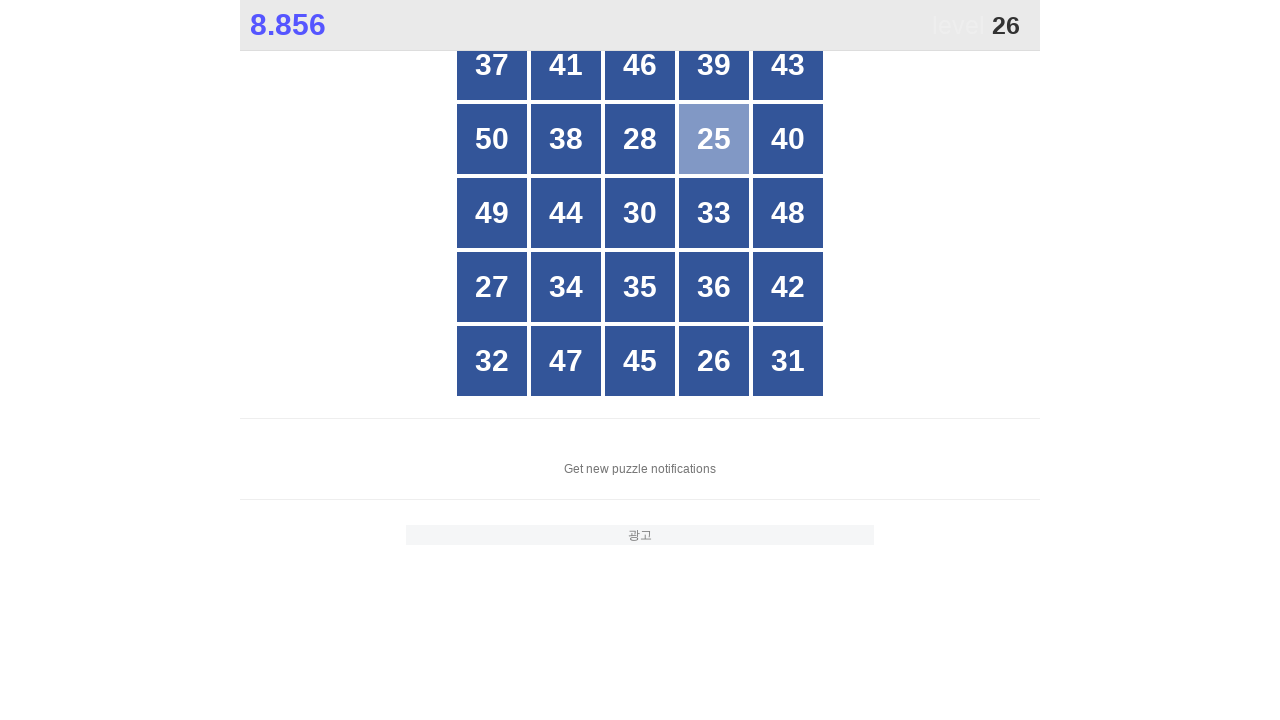

Waited for number 26 to be present
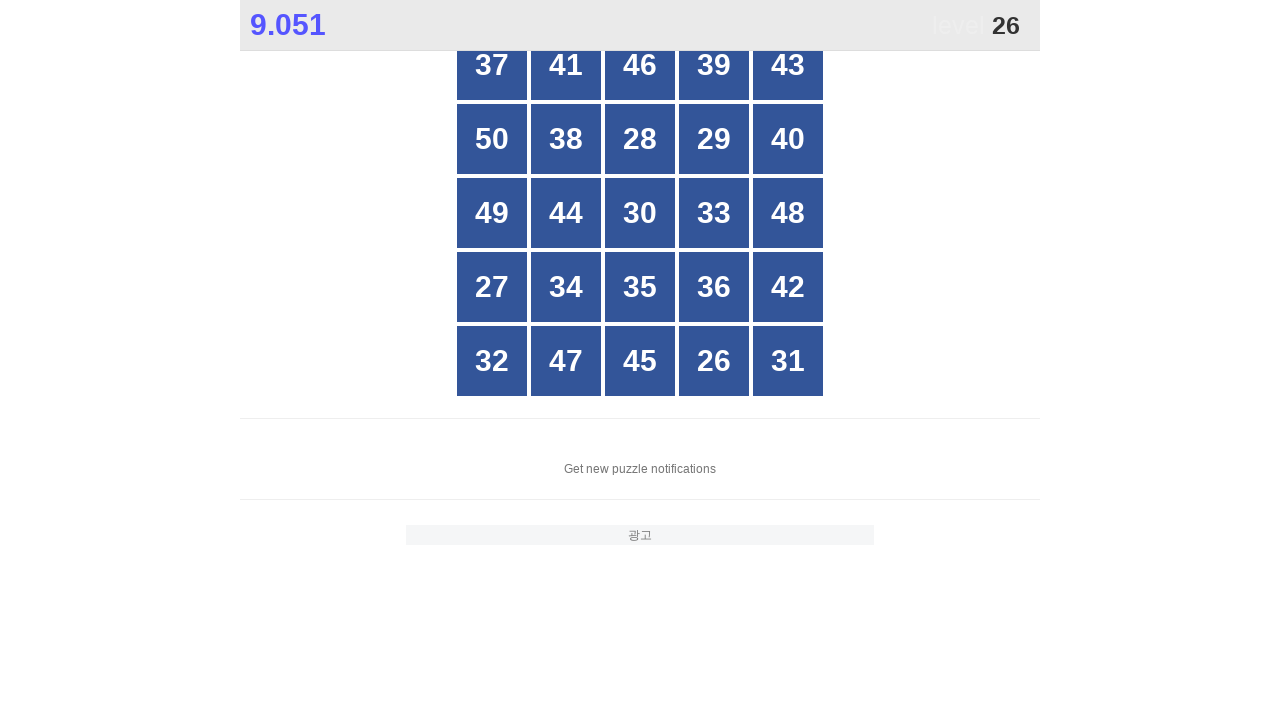

Clicked number 26 at (714, 361) on xpath=//div[text()='26']
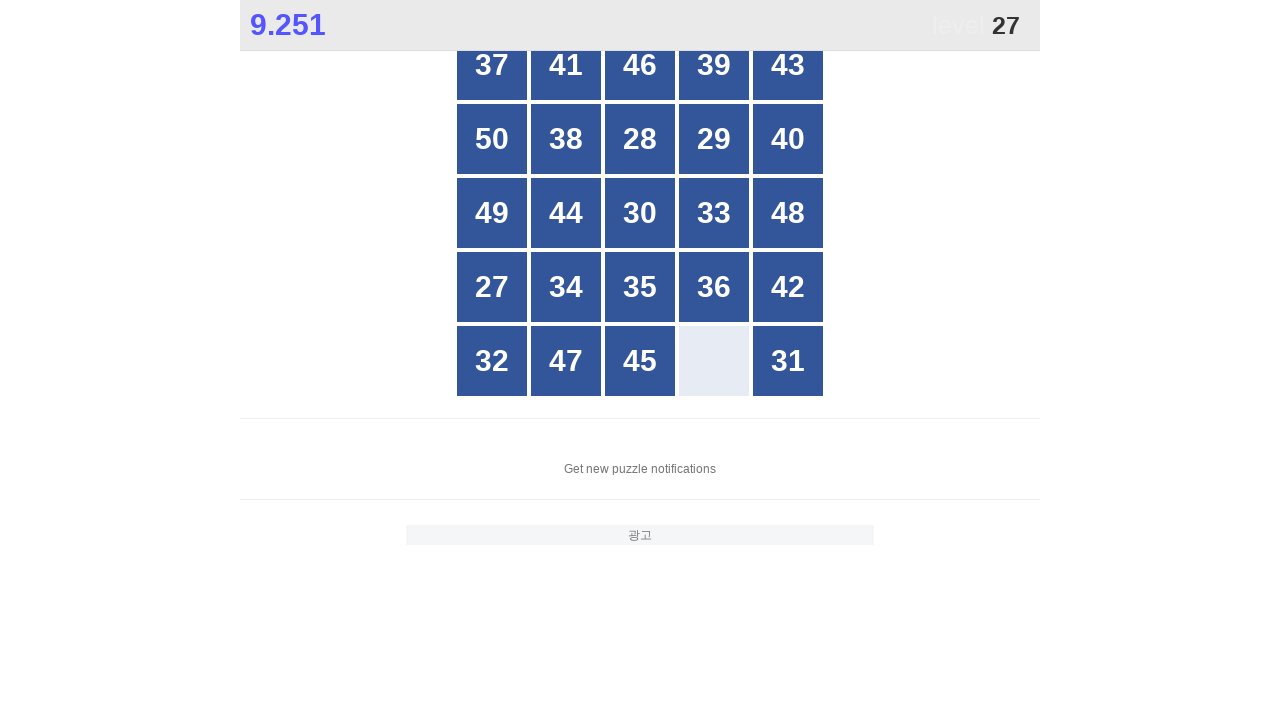

Waited for number 27 to be present
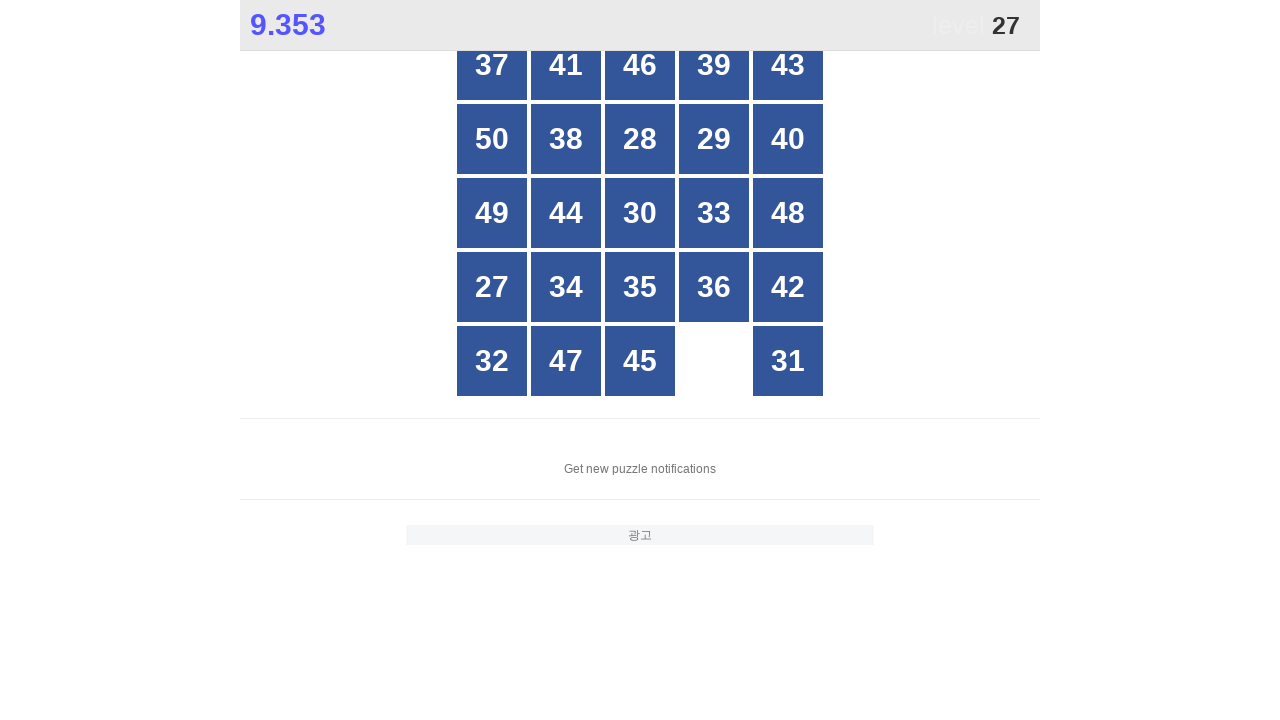

Clicked number 27 at (492, 287) on xpath=//div[text()='27']
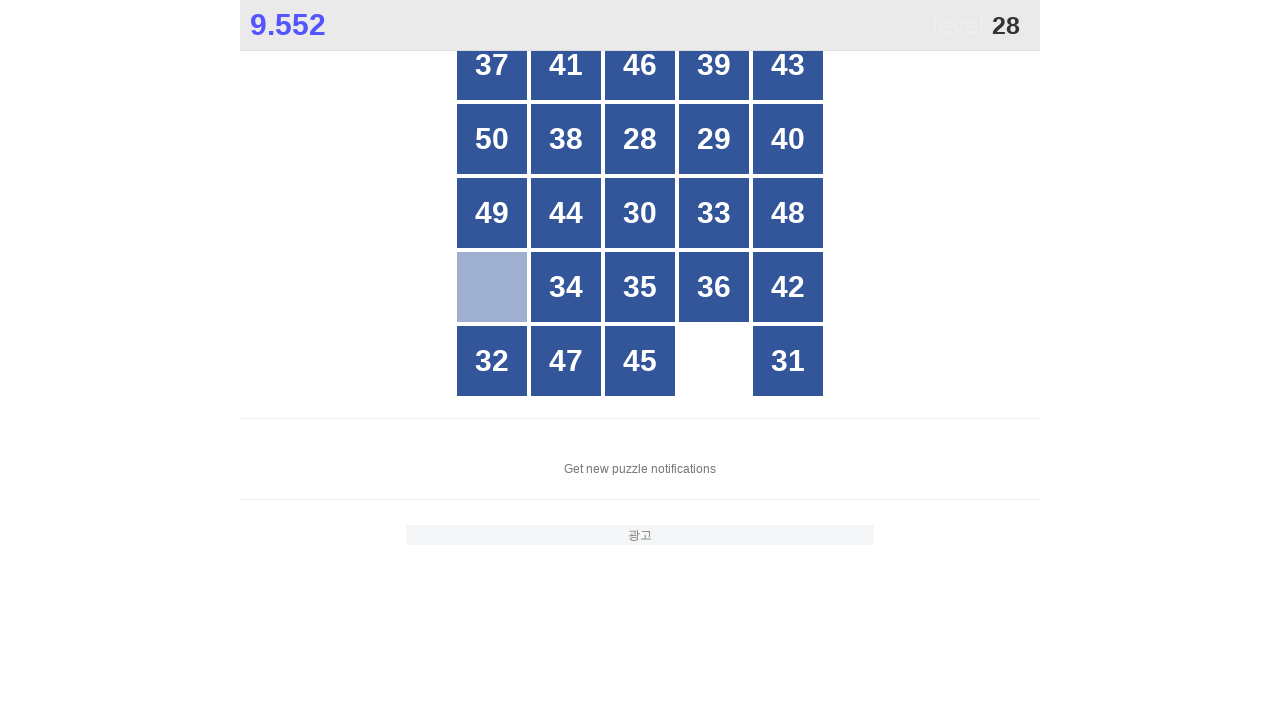

Waited for number 28 to be present
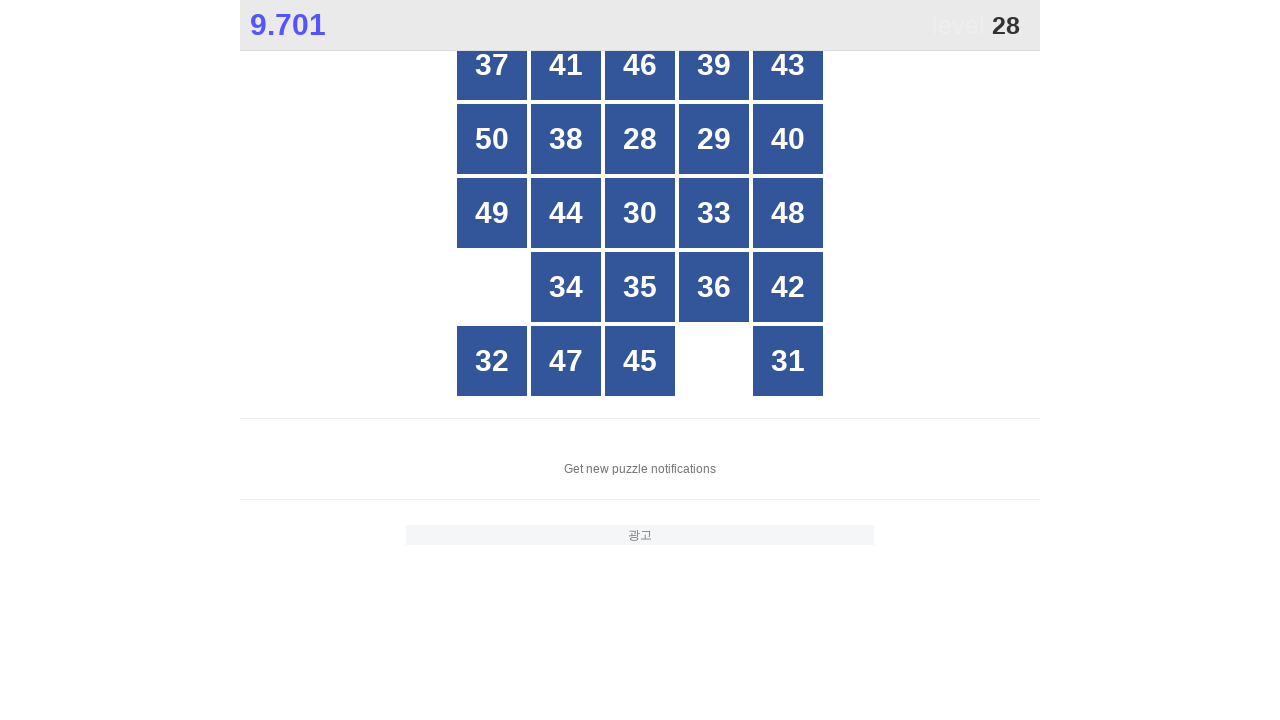

Clicked number 28 at (640, 139) on xpath=//div[text()='28']
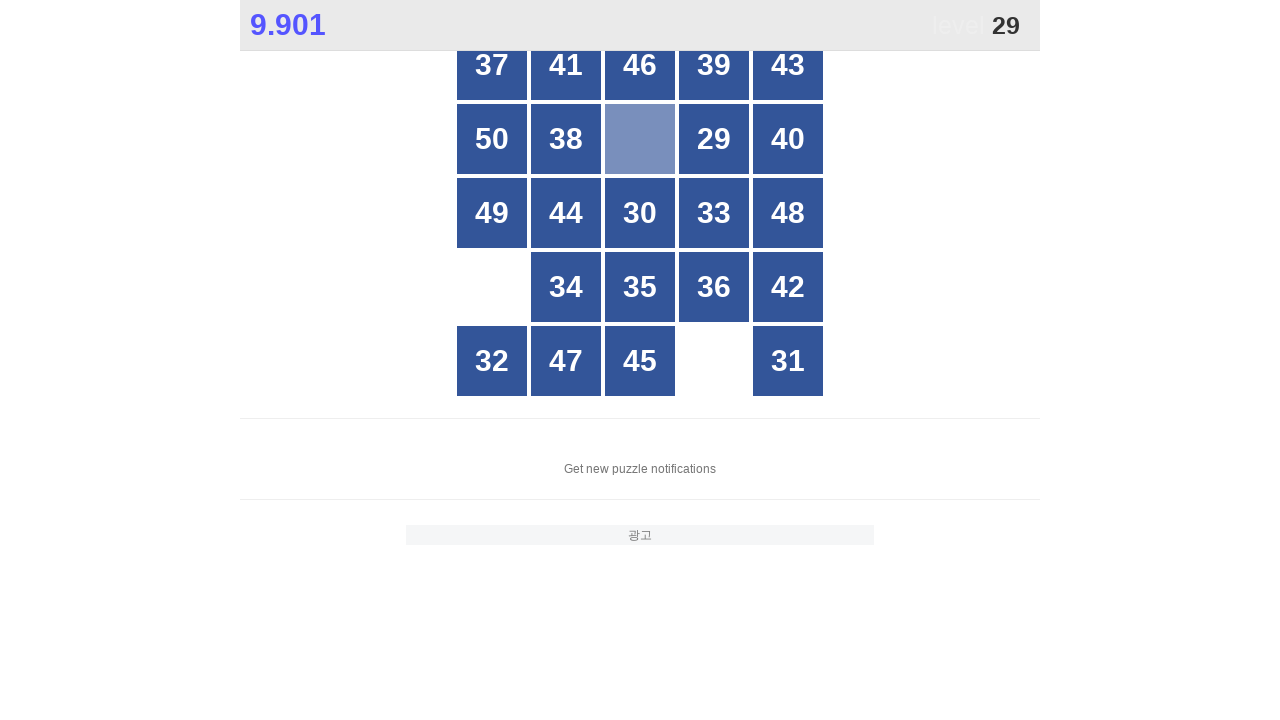

Waited for number 29 to be present
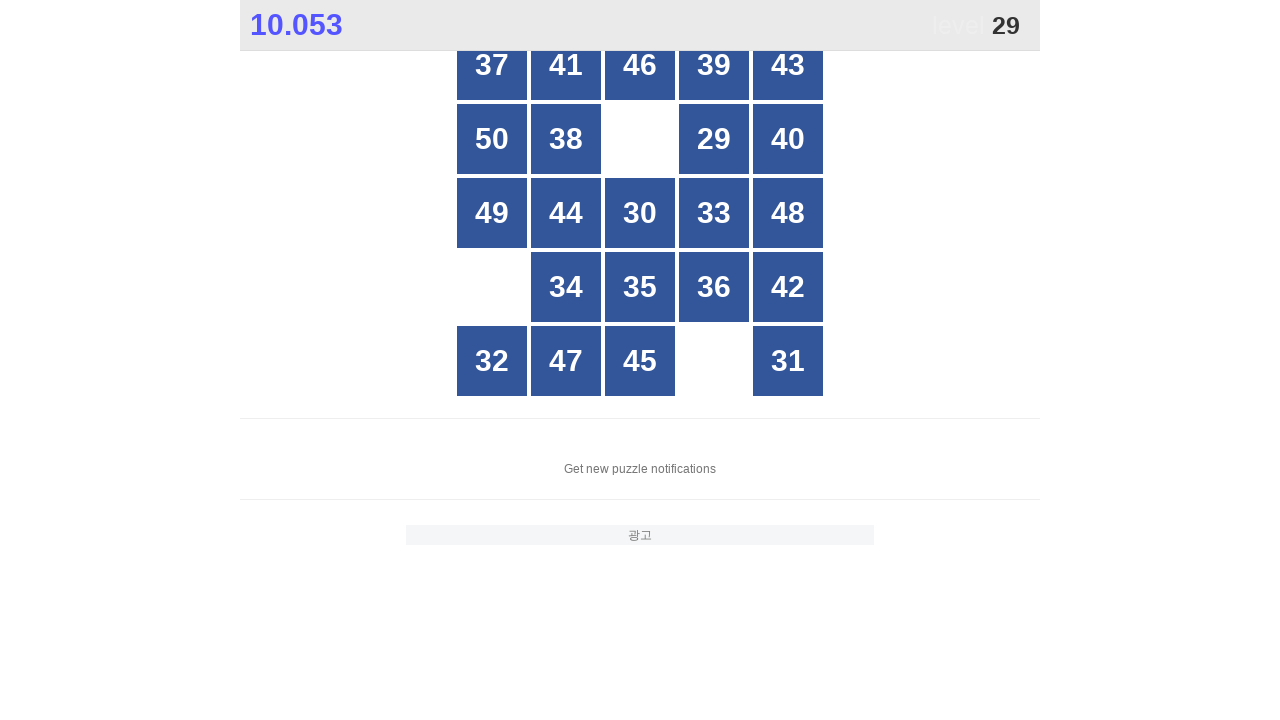

Clicked number 29 at (714, 139) on xpath=//div[text()='29']
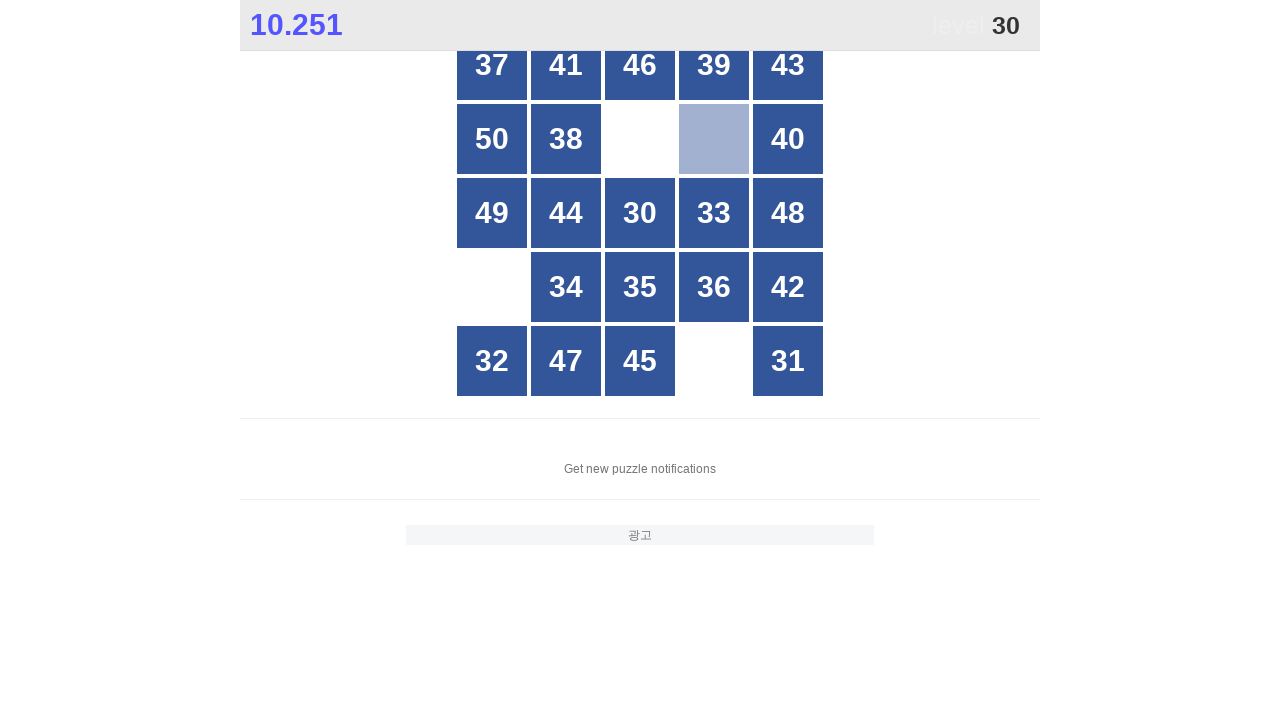

Waited for number 30 to be present
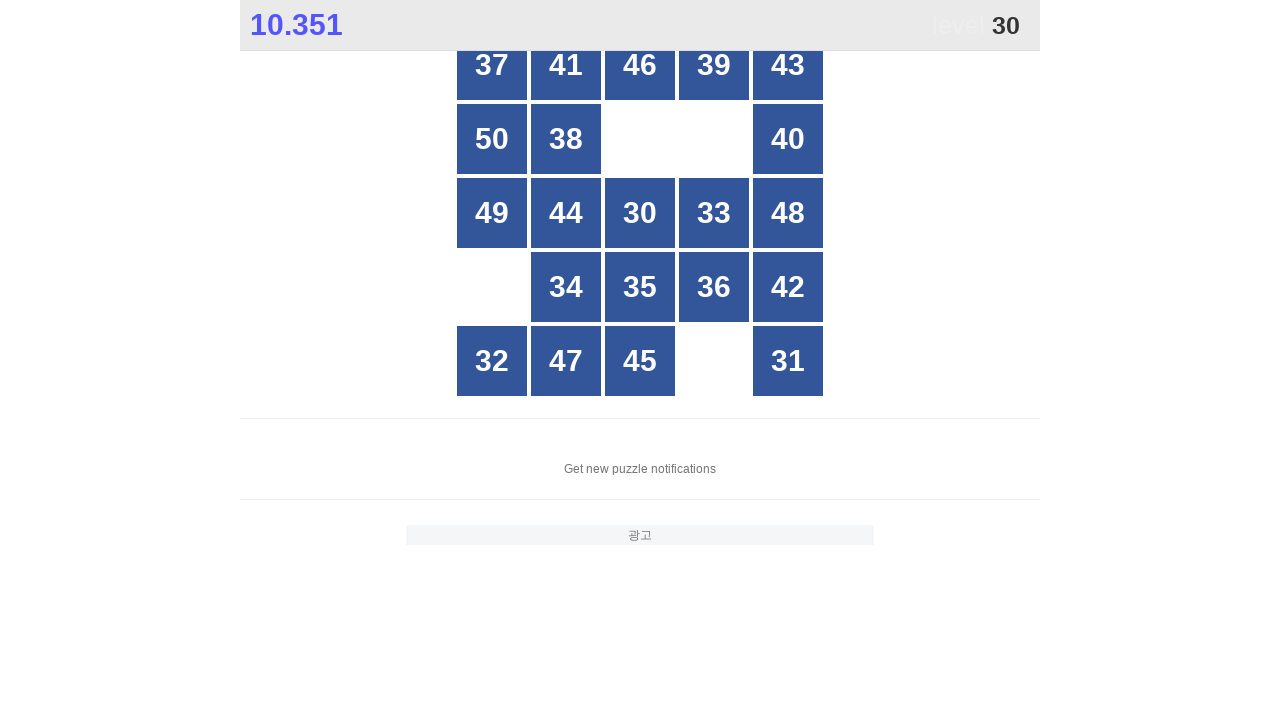

Clicked number 30 at (640, 213) on xpath=//div[text()='30']
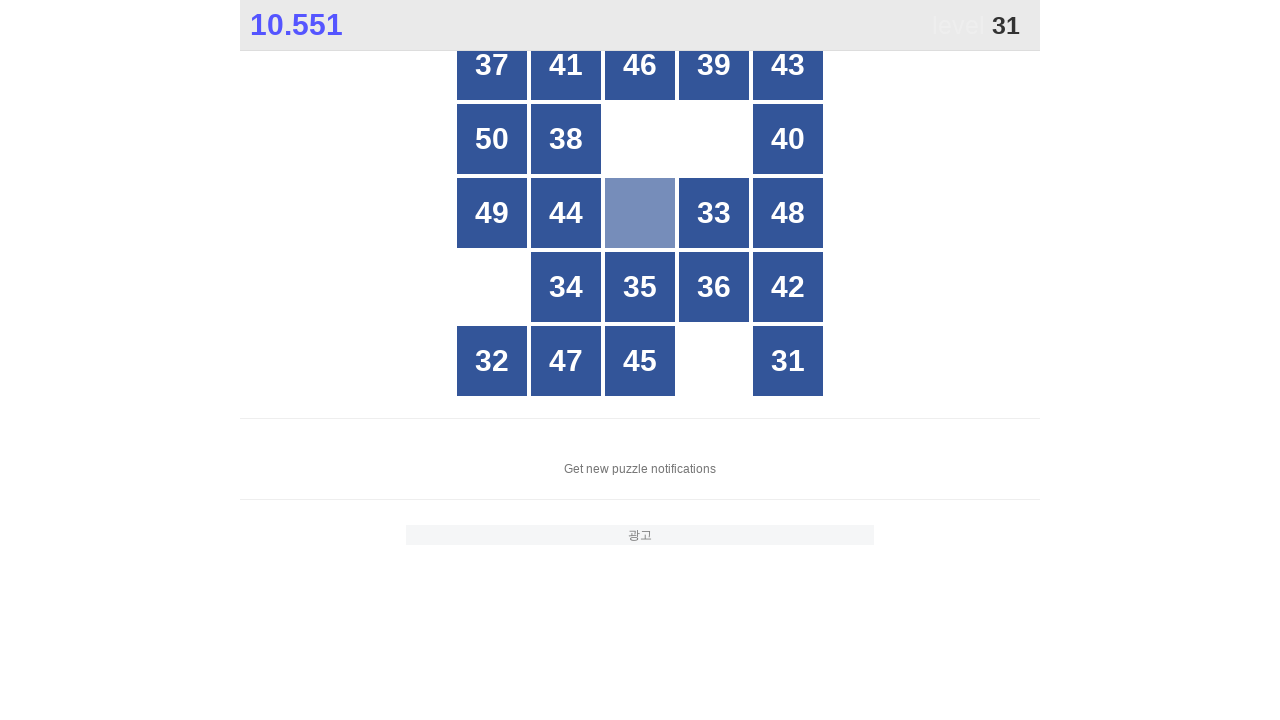

Waited for number 31 to be present
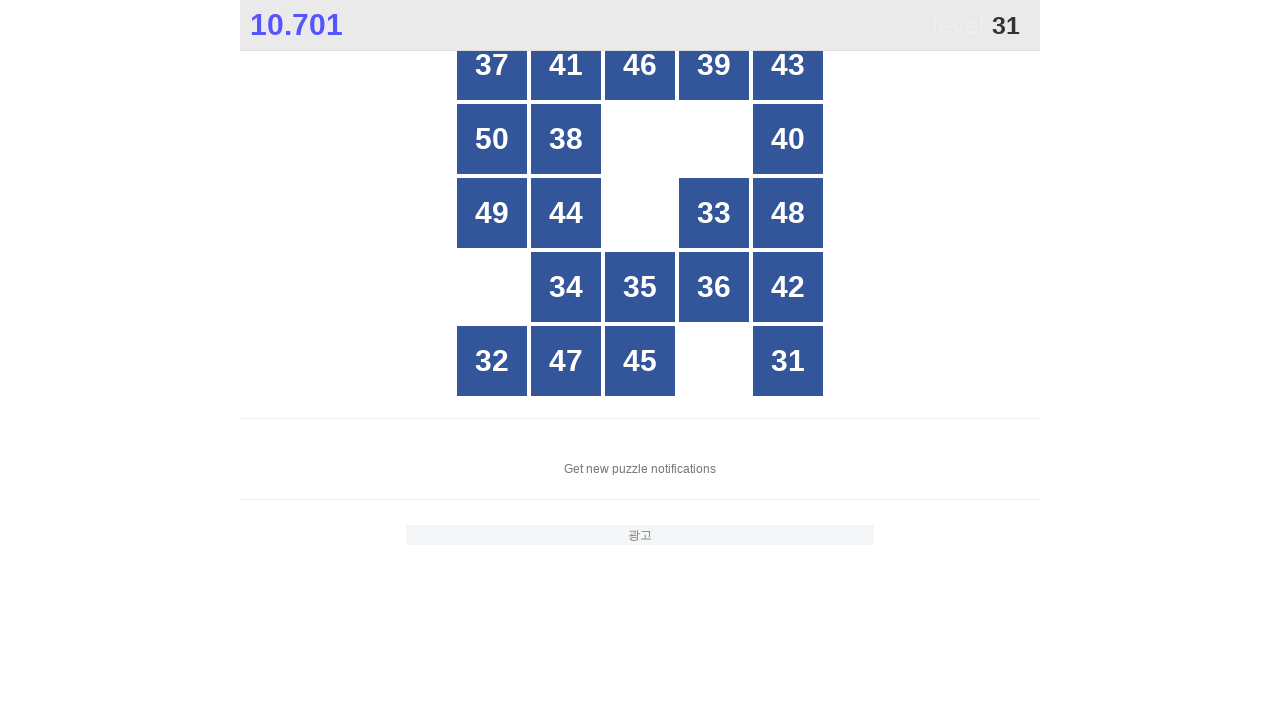

Clicked number 31 at (788, 361) on xpath=//div[text()='31']
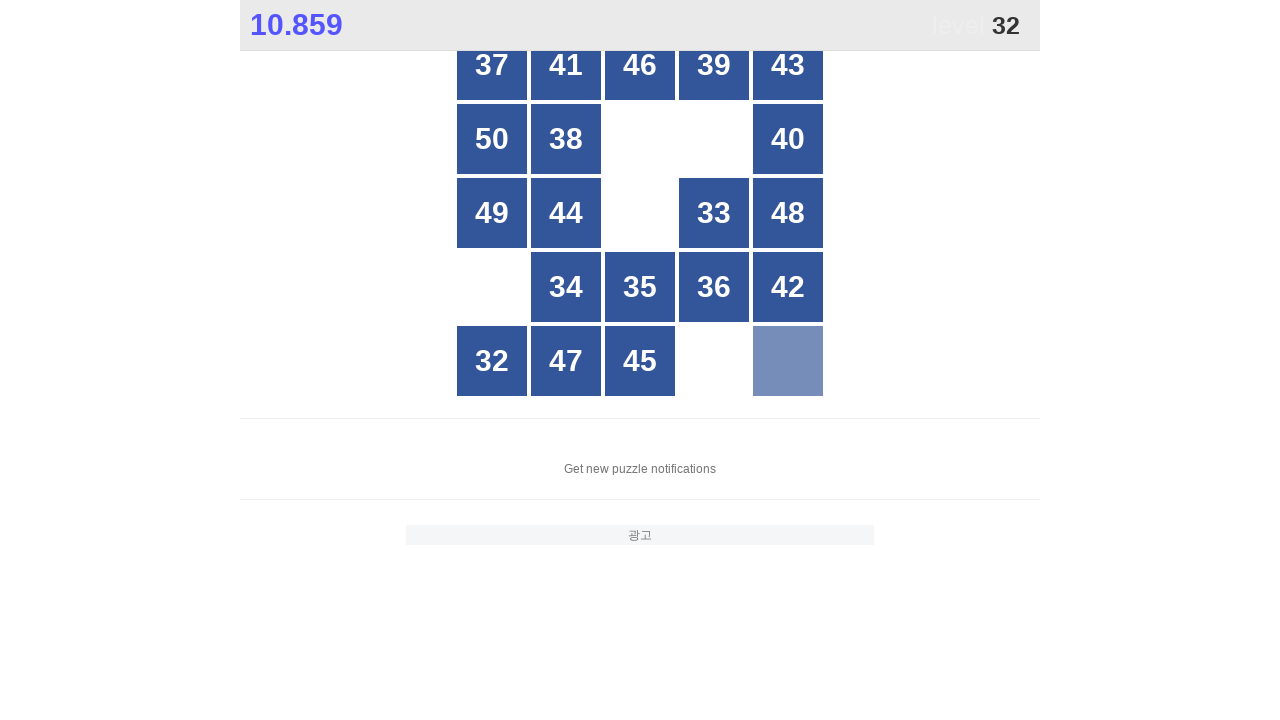

Waited for number 32 to be present
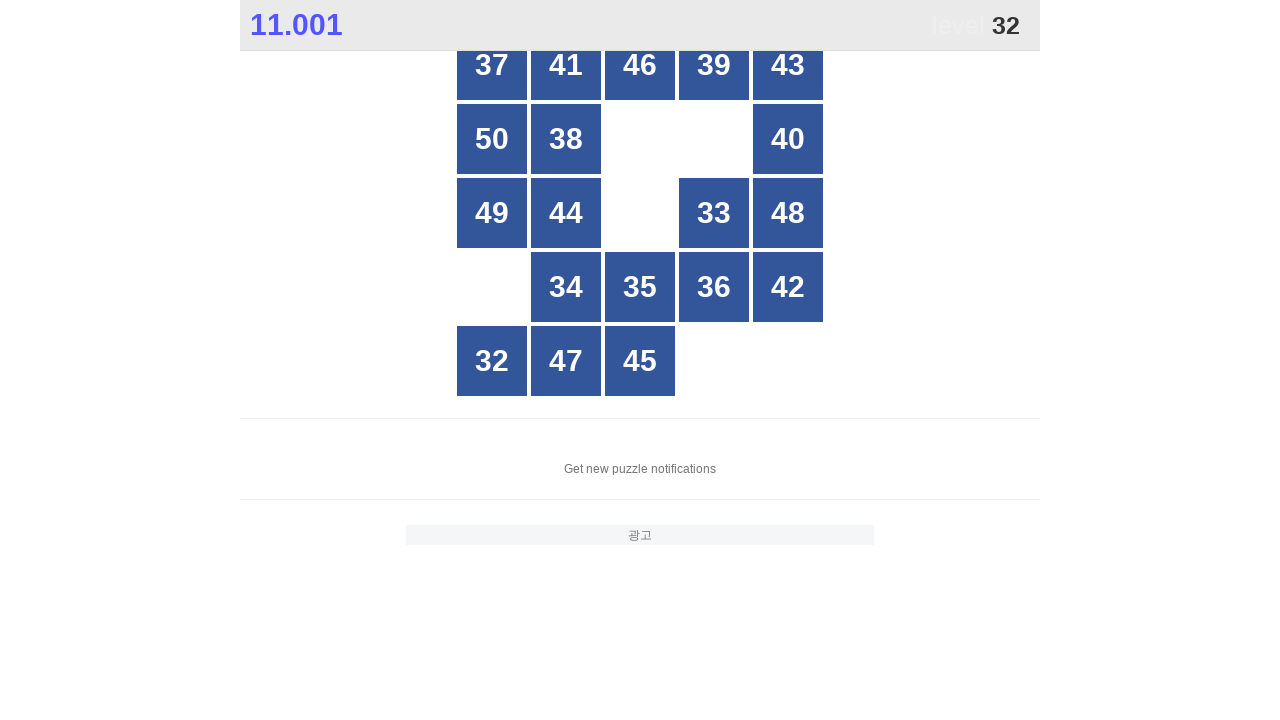

Clicked number 32 at (492, 361) on xpath=//div[text()='32']
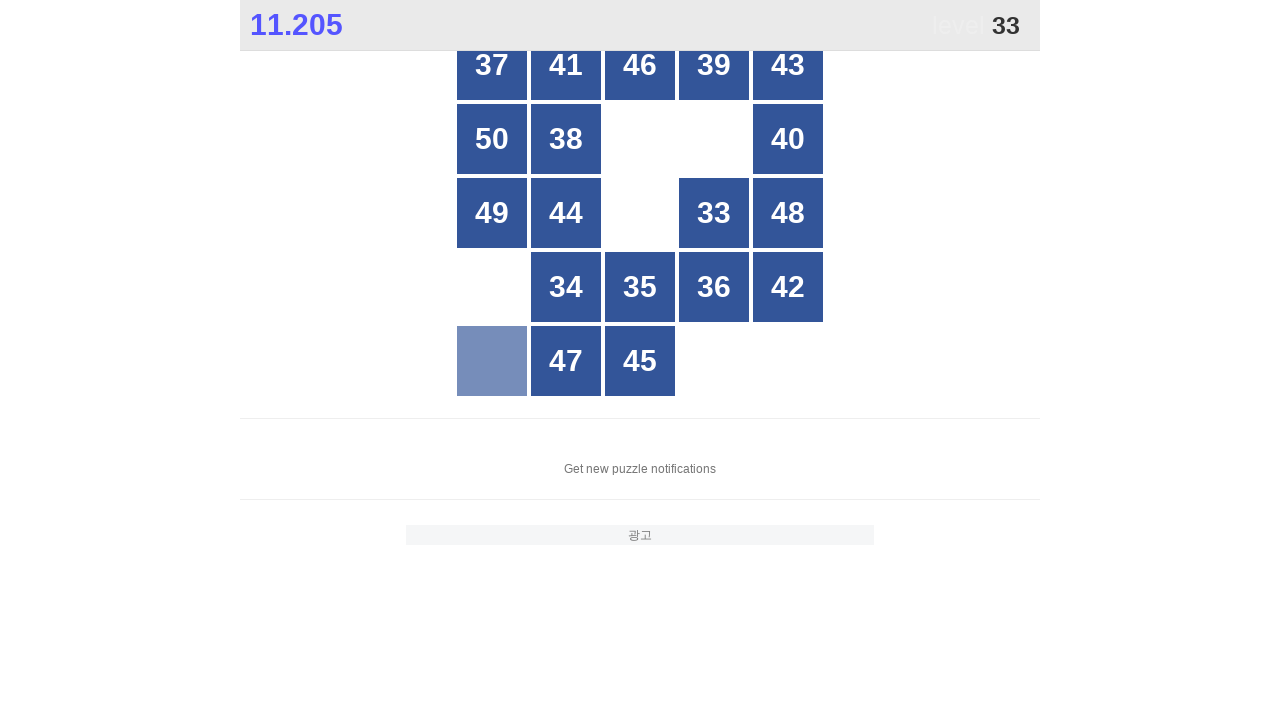

Waited for number 33 to be present
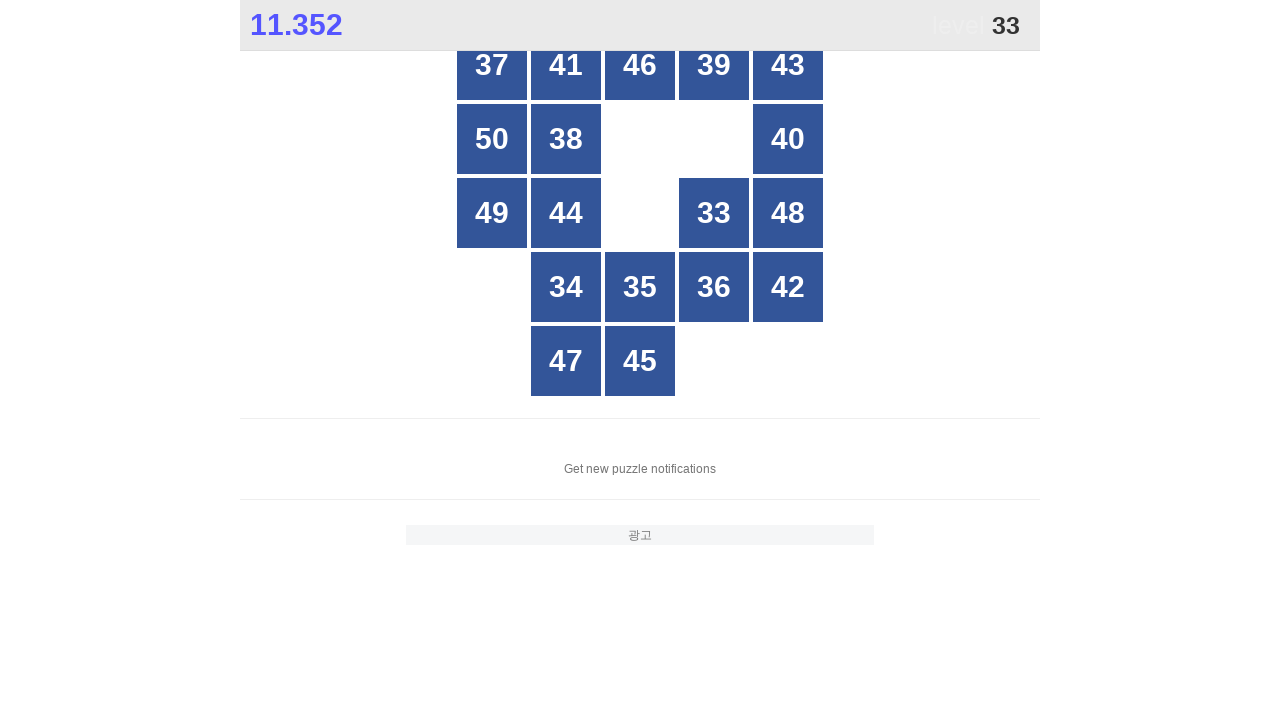

Clicked number 33 at (714, 213) on xpath=//div[text()='33']
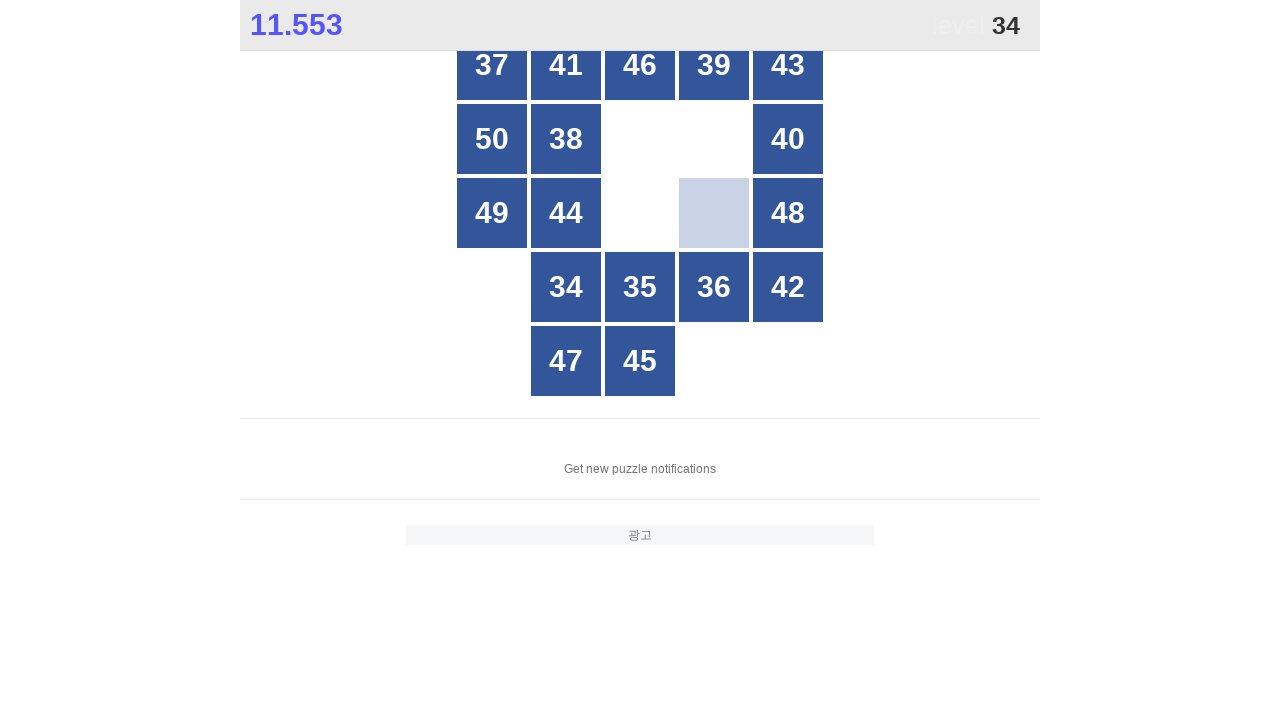

Waited for number 34 to be present
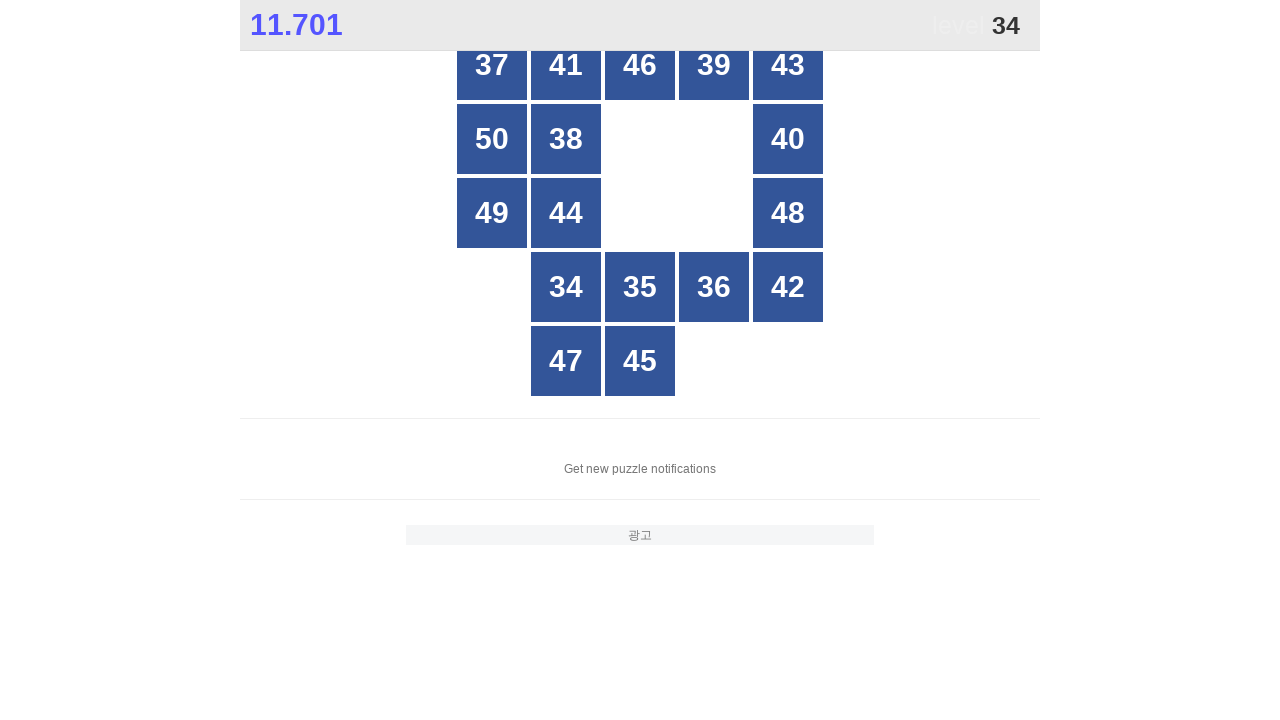

Clicked number 34 at (566, 287) on xpath=//div[text()='34']
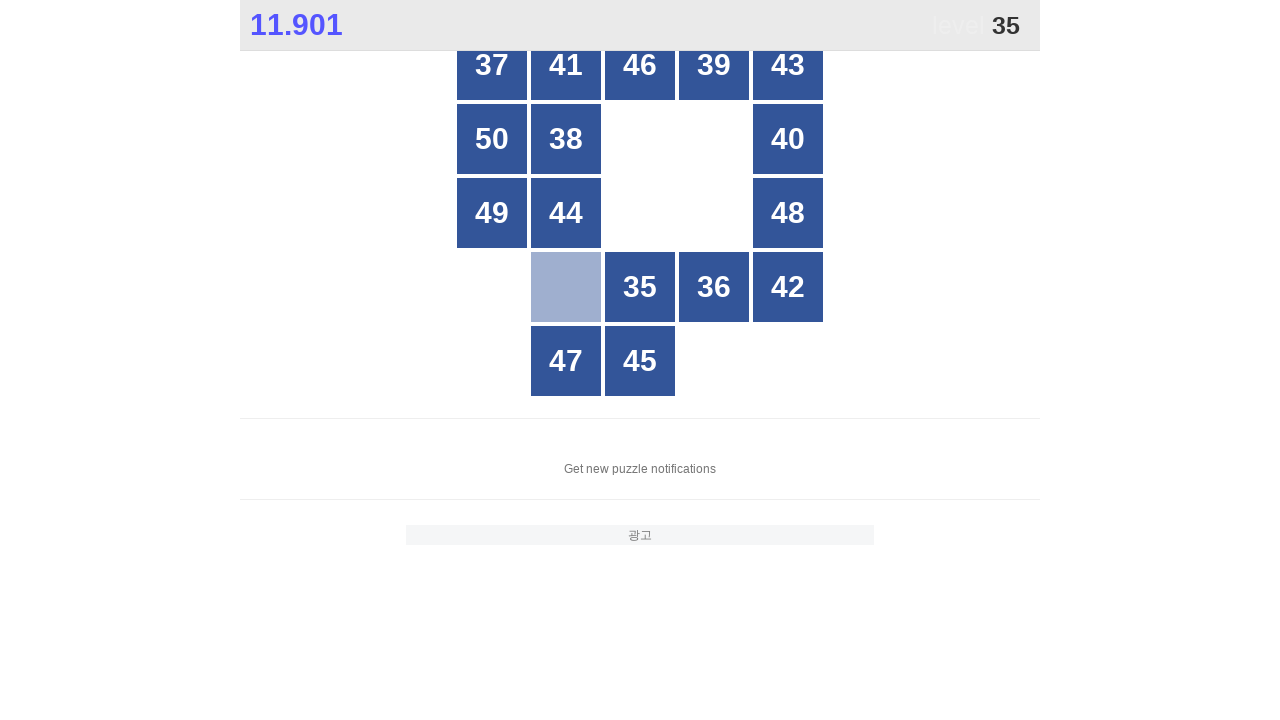

Waited for number 35 to be present
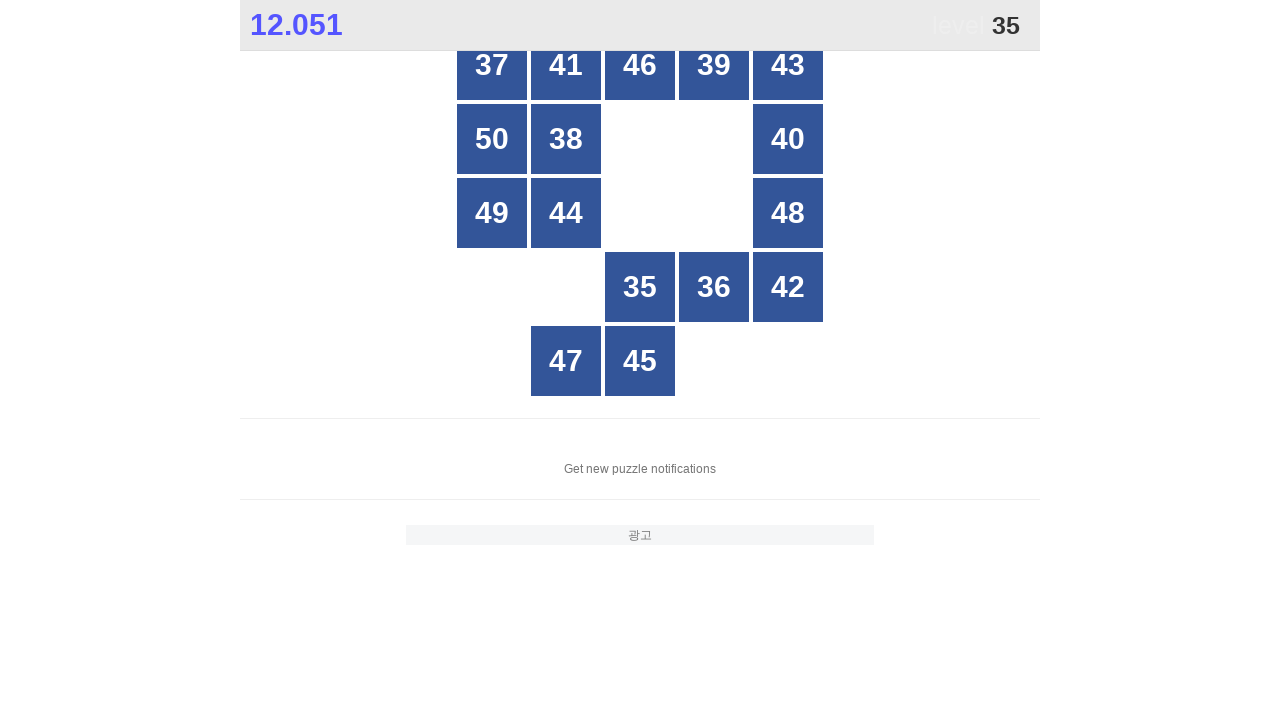

Clicked number 35 at (640, 287) on xpath=//div[text()='35']
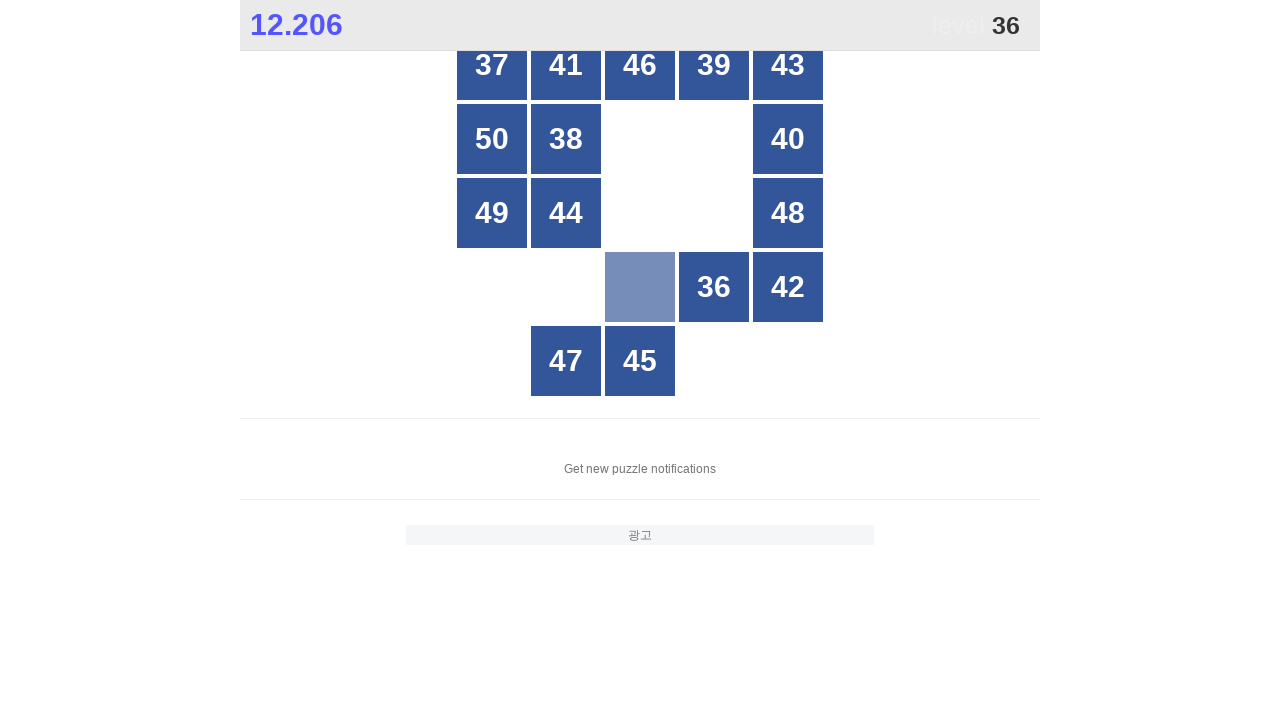

Waited for number 36 to be present
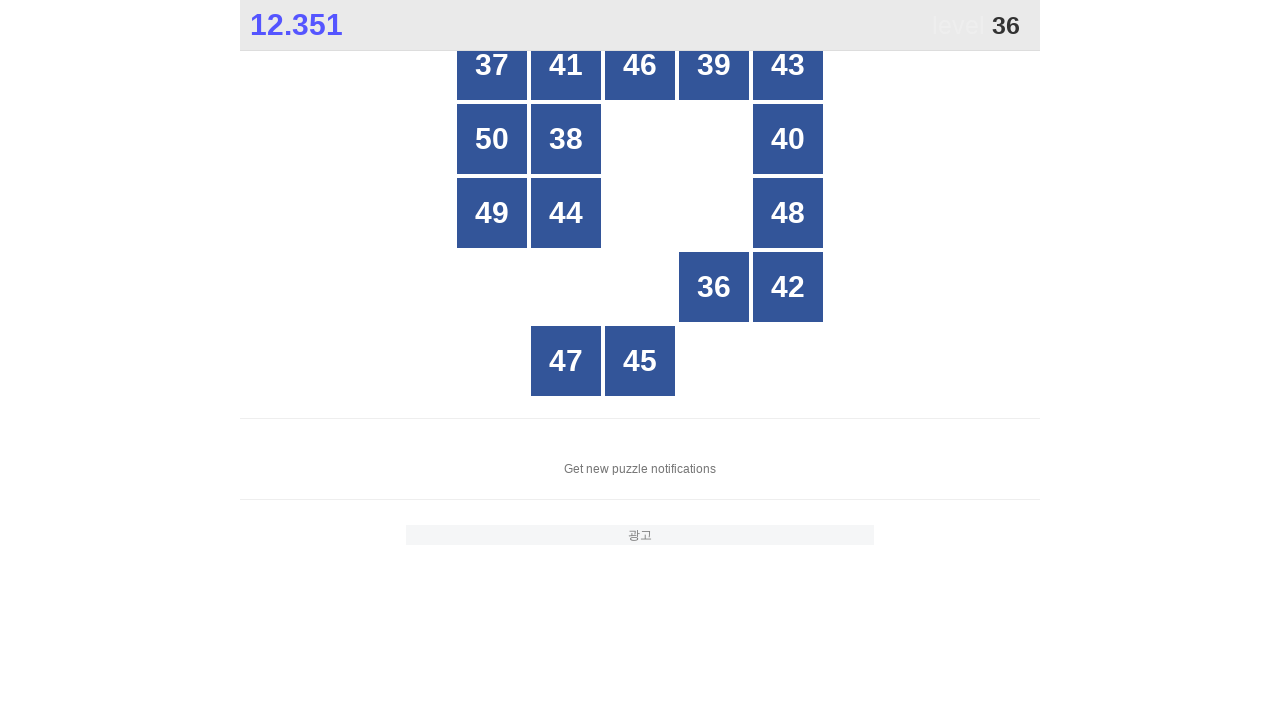

Clicked number 36 at (714, 287) on xpath=//div[text()='36']
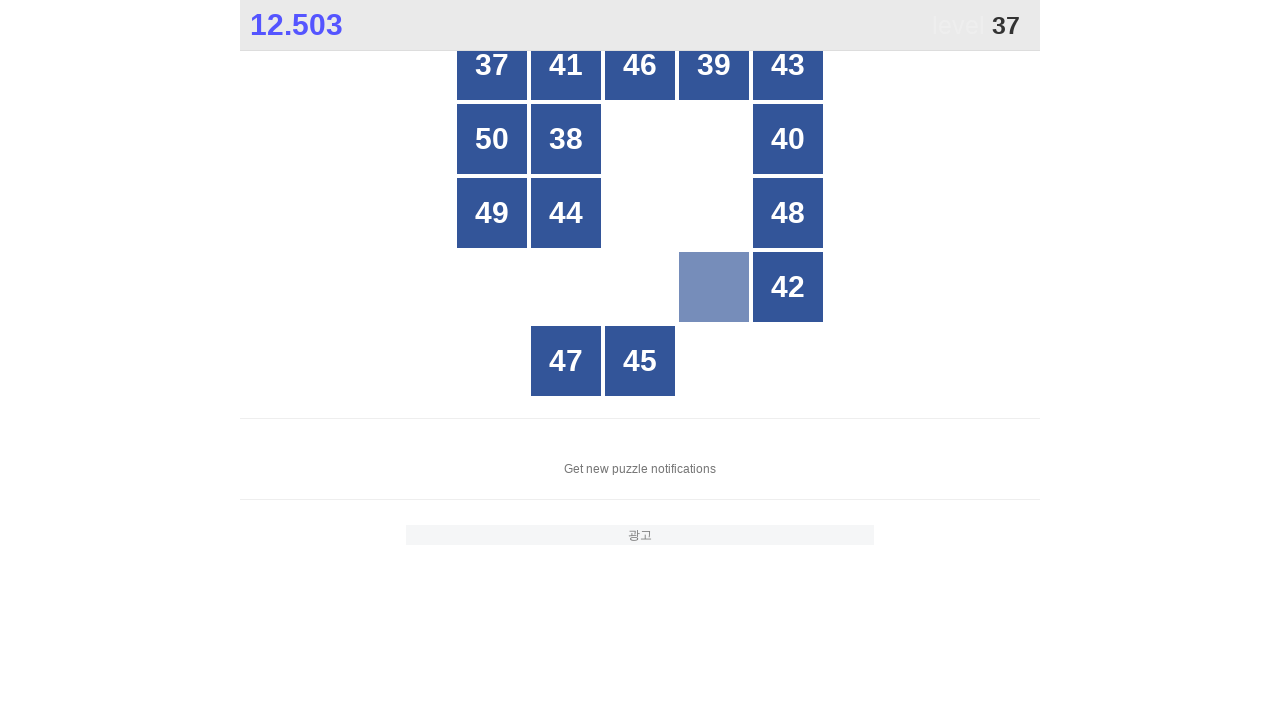

Waited for number 37 to be present
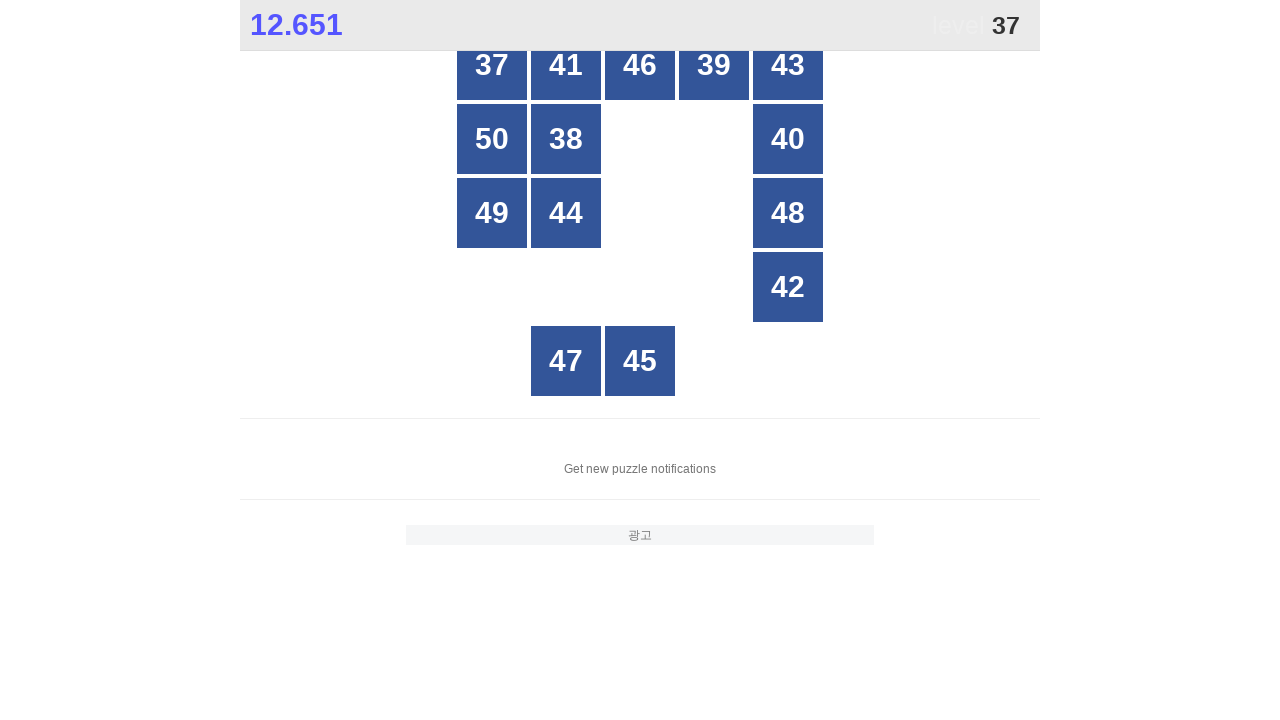

Clicked number 37 at (492, 65) on xpath=//div[text()='37']
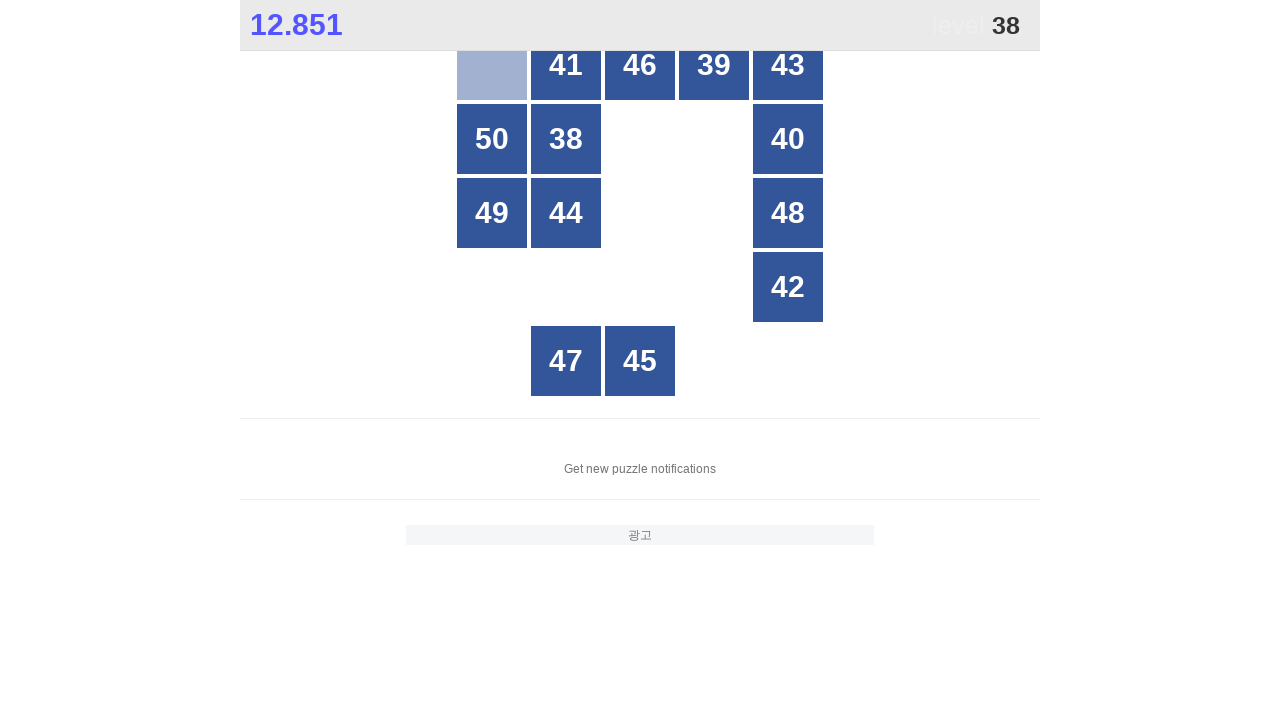

Waited for number 38 to be present
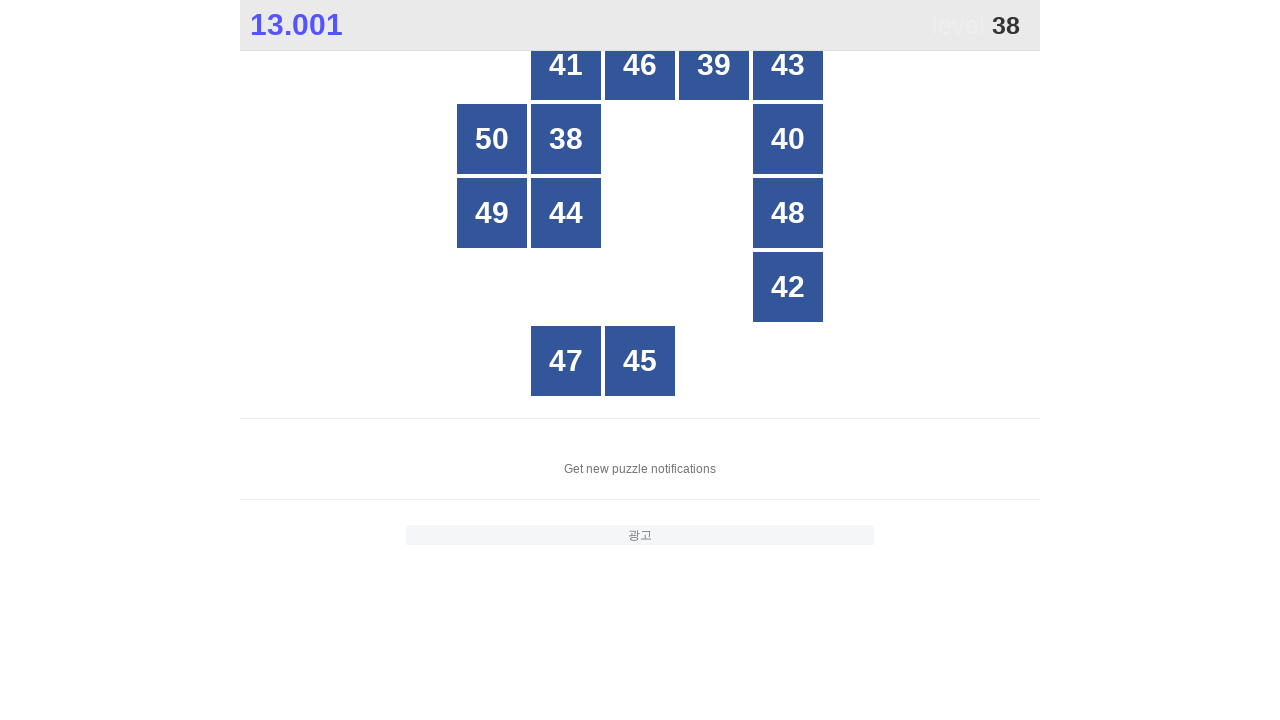

Clicked number 38 at (566, 139) on xpath=//div[text()='38']
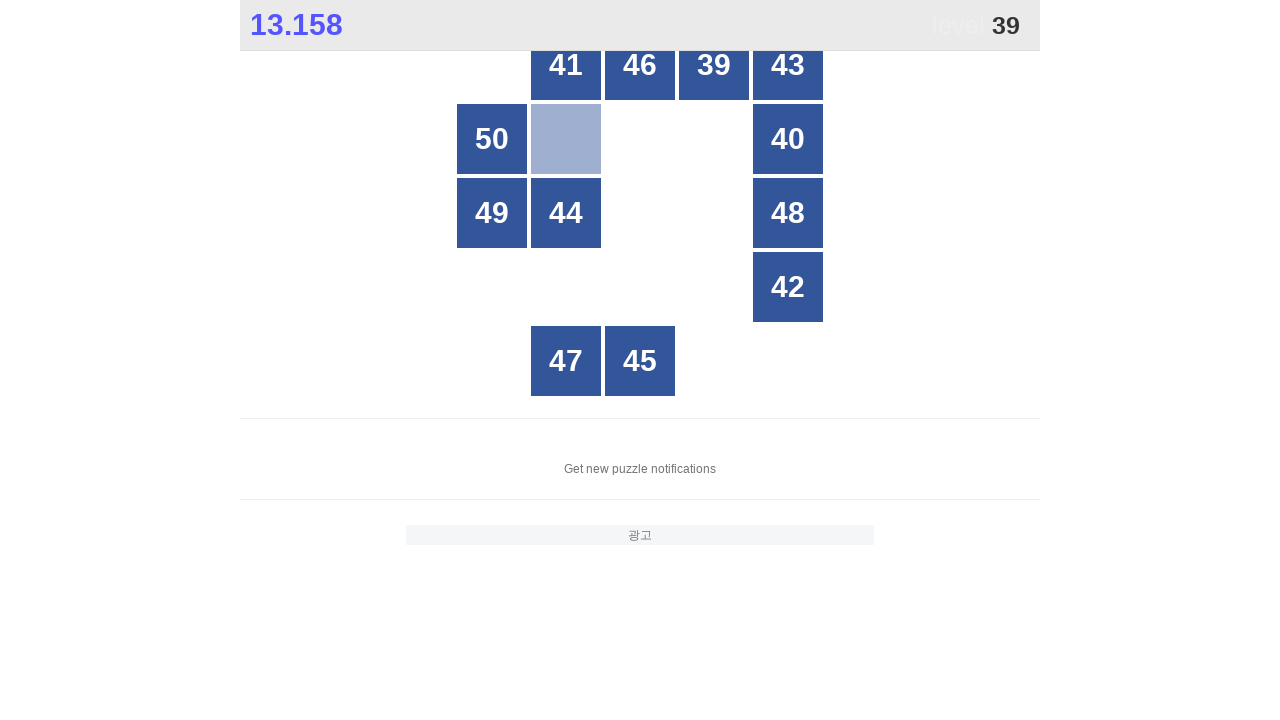

Waited for number 39 to be present
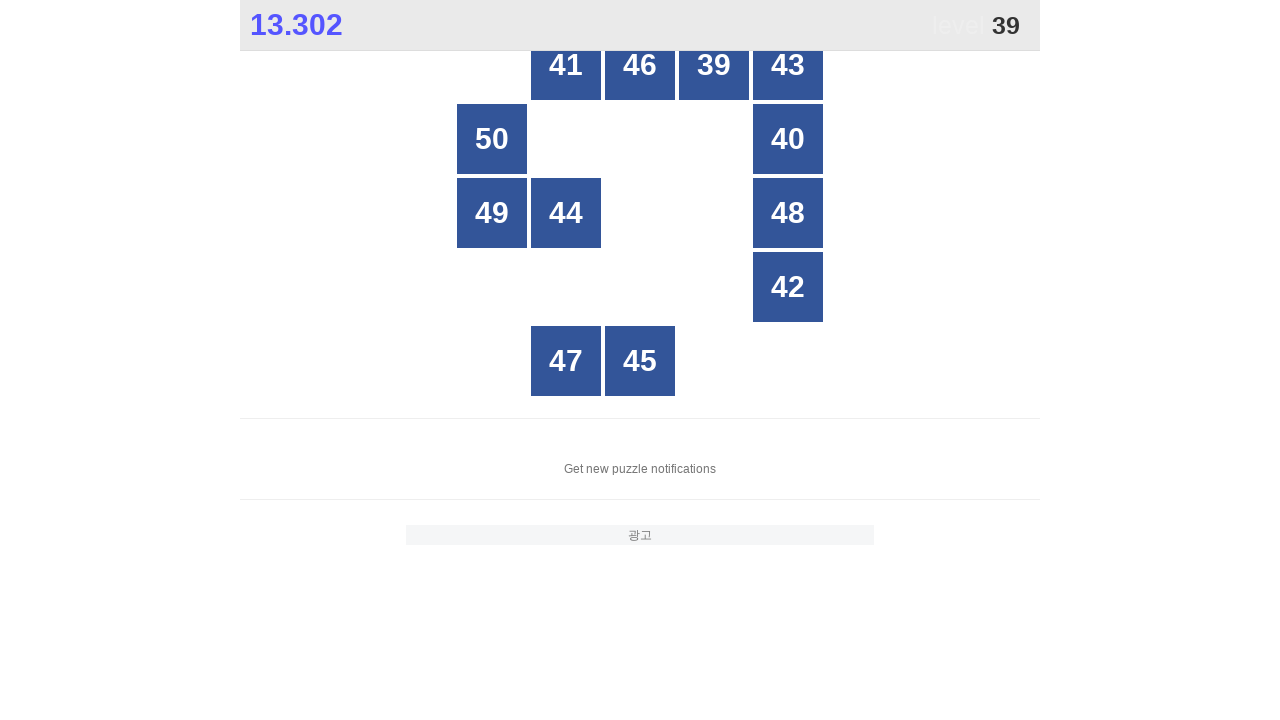

Clicked number 39 at (714, 65) on xpath=//div[text()='39']
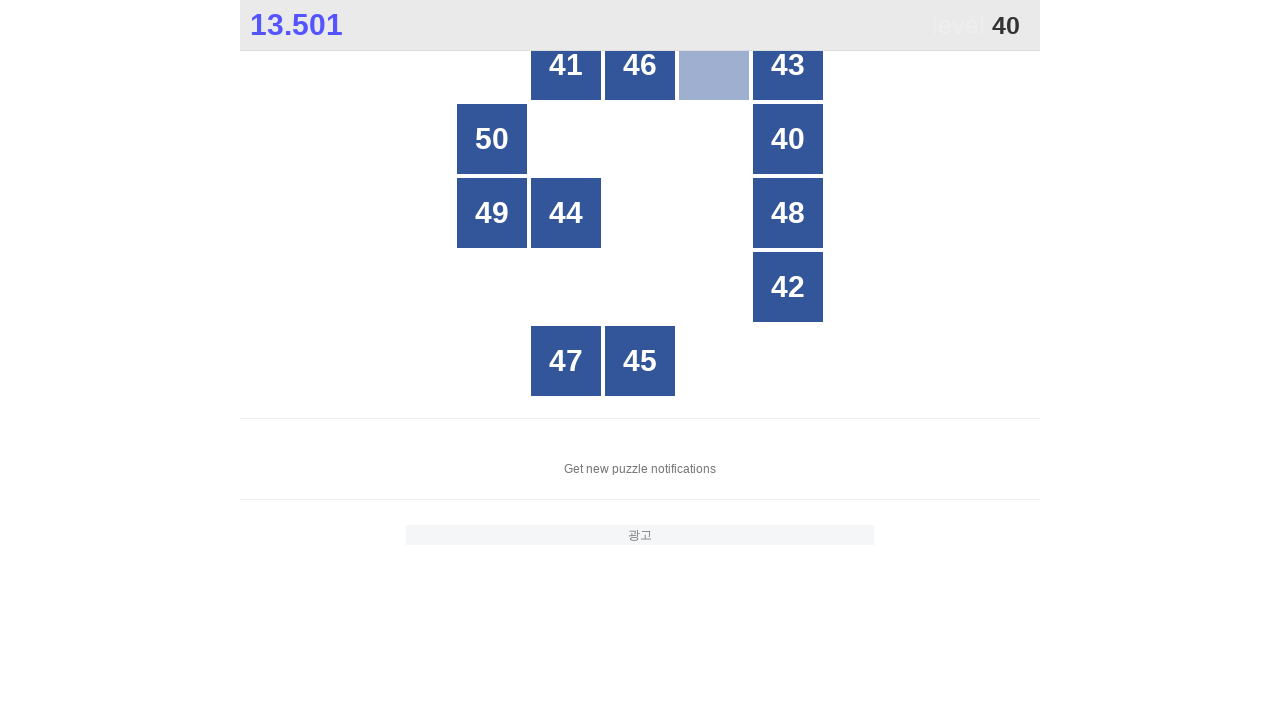

Waited for number 40 to be present
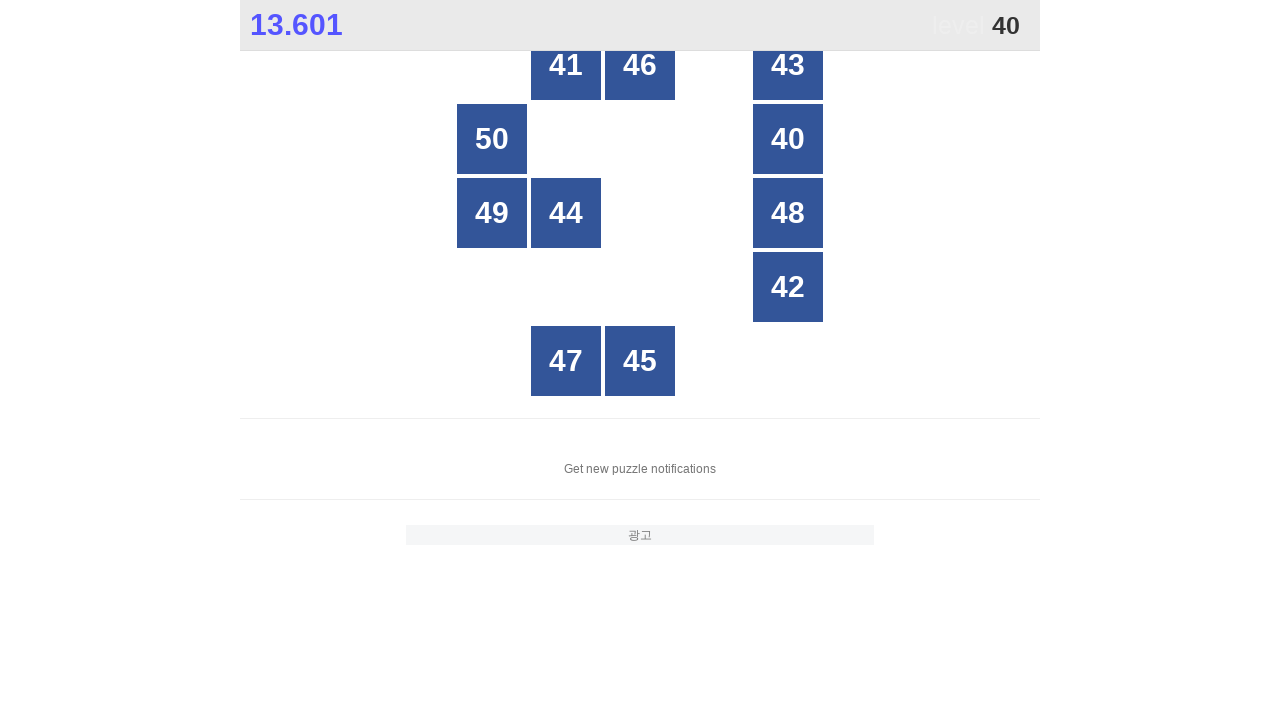

Clicked number 40 at (788, 139) on xpath=//div[text()='40']
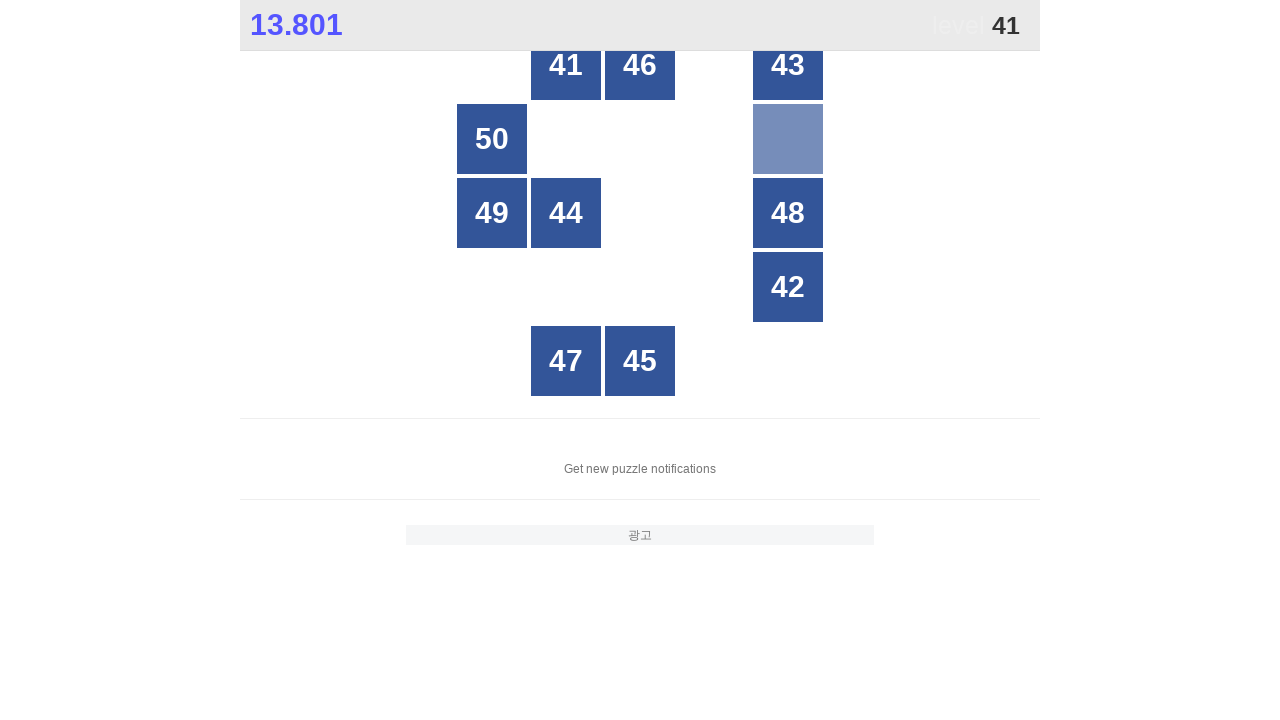

Waited for number 41 to be present
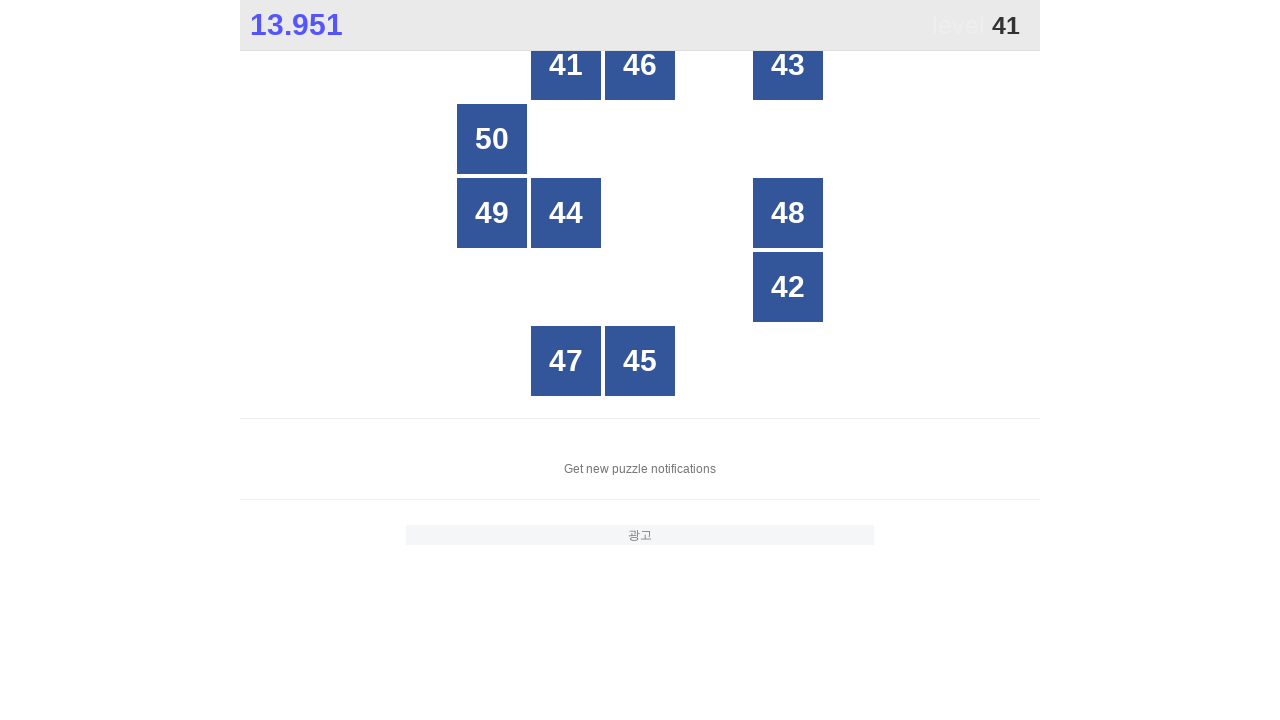

Clicked number 41 at (566, 65) on xpath=//div[text()='41']
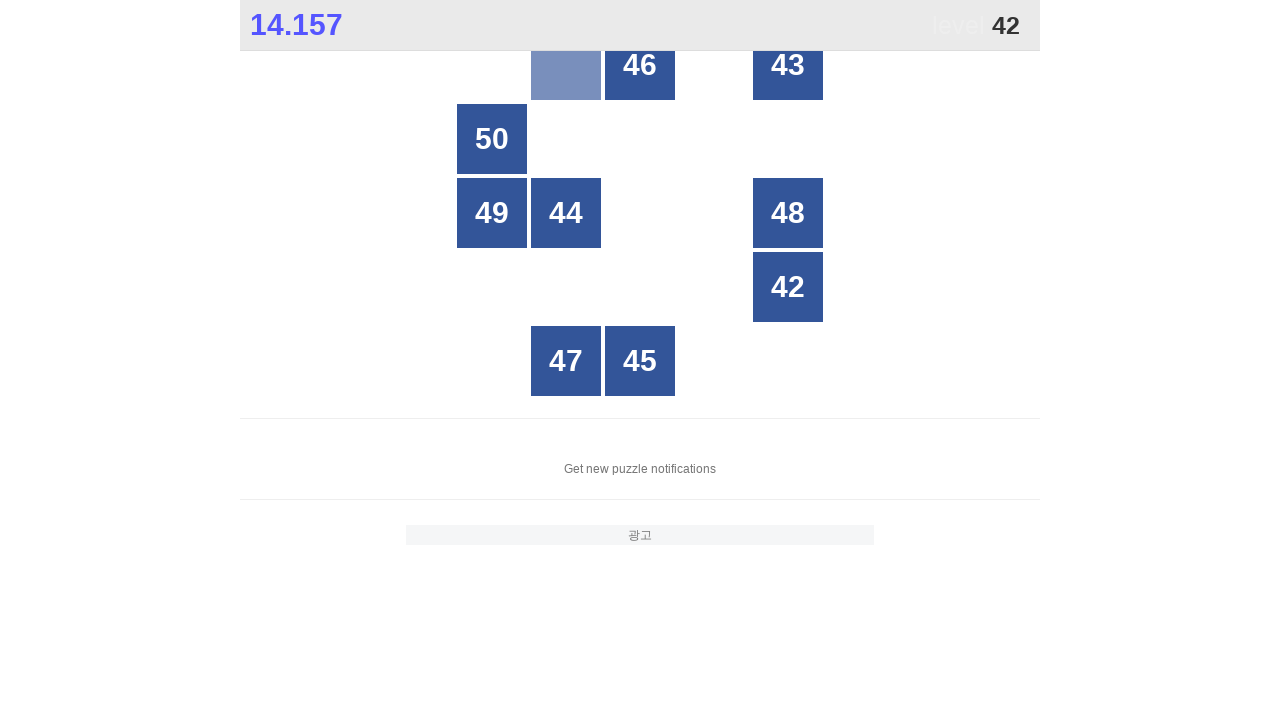

Waited for number 42 to be present
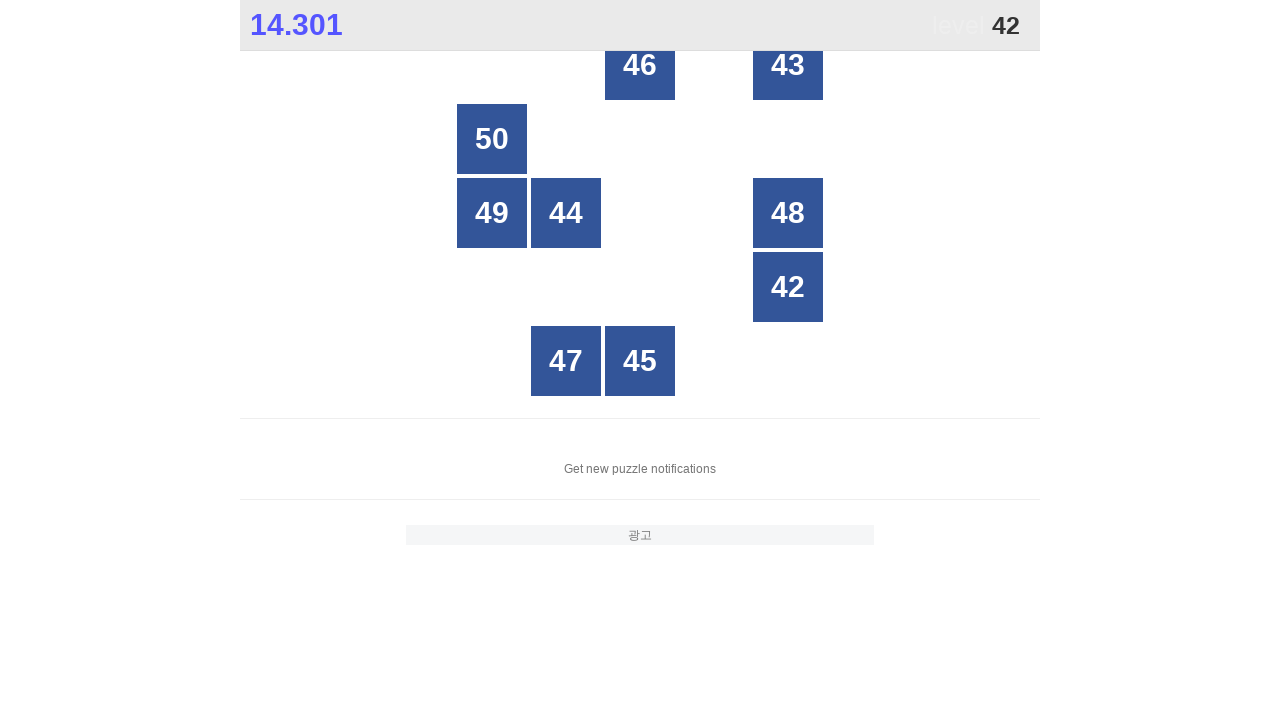

Clicked number 42 at (788, 287) on xpath=//div[text()='42']
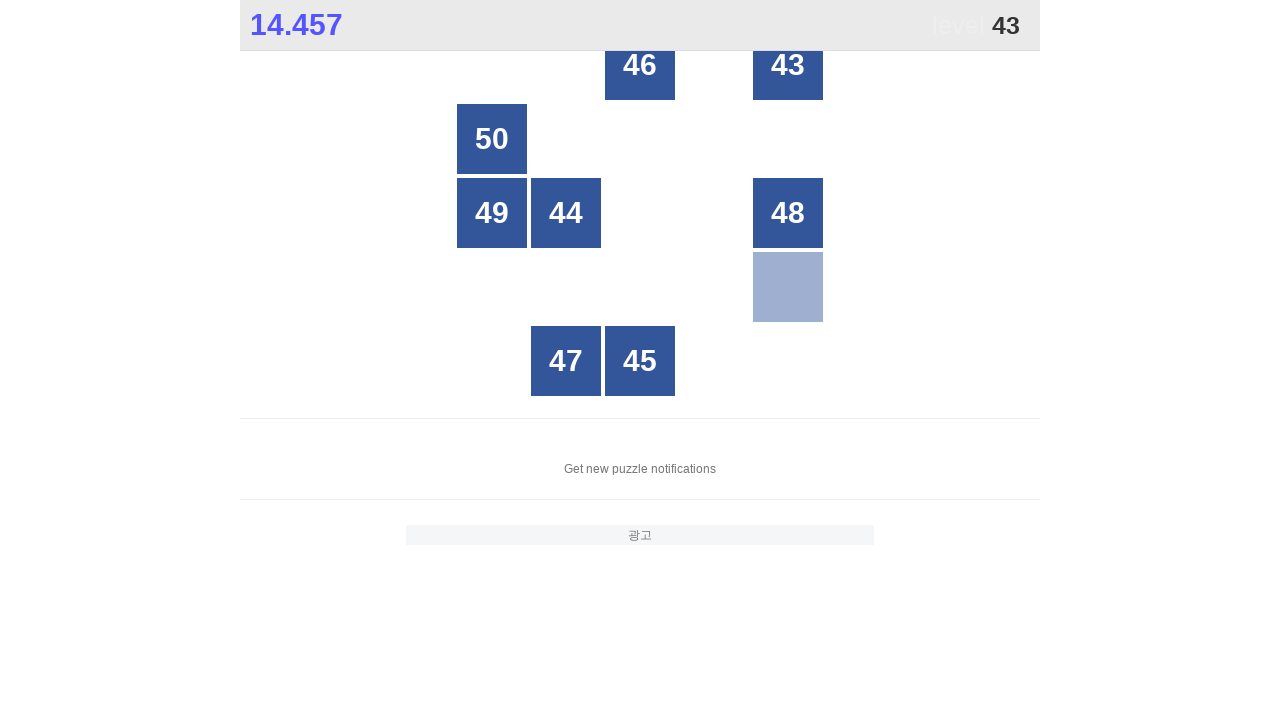

Waited for number 43 to be present
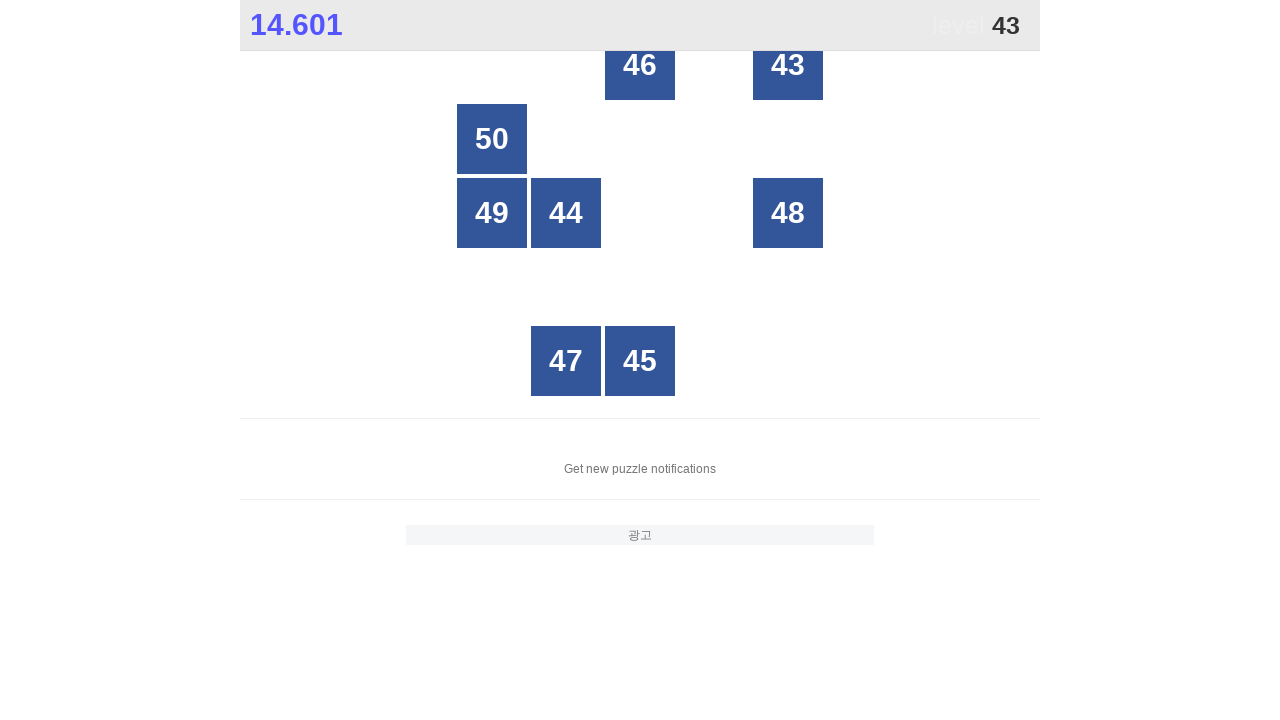

Clicked number 43 at (788, 65) on xpath=//div[text()='43']
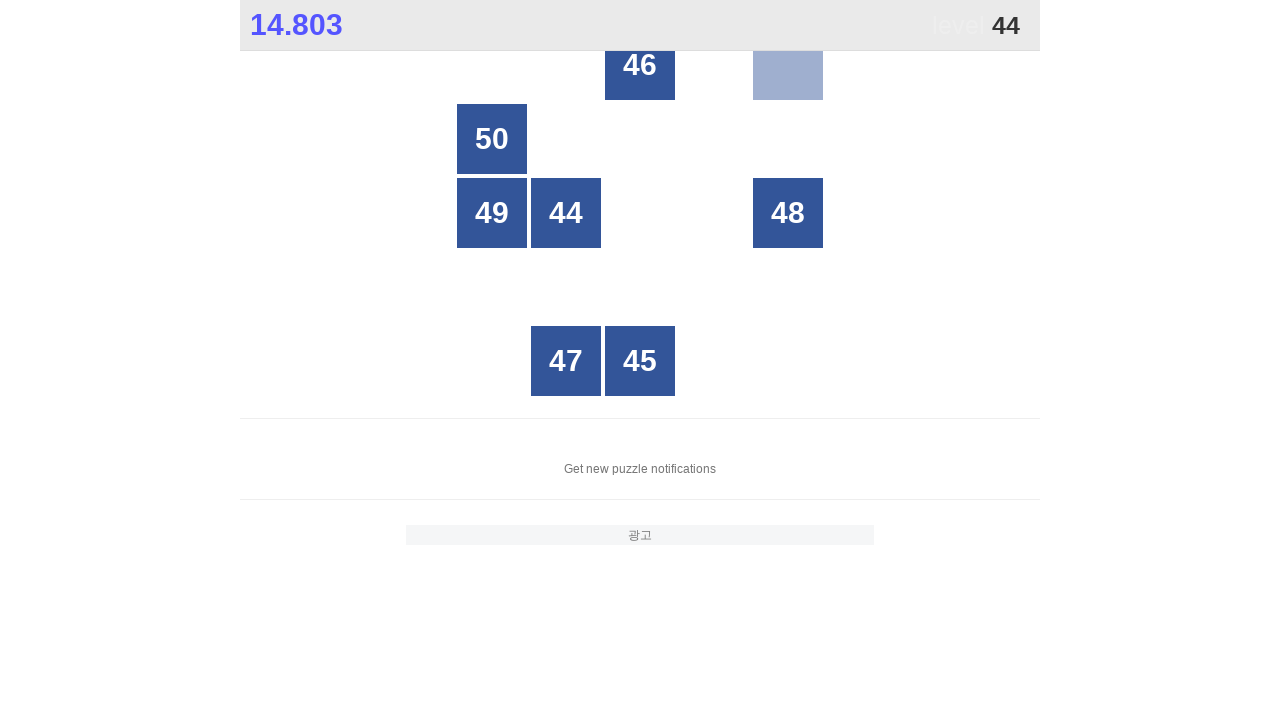

Waited for number 44 to be present
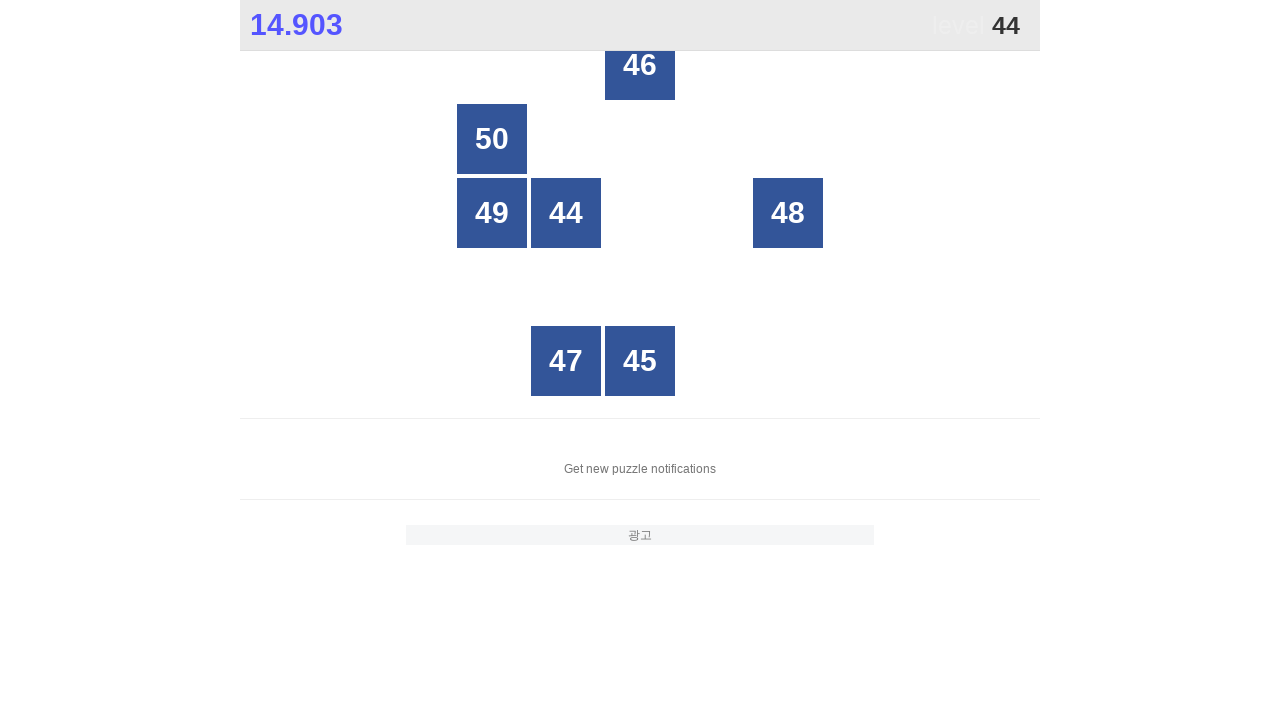

Clicked number 44 at (566, 213) on xpath=//div[text()='44']
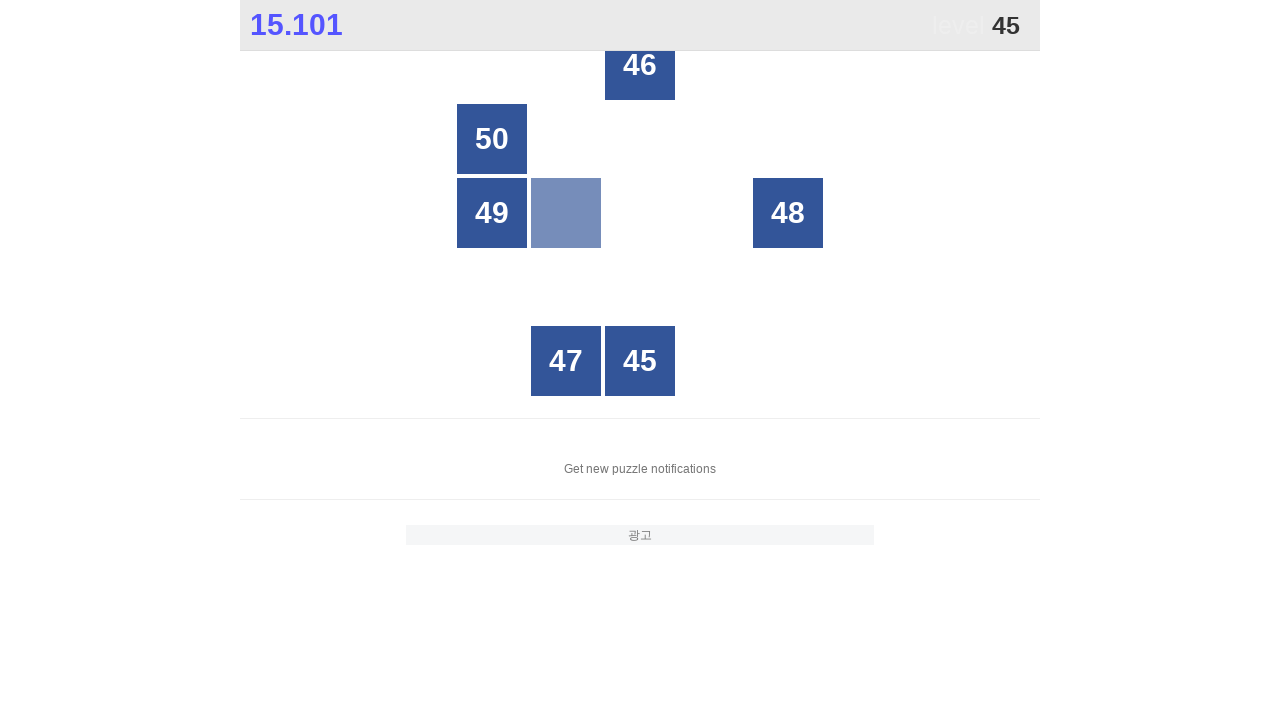

Waited for number 45 to be present
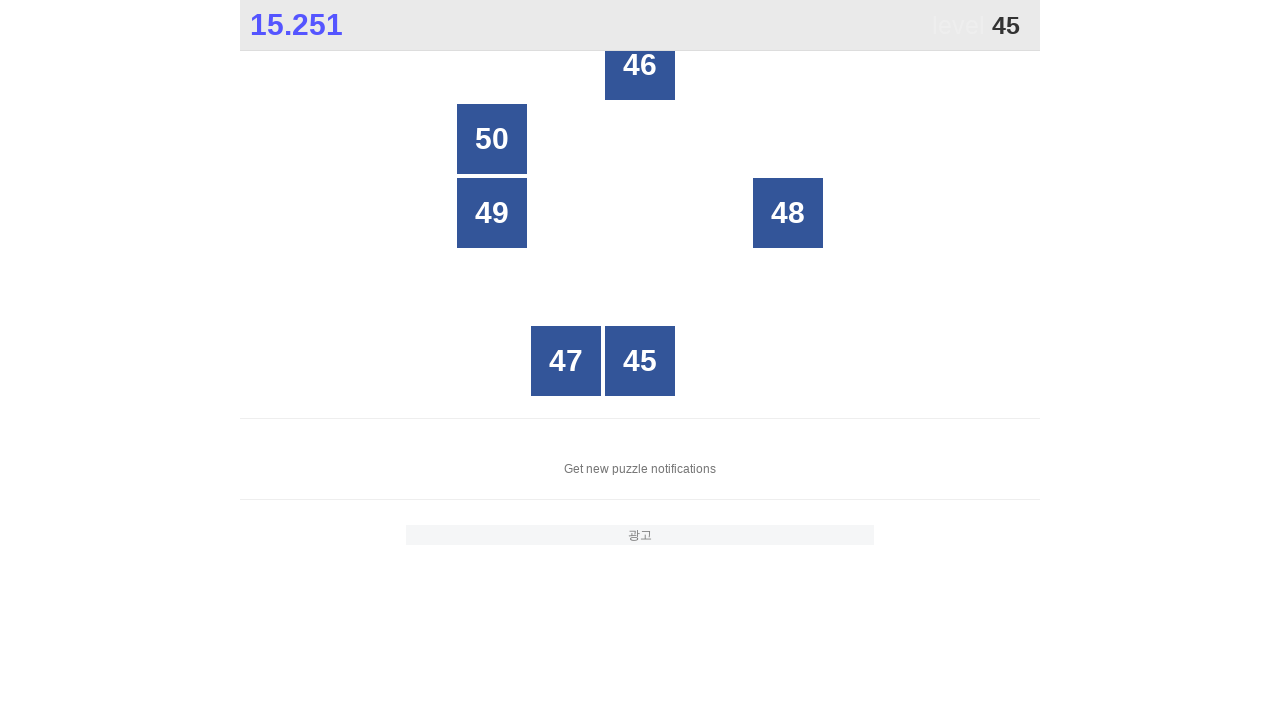

Clicked number 45 at (640, 361) on xpath=//div[text()='45']
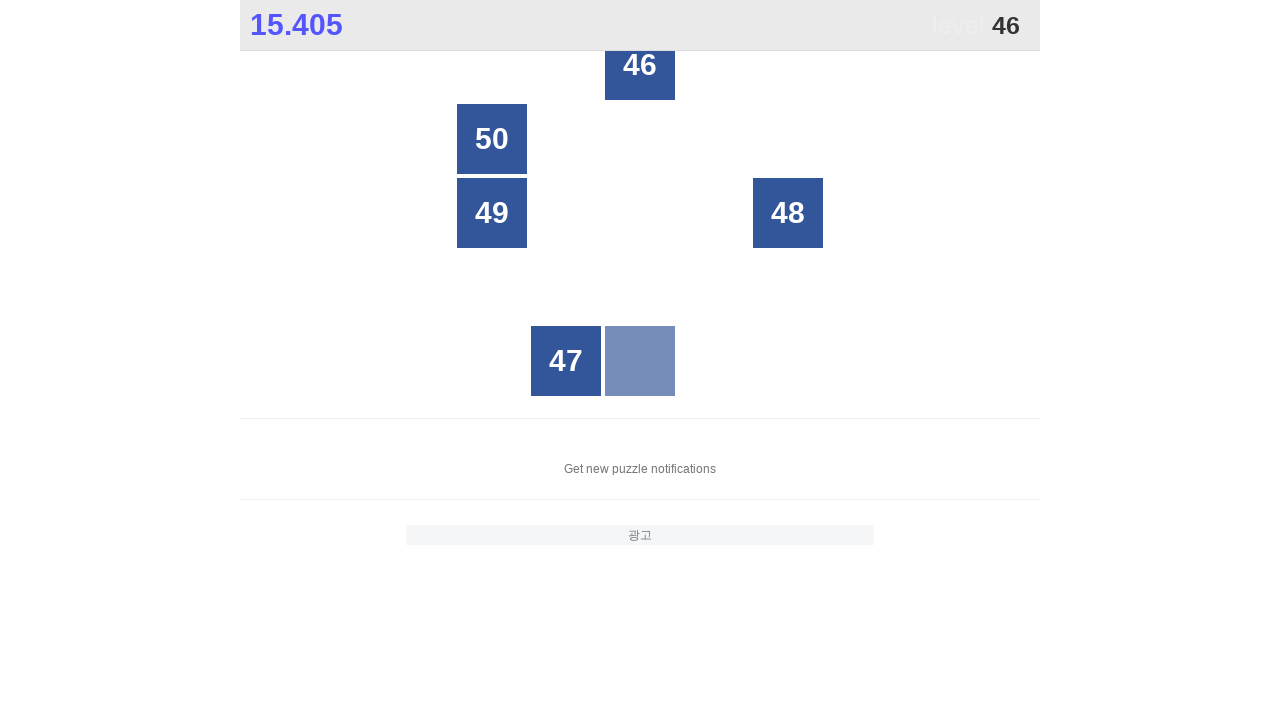

Waited for number 46 to be present
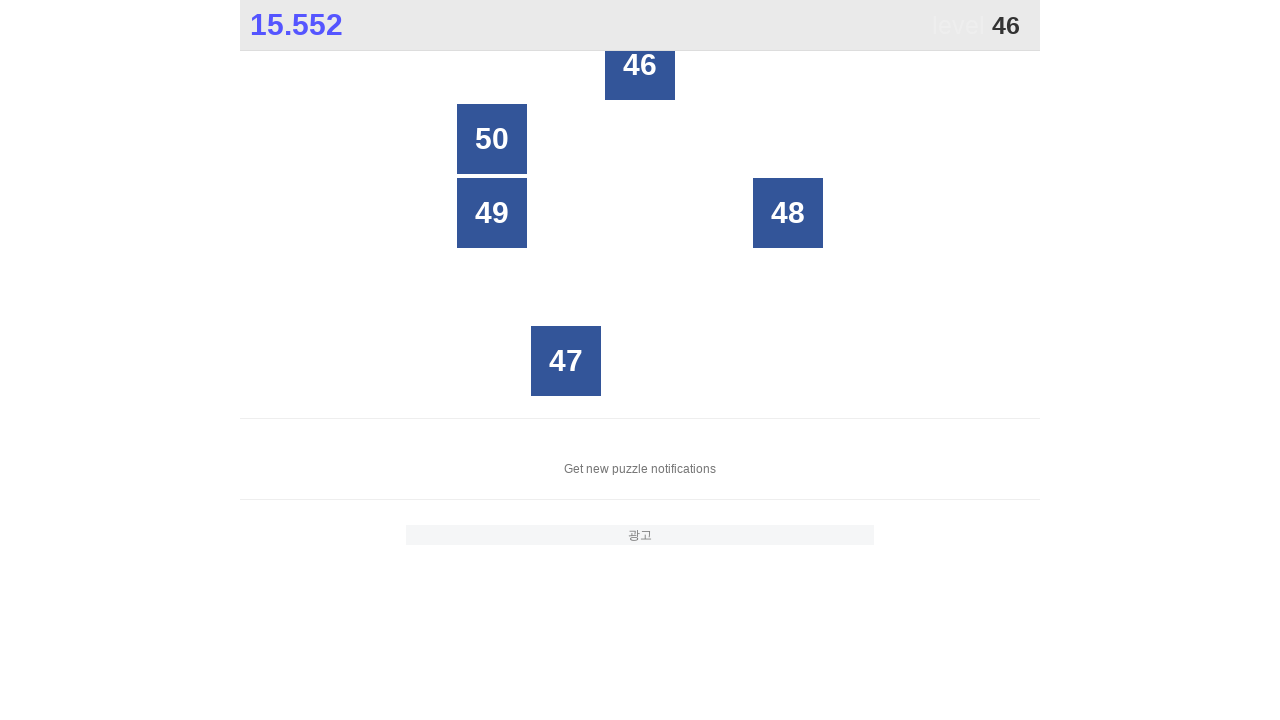

Clicked number 46 at (640, 65) on xpath=//div[text()='46']
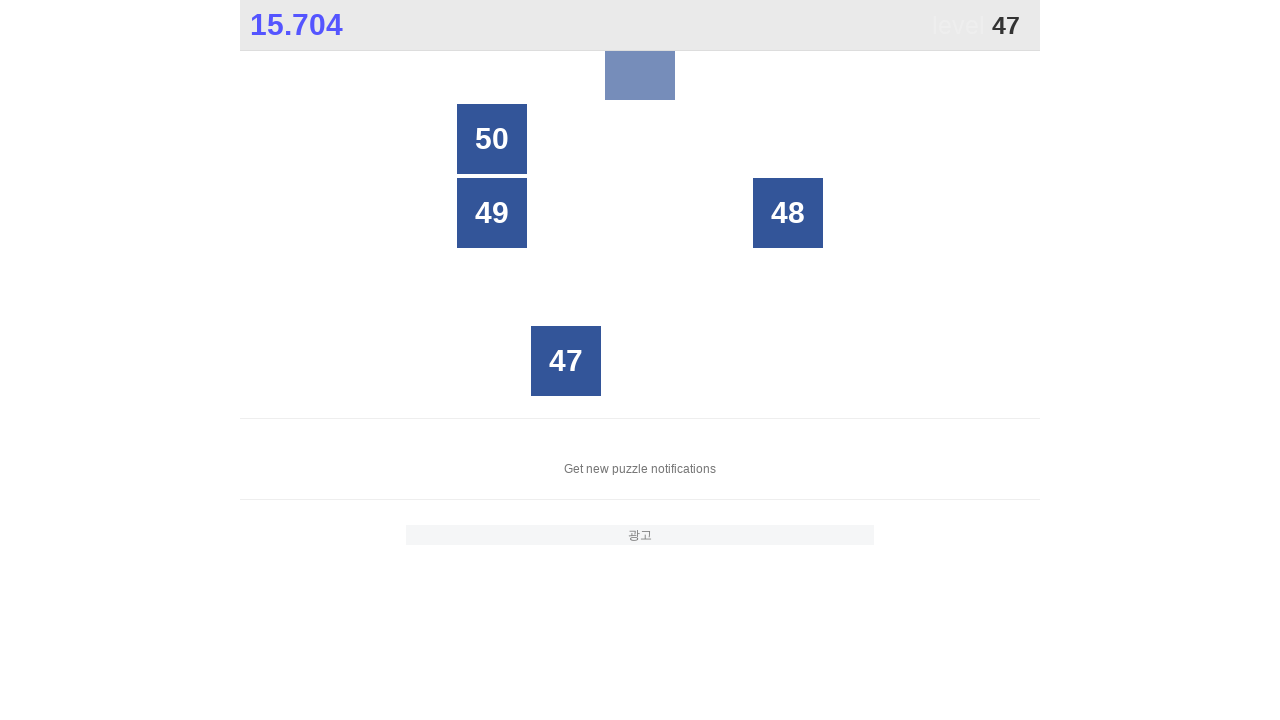

Waited for number 47 to be present
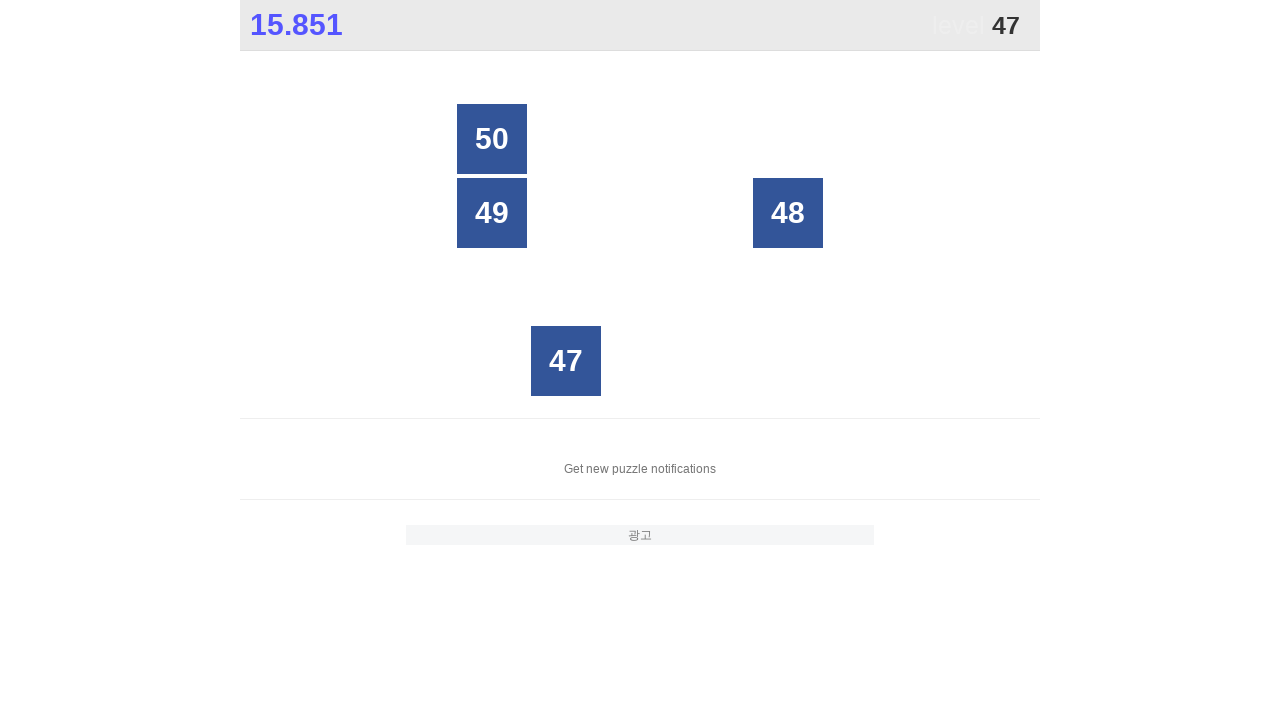

Clicked number 47 at (566, 361) on xpath=//div[text()='47']
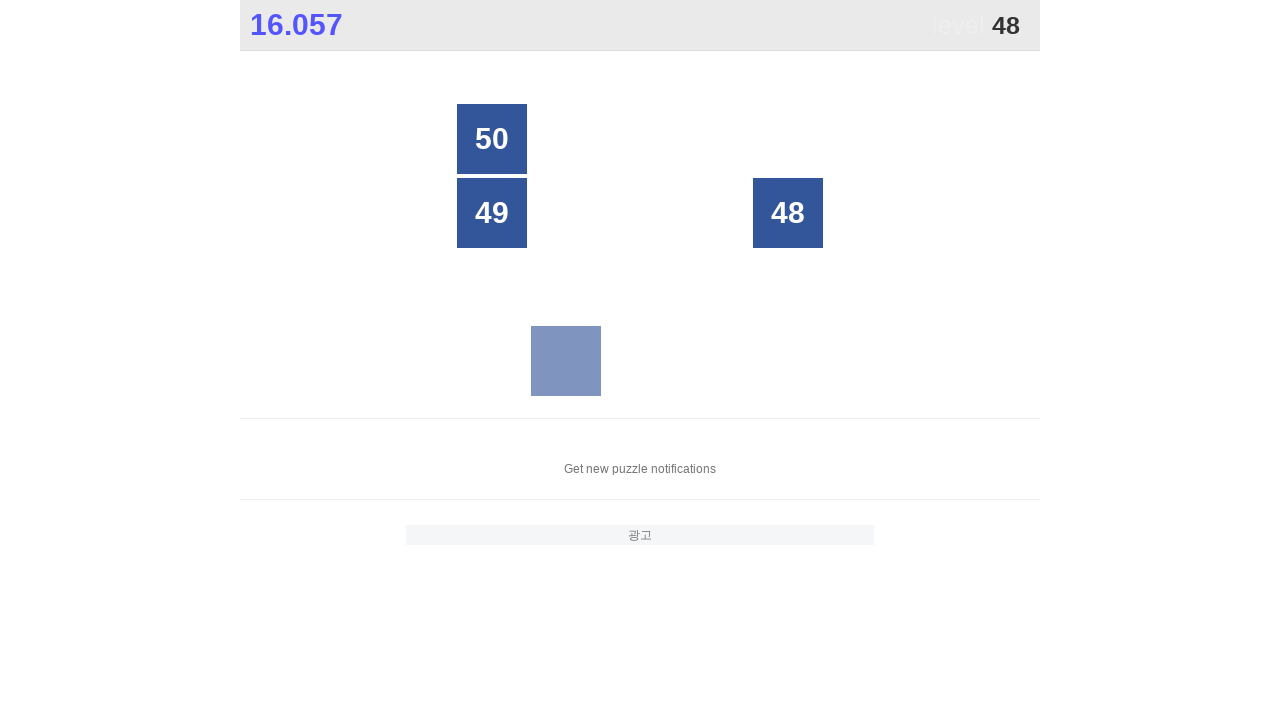

Waited for number 48 to be present
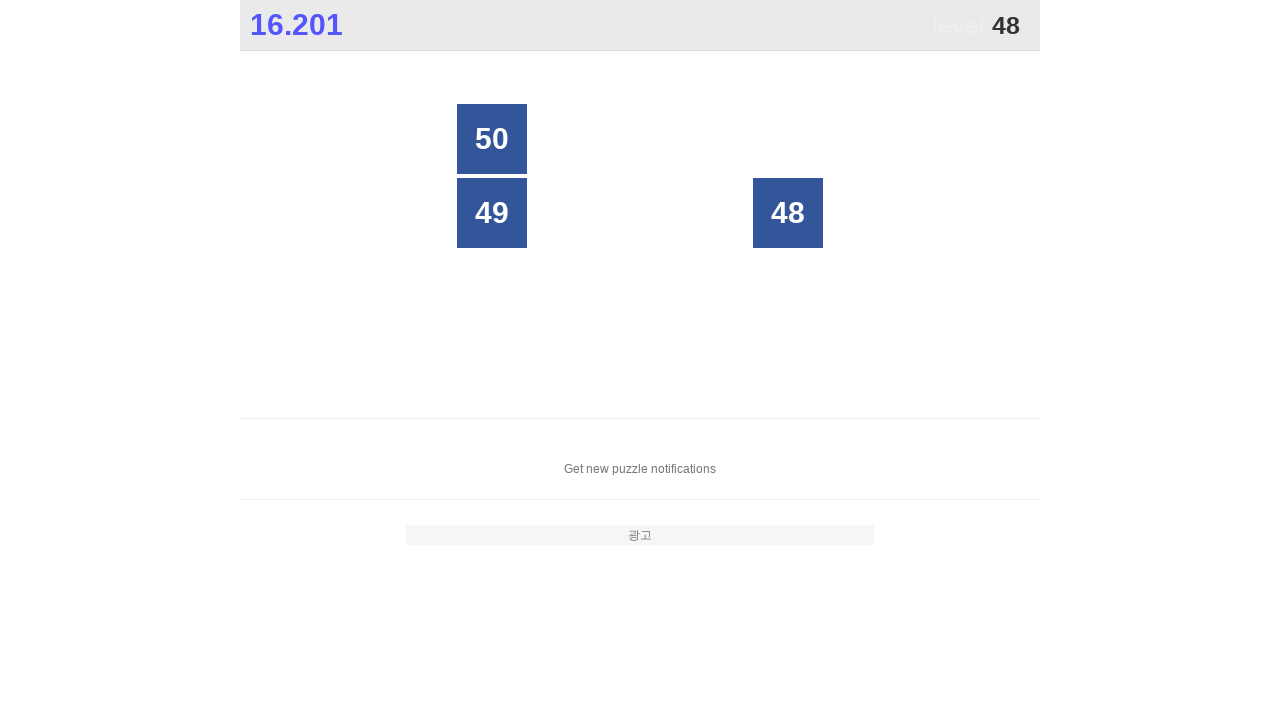

Clicked number 48 at (788, 213) on xpath=//div[text()='48']
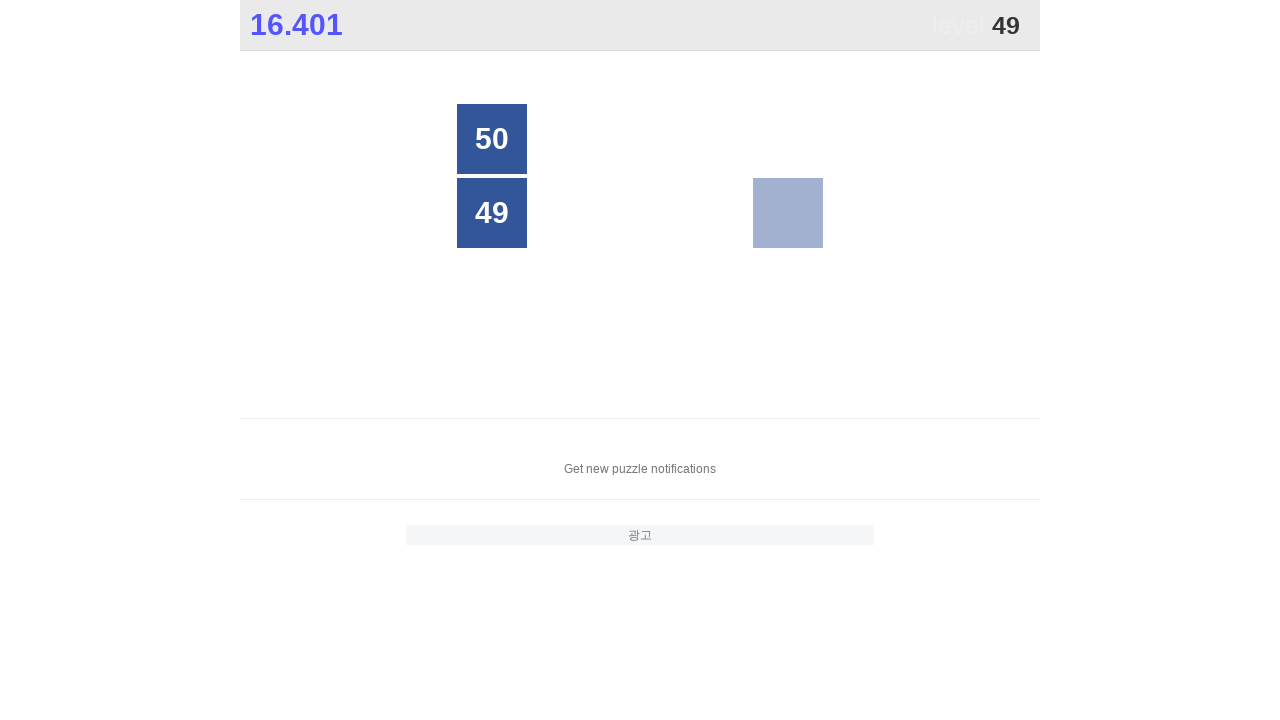

Waited for number 49 to be present
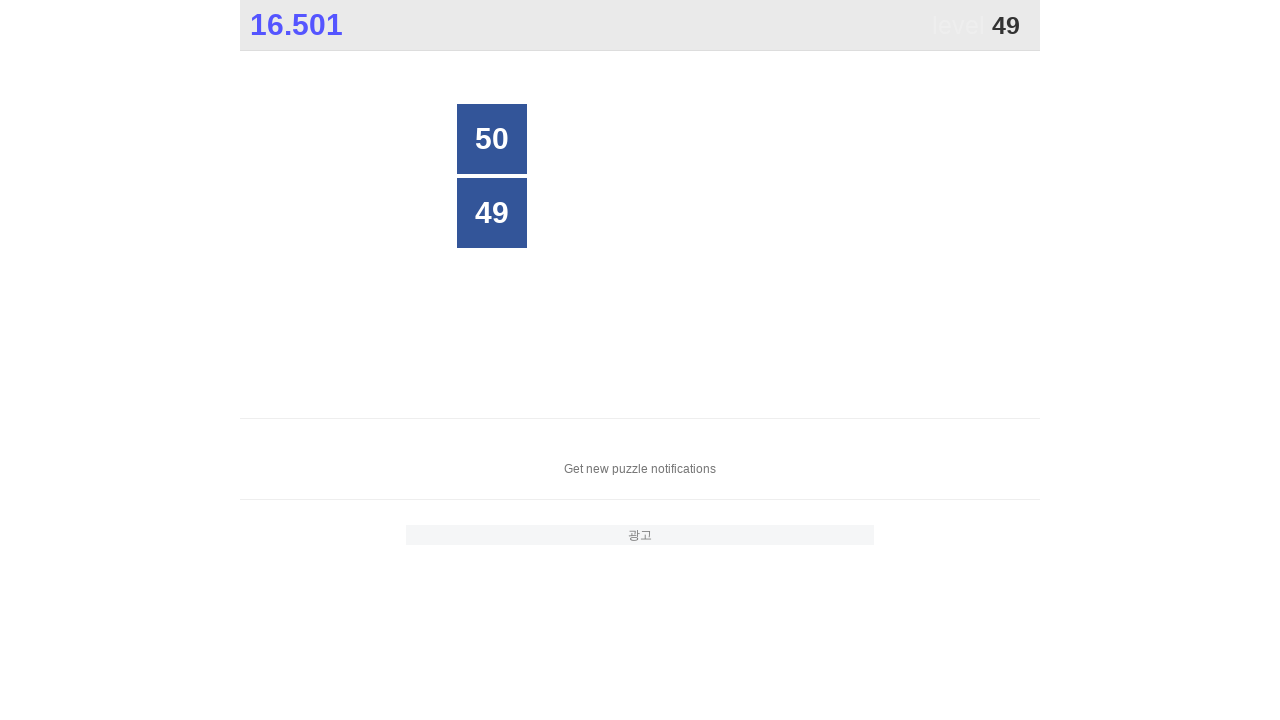

Clicked number 49 at (492, 213) on xpath=//div[text()='49']
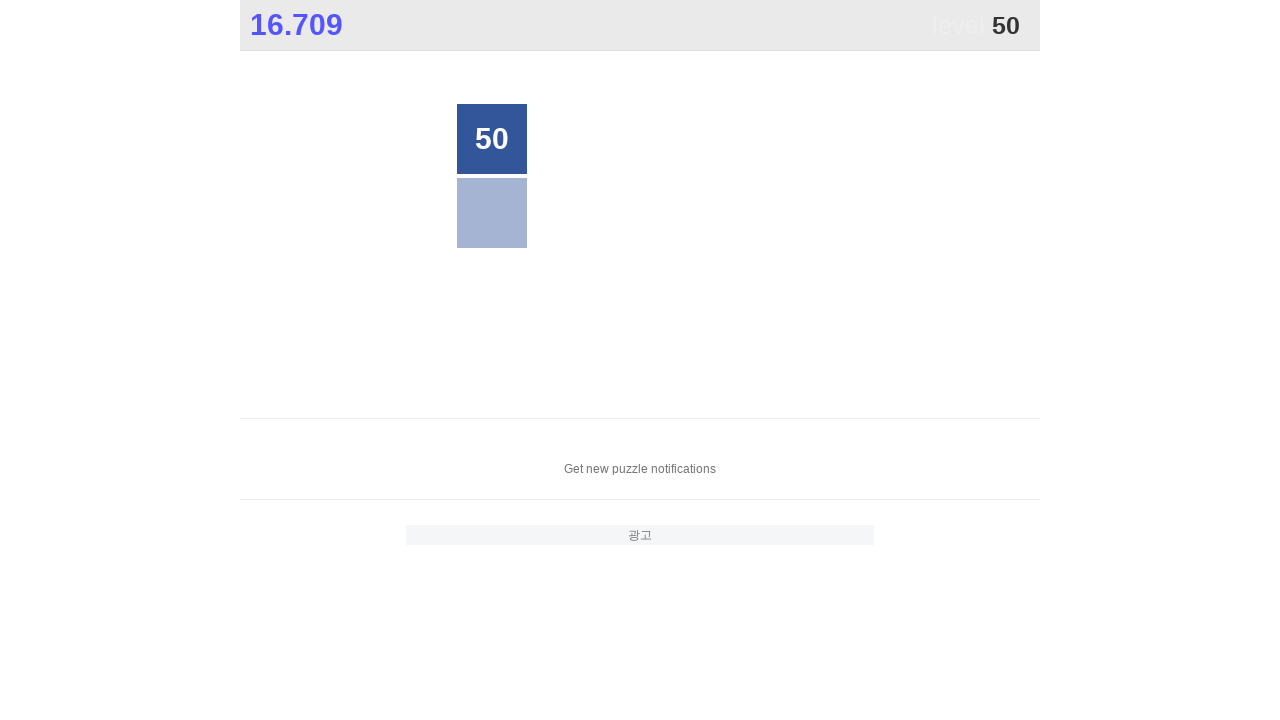

Waited for number 50 to be present
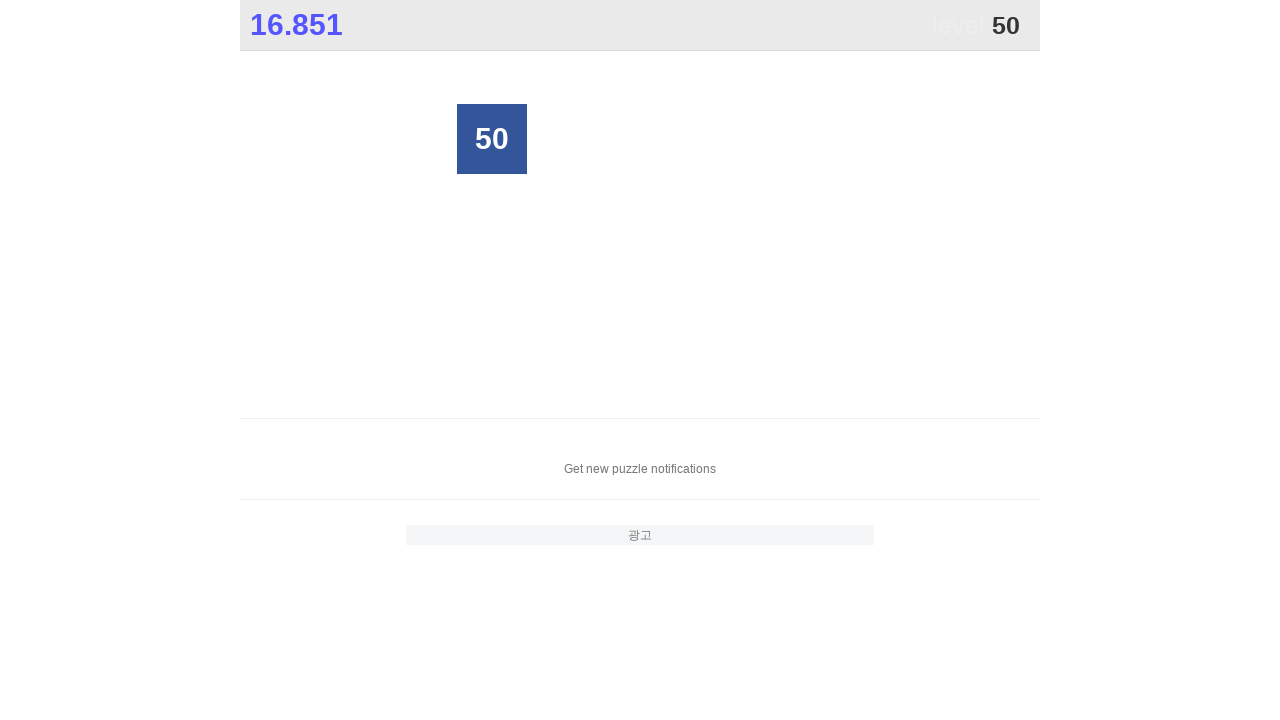

Clicked number 50 at (492, 139) on xpath=//div[text()='50']
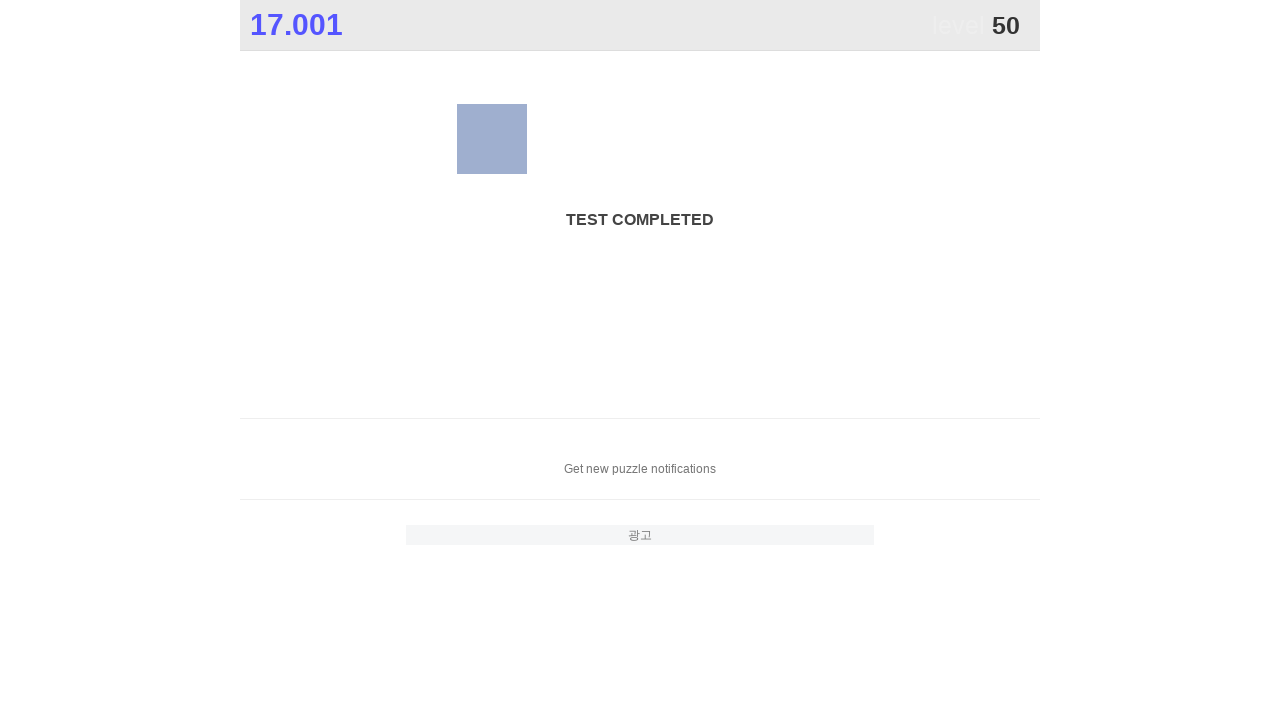

Retrieved final score: 17.001
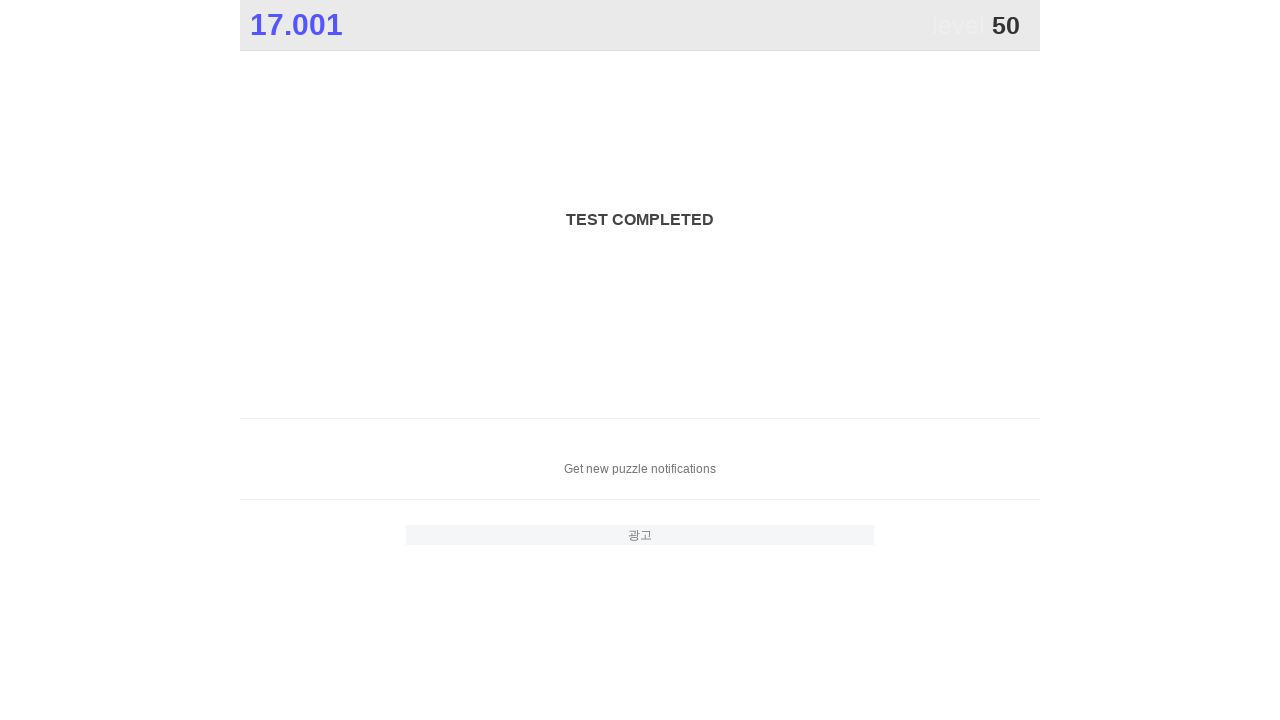

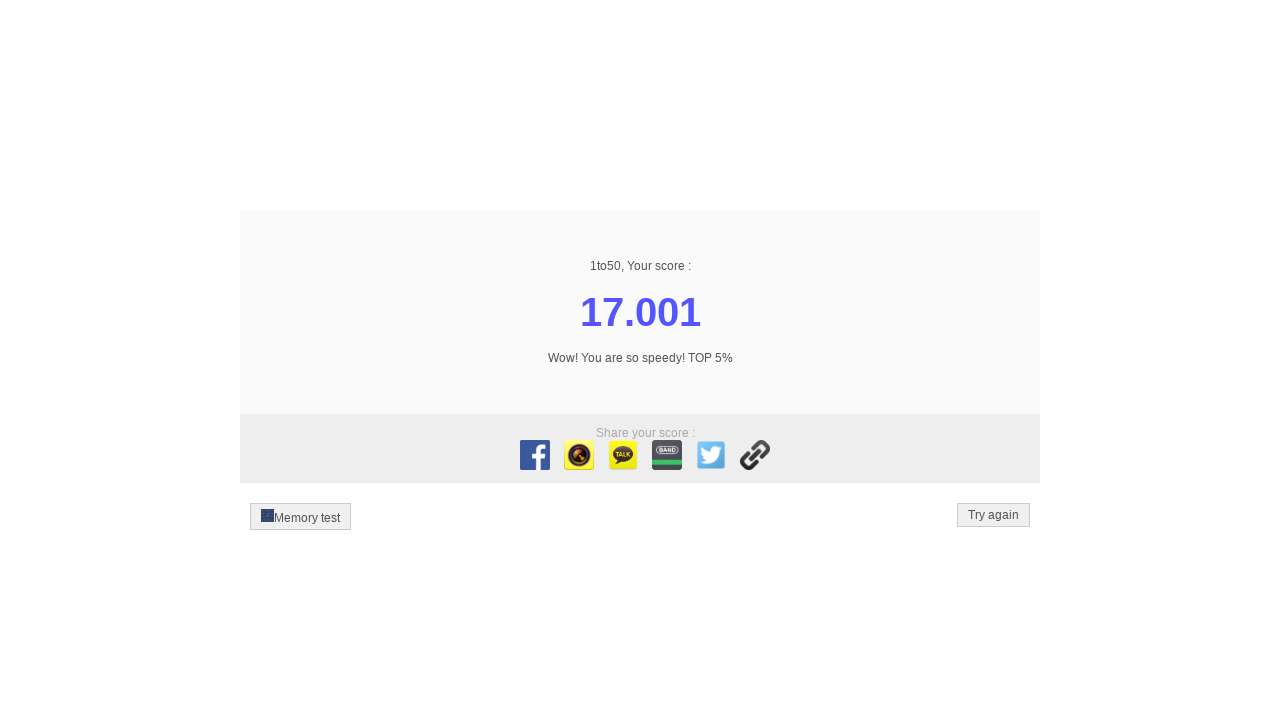